Tests filling a large form by entering the same text value into all text input fields and then clicking the submit button.

Starting URL: http://suninjuly.github.io/huge_form.html

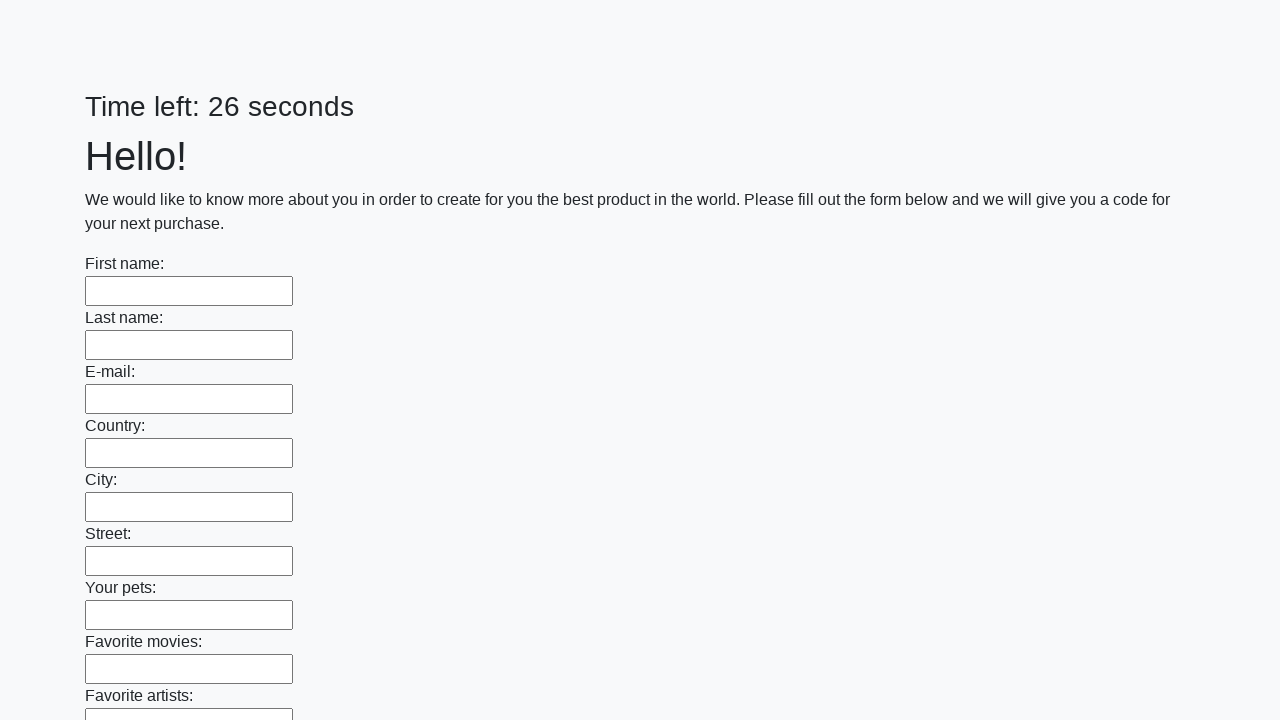

Located all text input fields on the form
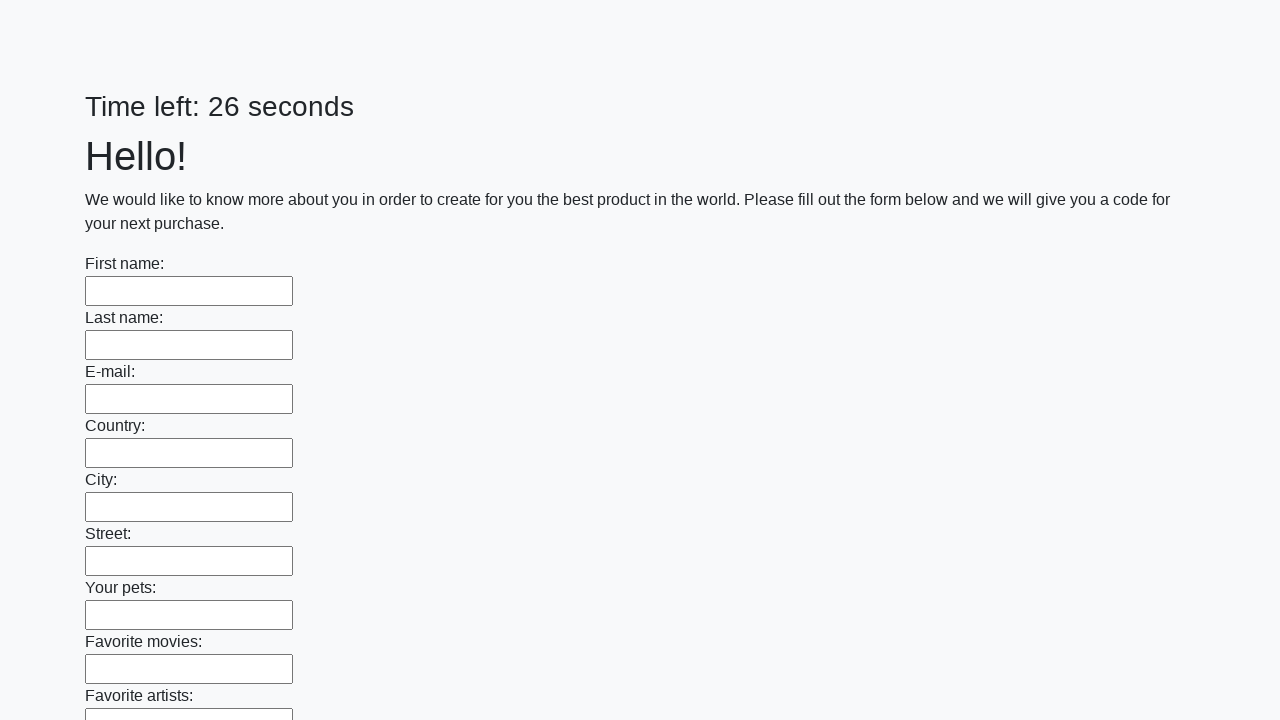

Found 100 text input fields
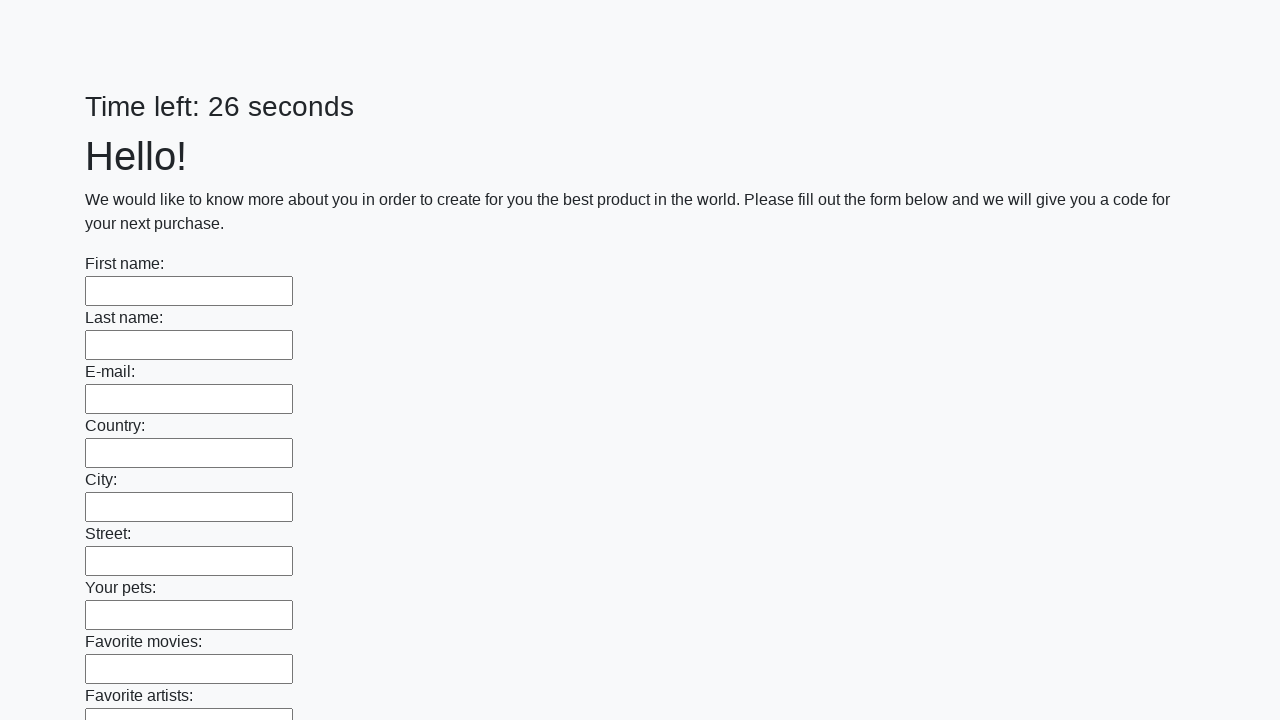

Filled text input field 1/100 with 'Мой ответ' on input[type='text'] >> nth=0
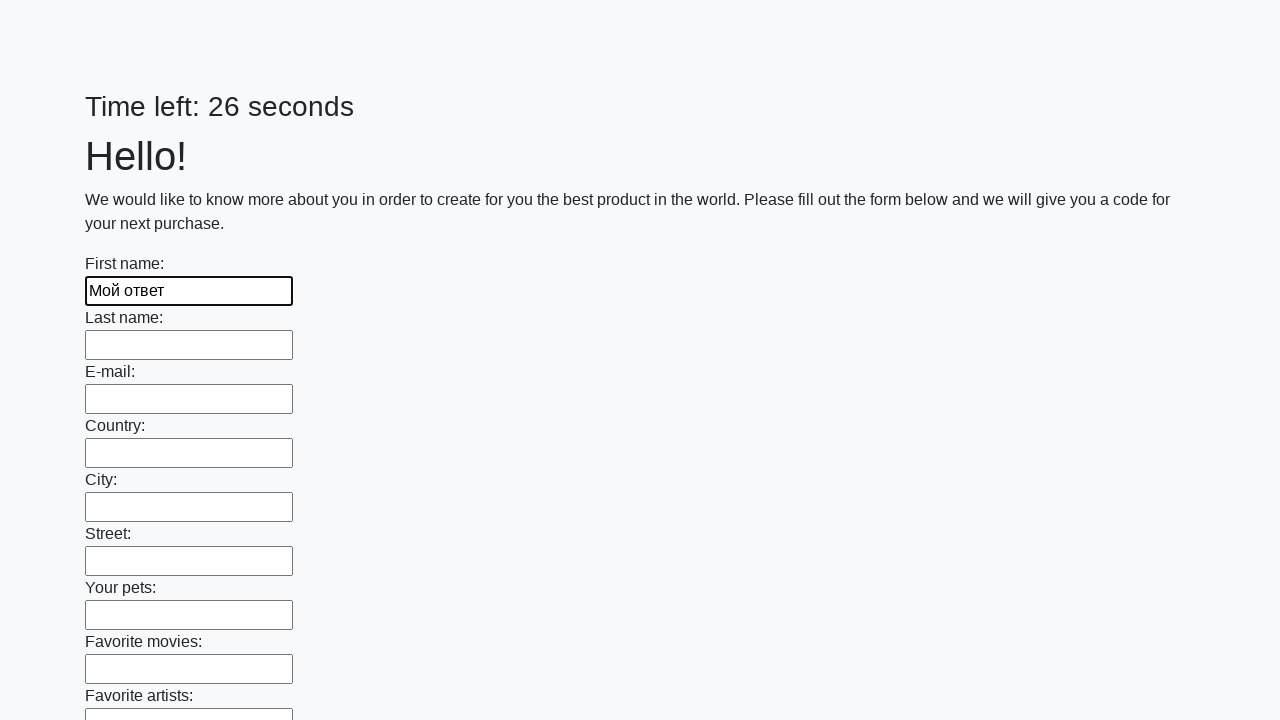

Filled text input field 2/100 with 'Мой ответ' on input[type='text'] >> nth=1
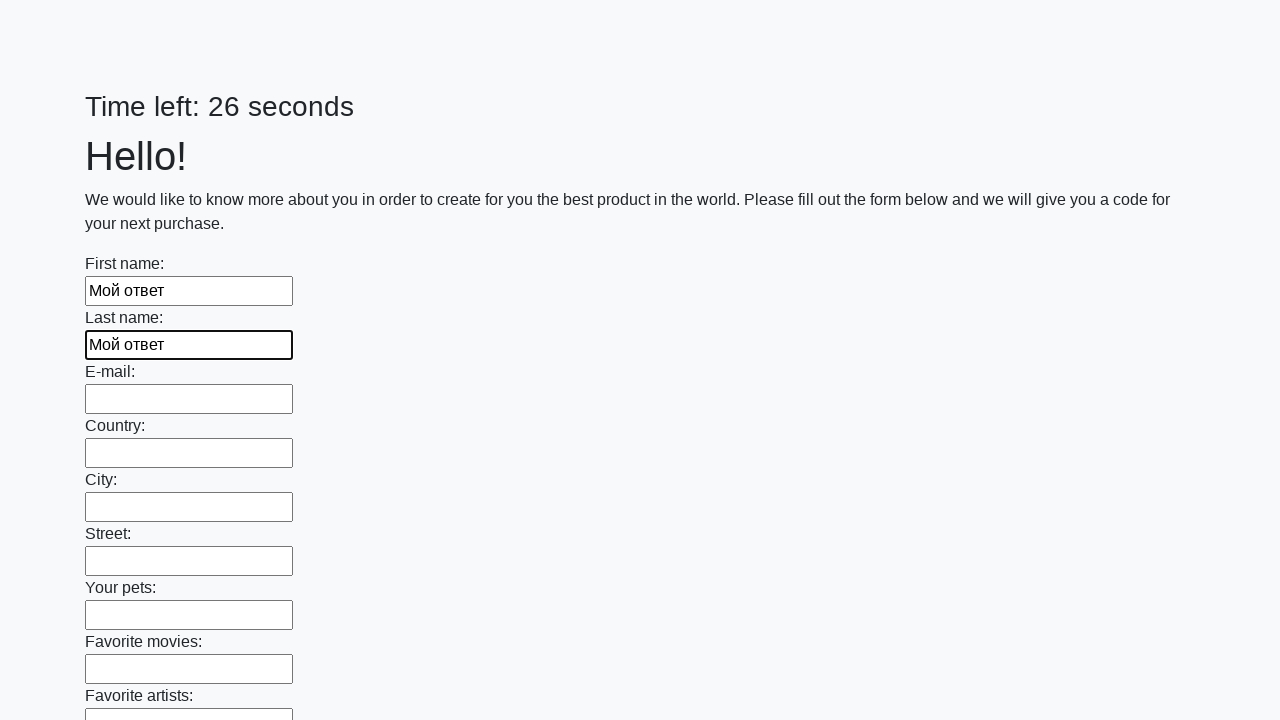

Filled text input field 3/100 with 'Мой ответ' on input[type='text'] >> nth=2
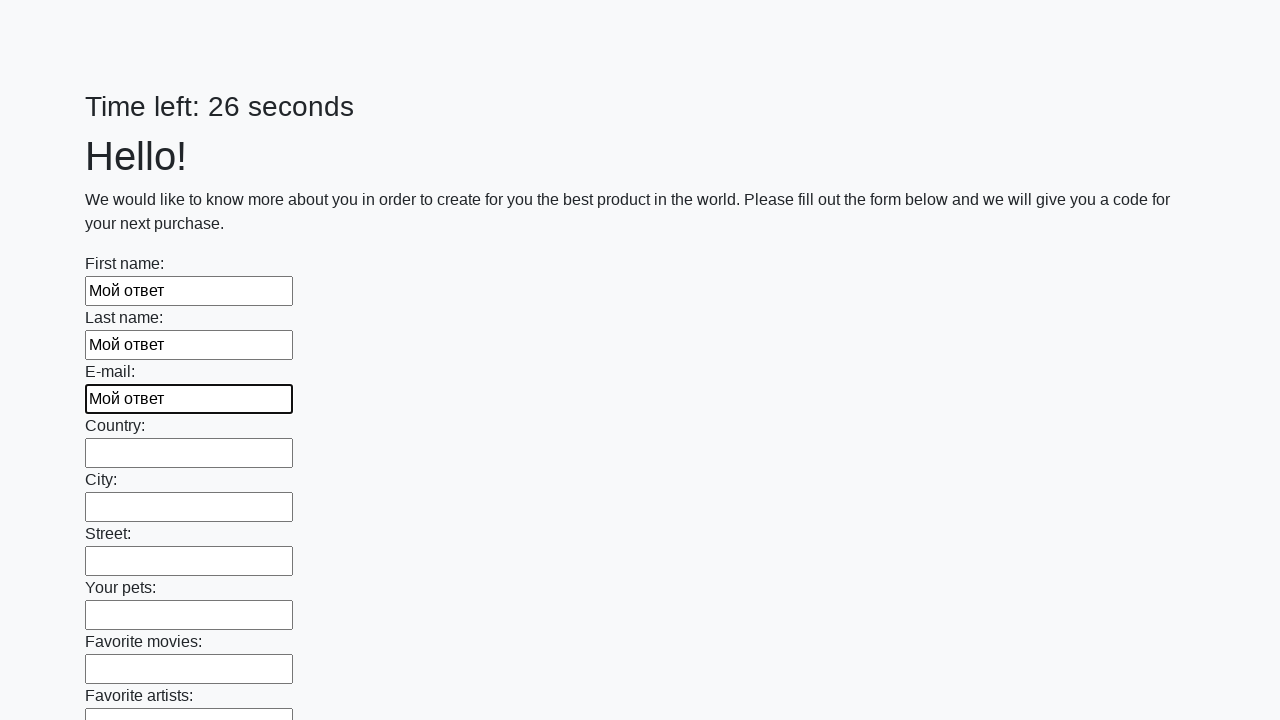

Filled text input field 4/100 with 'Мой ответ' on input[type='text'] >> nth=3
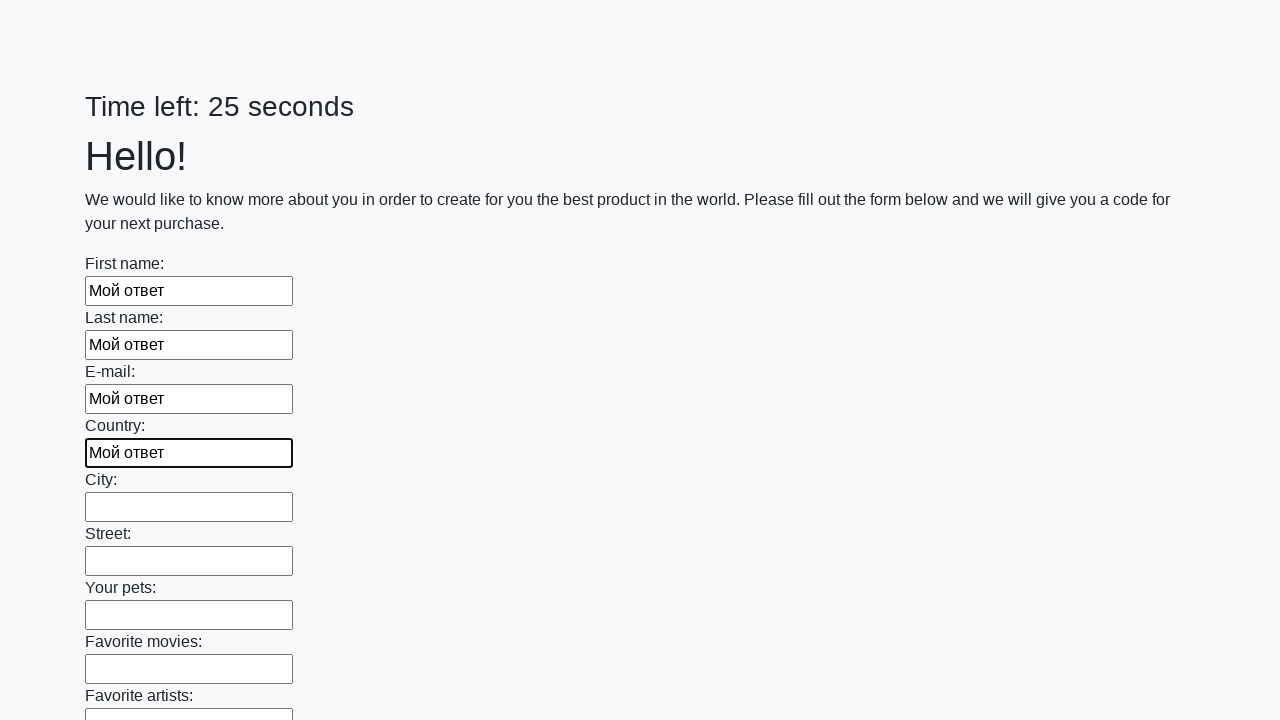

Filled text input field 5/100 with 'Мой ответ' on input[type='text'] >> nth=4
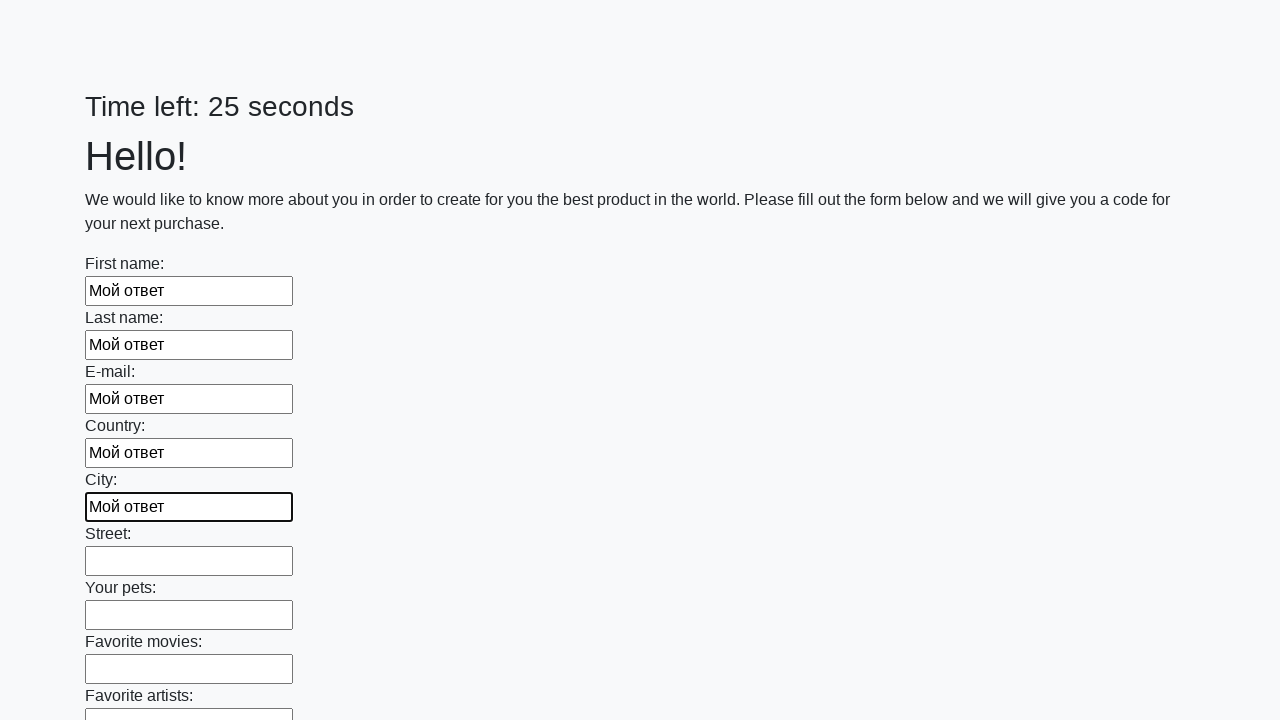

Filled text input field 6/100 with 'Мой ответ' on input[type='text'] >> nth=5
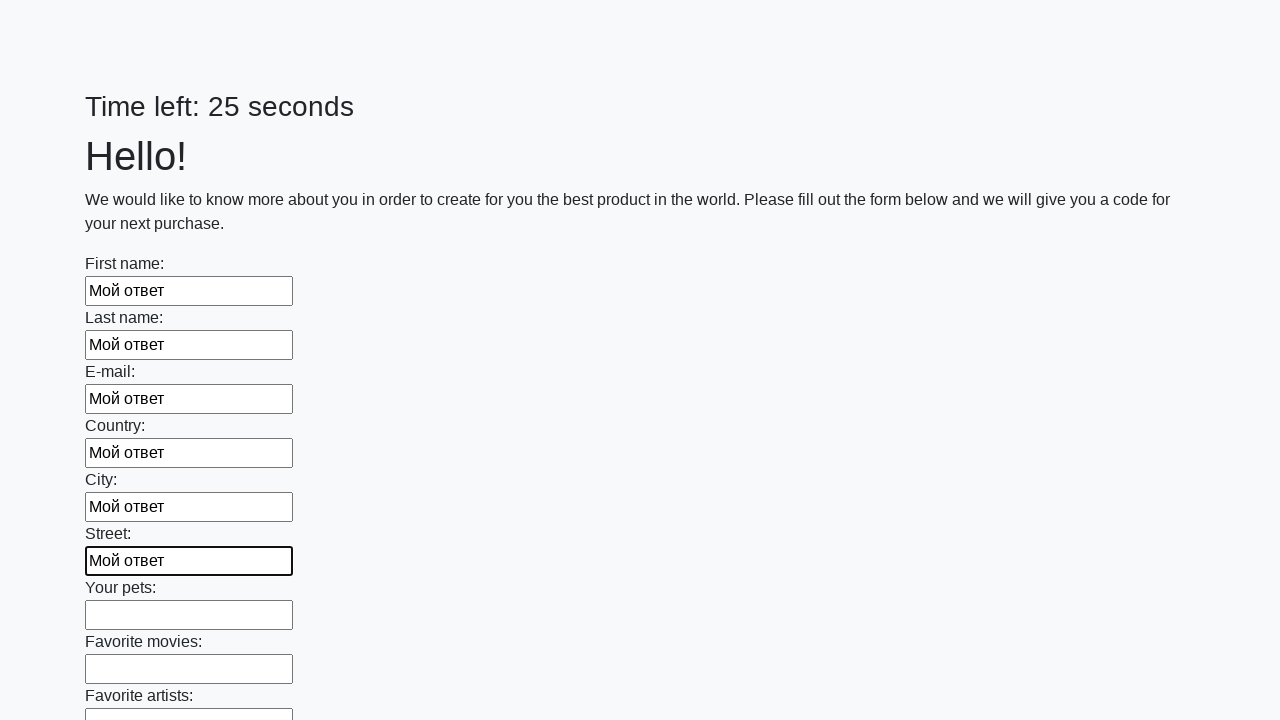

Filled text input field 7/100 with 'Мой ответ' on input[type='text'] >> nth=6
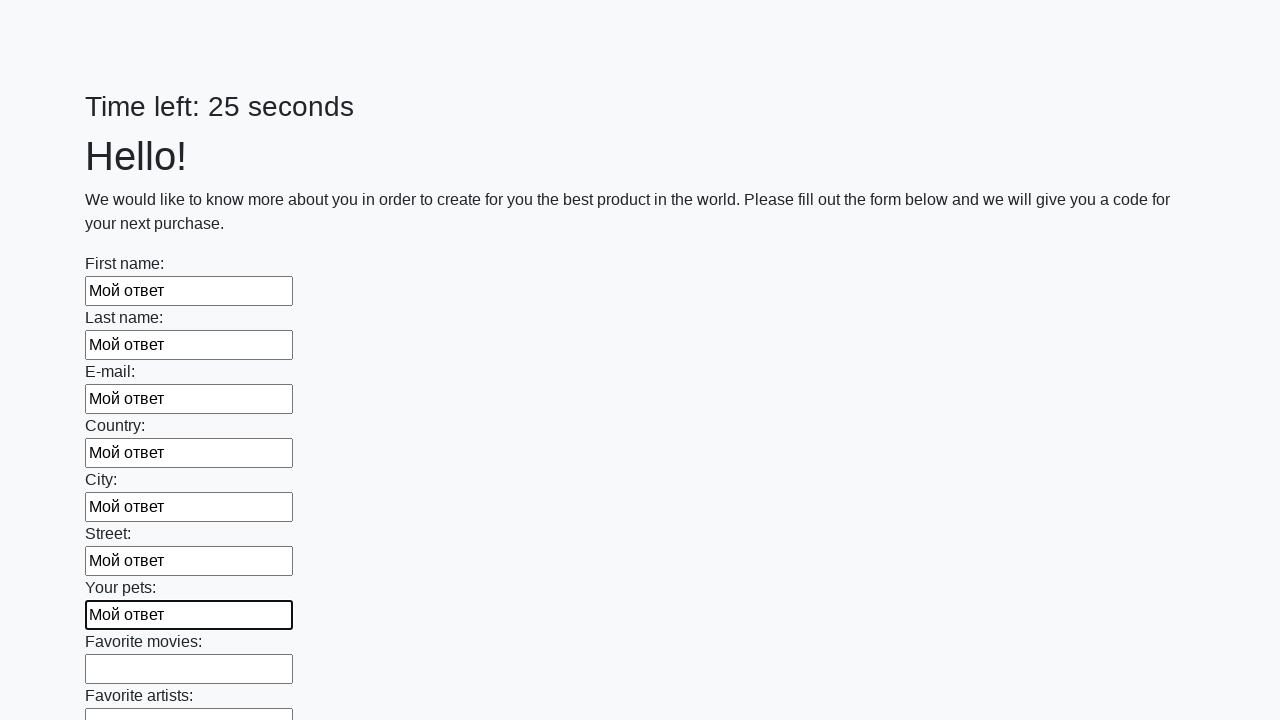

Filled text input field 8/100 with 'Мой ответ' on input[type='text'] >> nth=7
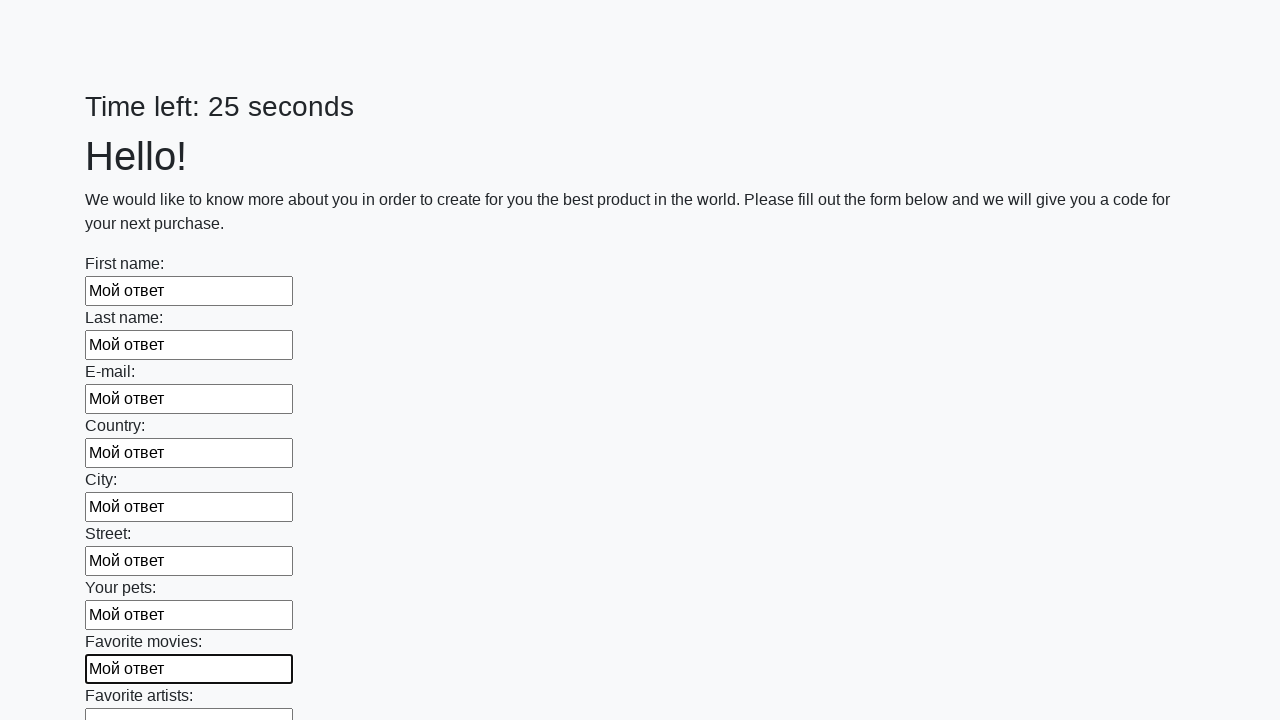

Filled text input field 9/100 with 'Мой ответ' on input[type='text'] >> nth=8
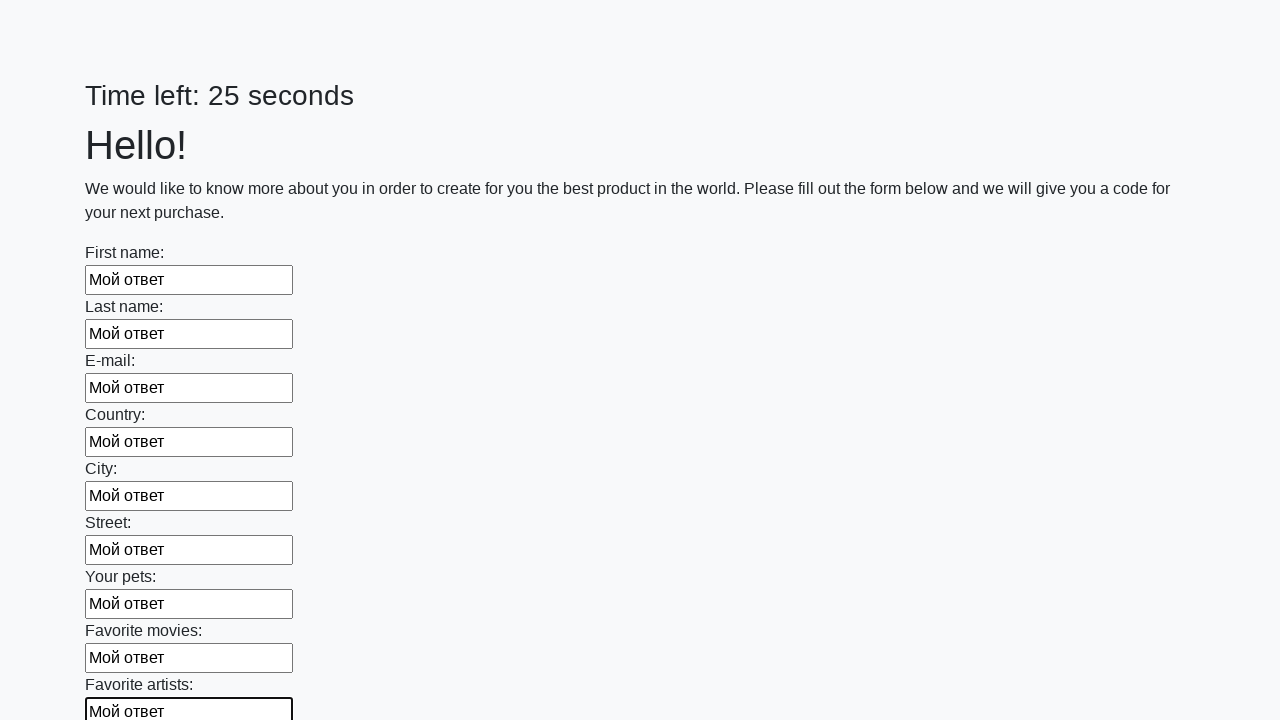

Filled text input field 10/100 with 'Мой ответ' on input[type='text'] >> nth=9
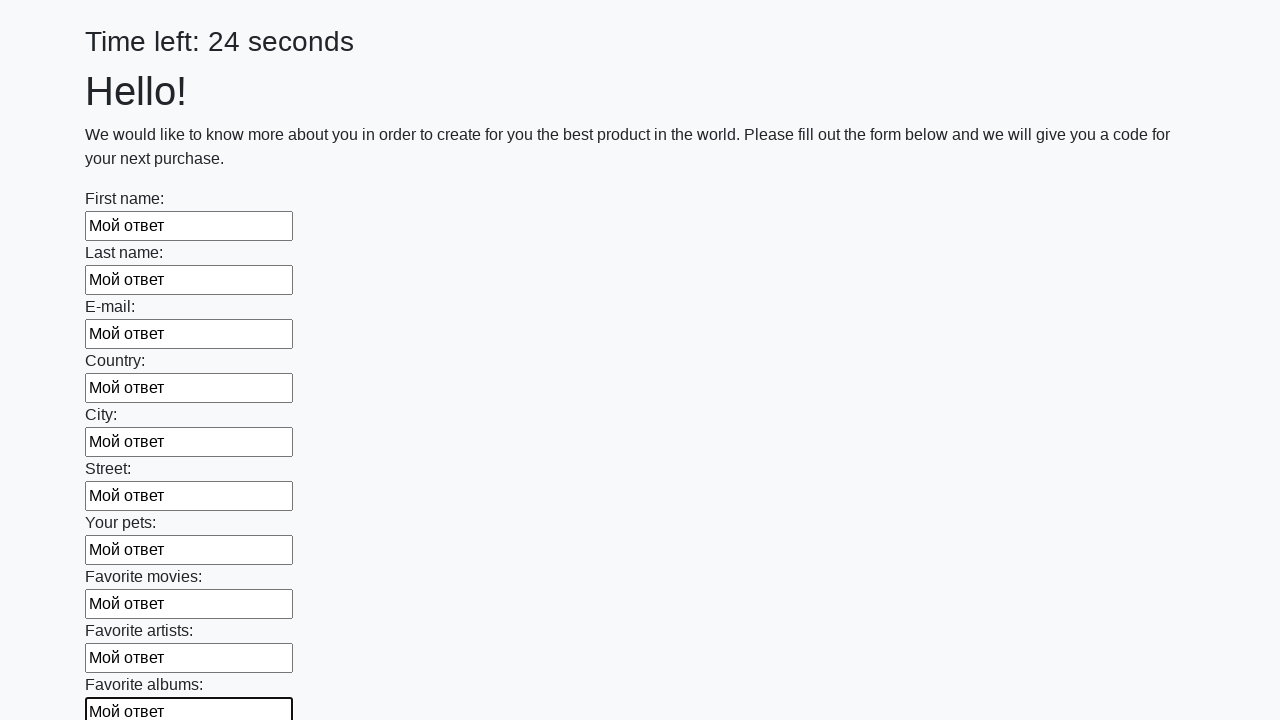

Filled text input field 11/100 with 'Мой ответ' on input[type='text'] >> nth=10
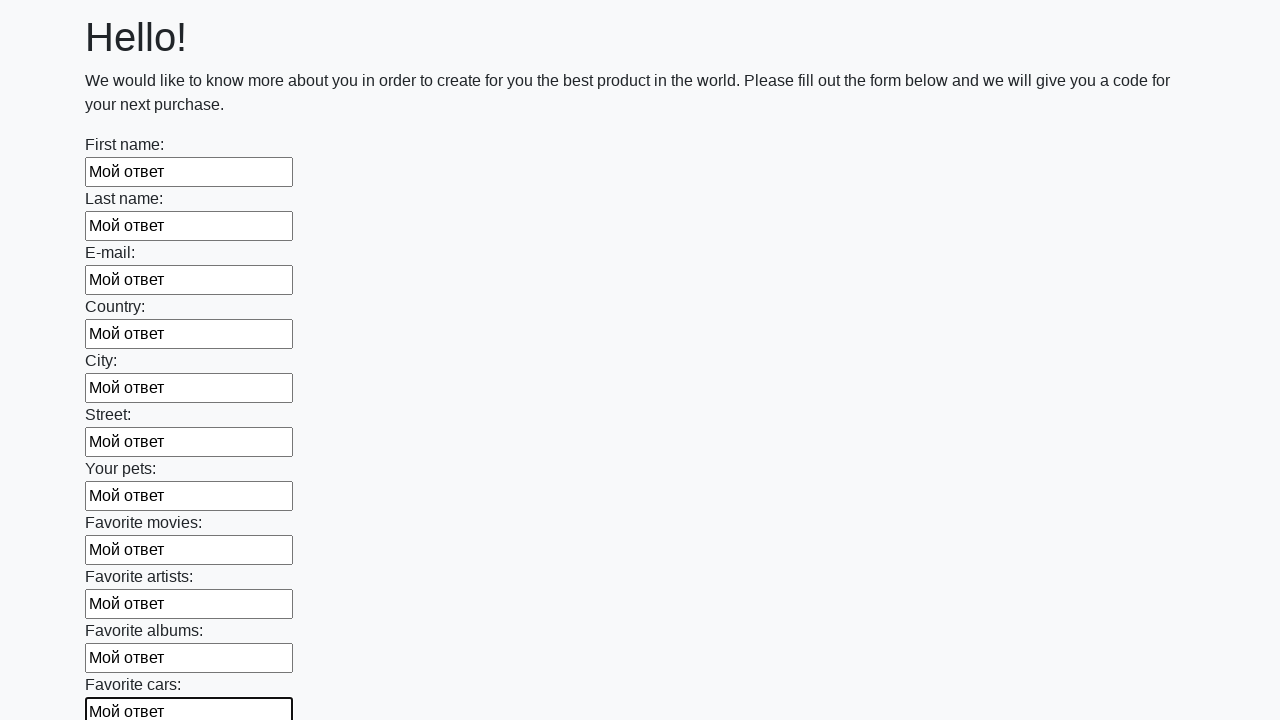

Filled text input field 12/100 with 'Мой ответ' on input[type='text'] >> nth=11
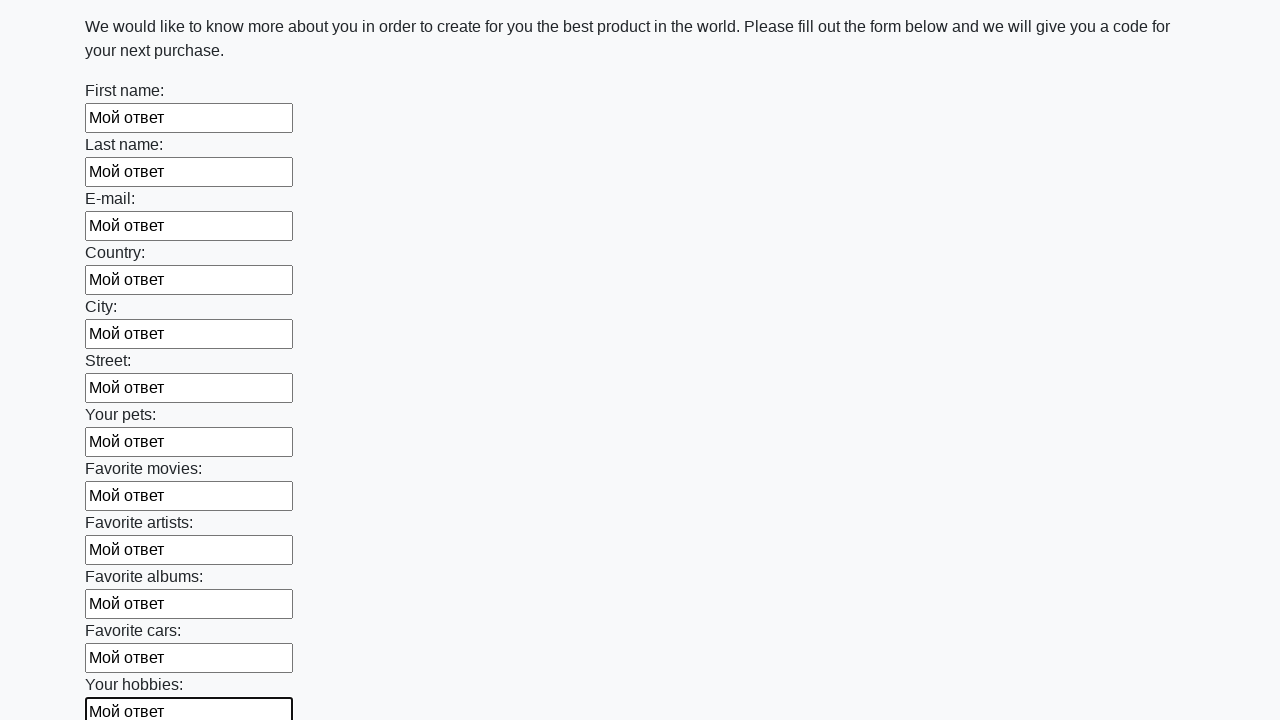

Filled text input field 13/100 with 'Мой ответ' on input[type='text'] >> nth=12
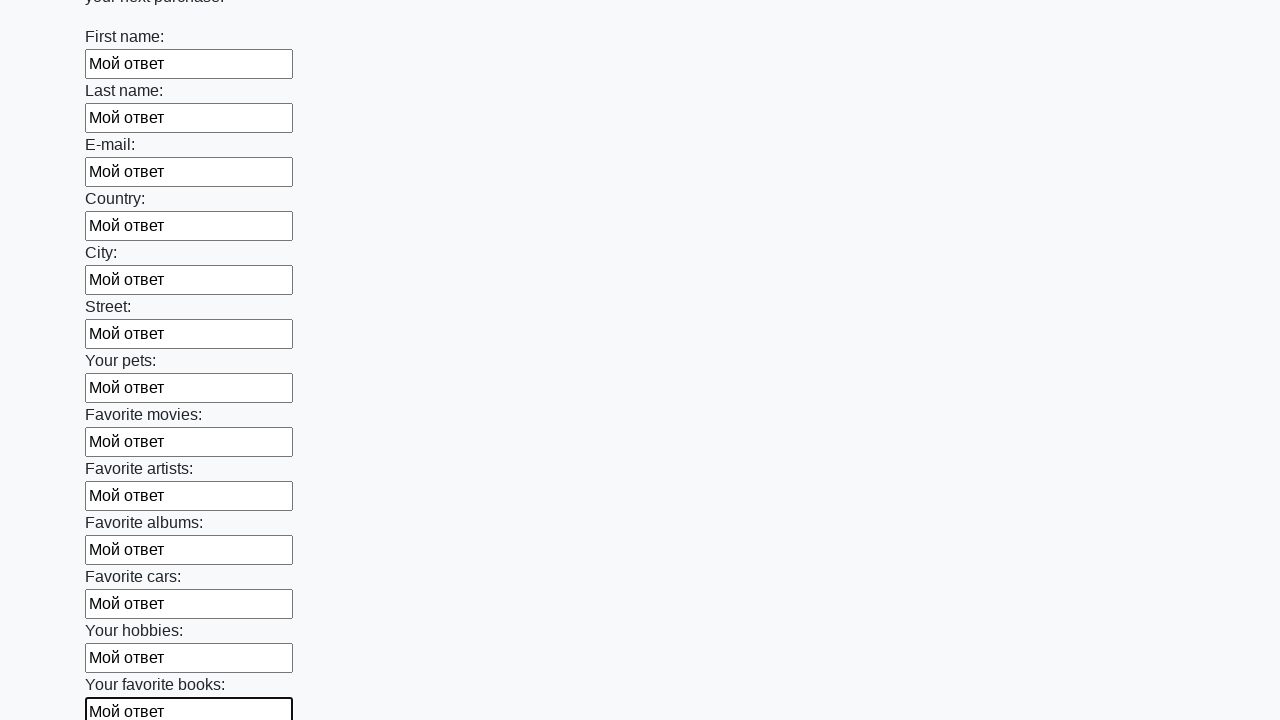

Filled text input field 14/100 with 'Мой ответ' on input[type='text'] >> nth=13
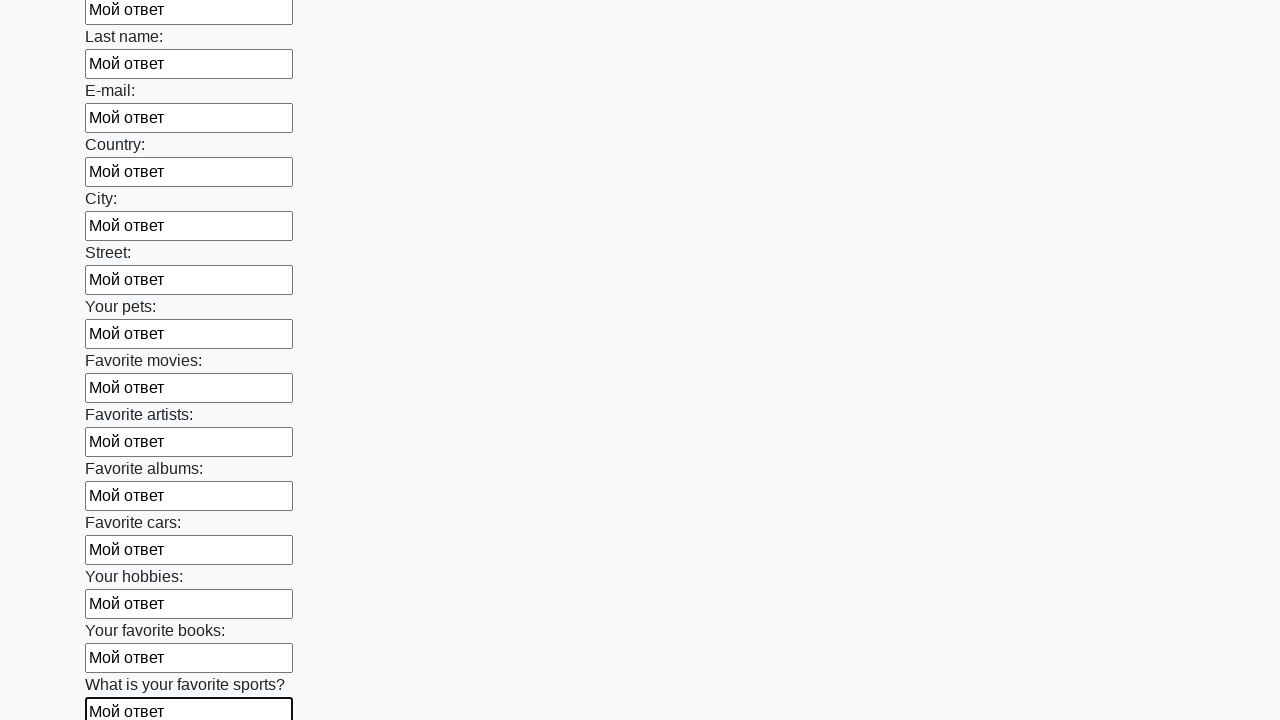

Filled text input field 15/100 with 'Мой ответ' on input[type='text'] >> nth=14
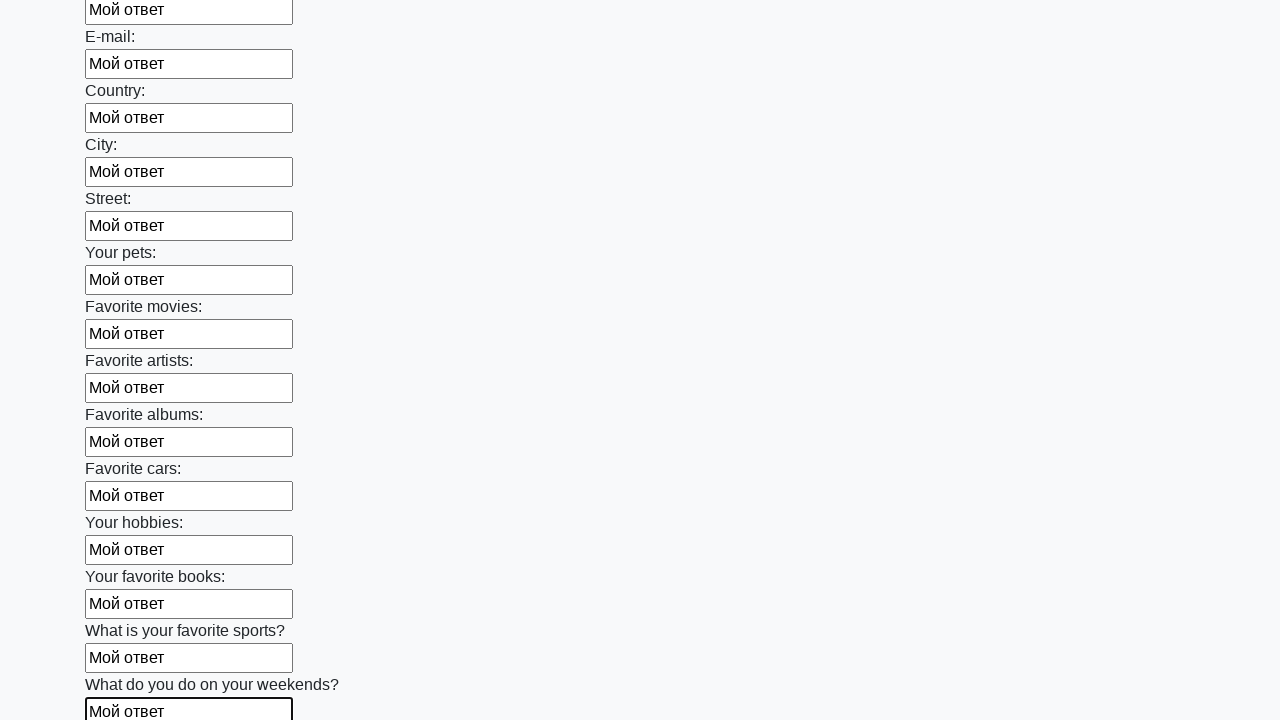

Filled text input field 16/100 with 'Мой ответ' on input[type='text'] >> nth=15
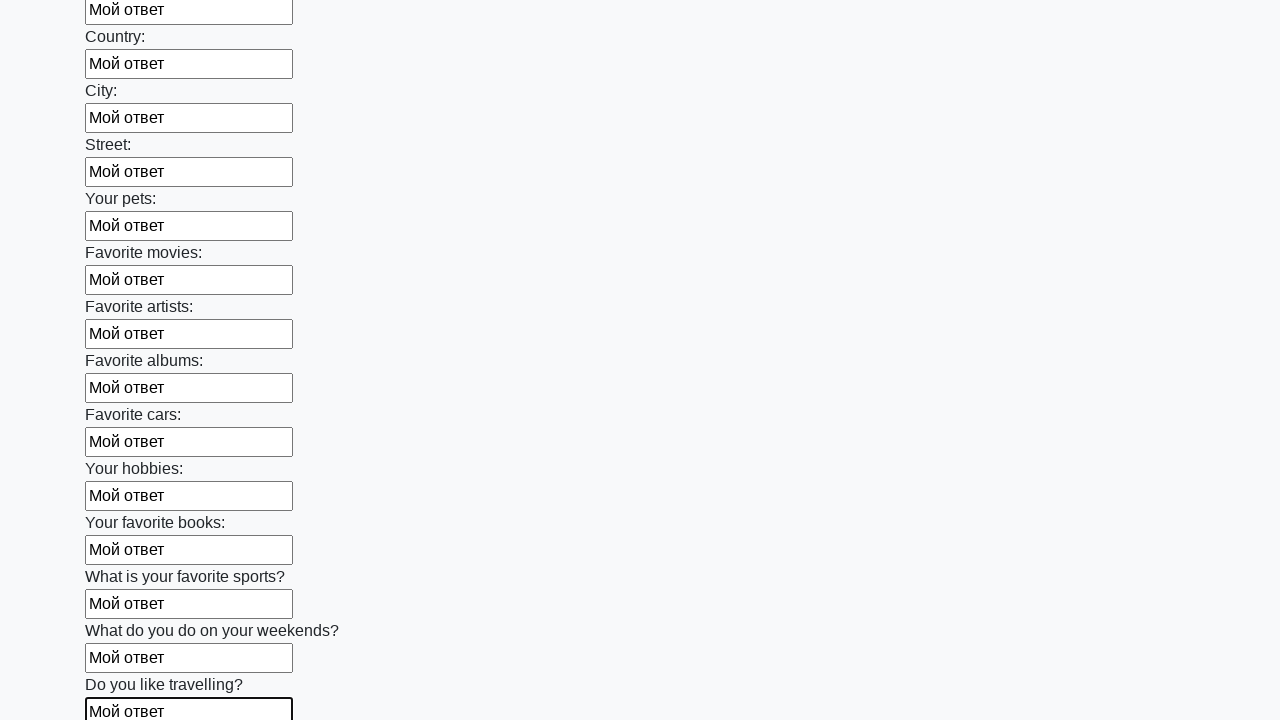

Filled text input field 17/100 with 'Мой ответ' on input[type='text'] >> nth=16
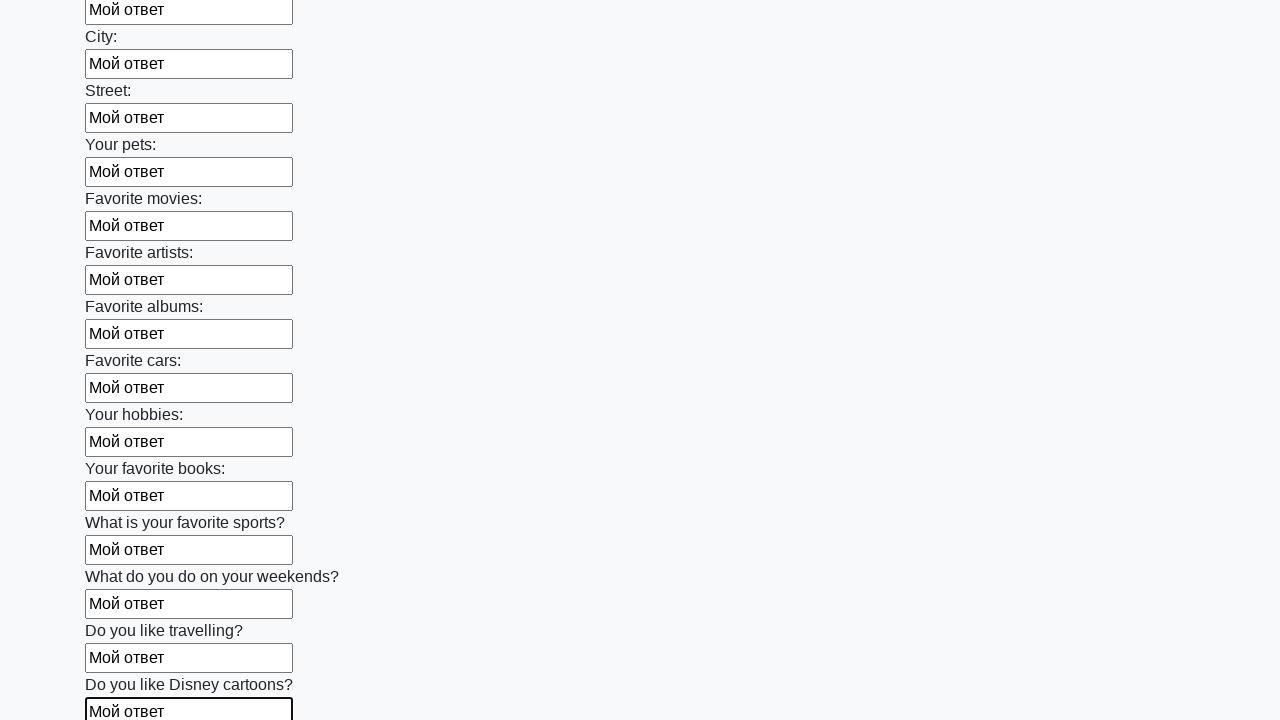

Filled text input field 18/100 with 'Мой ответ' on input[type='text'] >> nth=17
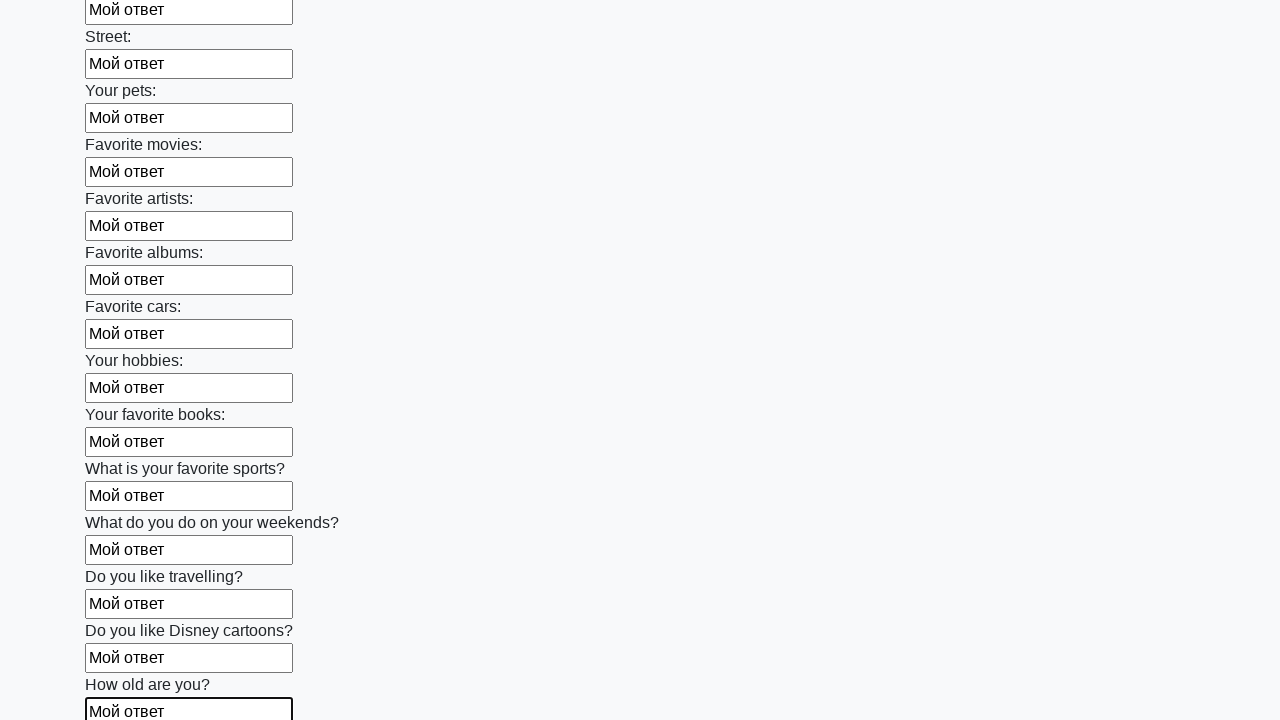

Filled text input field 19/100 with 'Мой ответ' on input[type='text'] >> nth=18
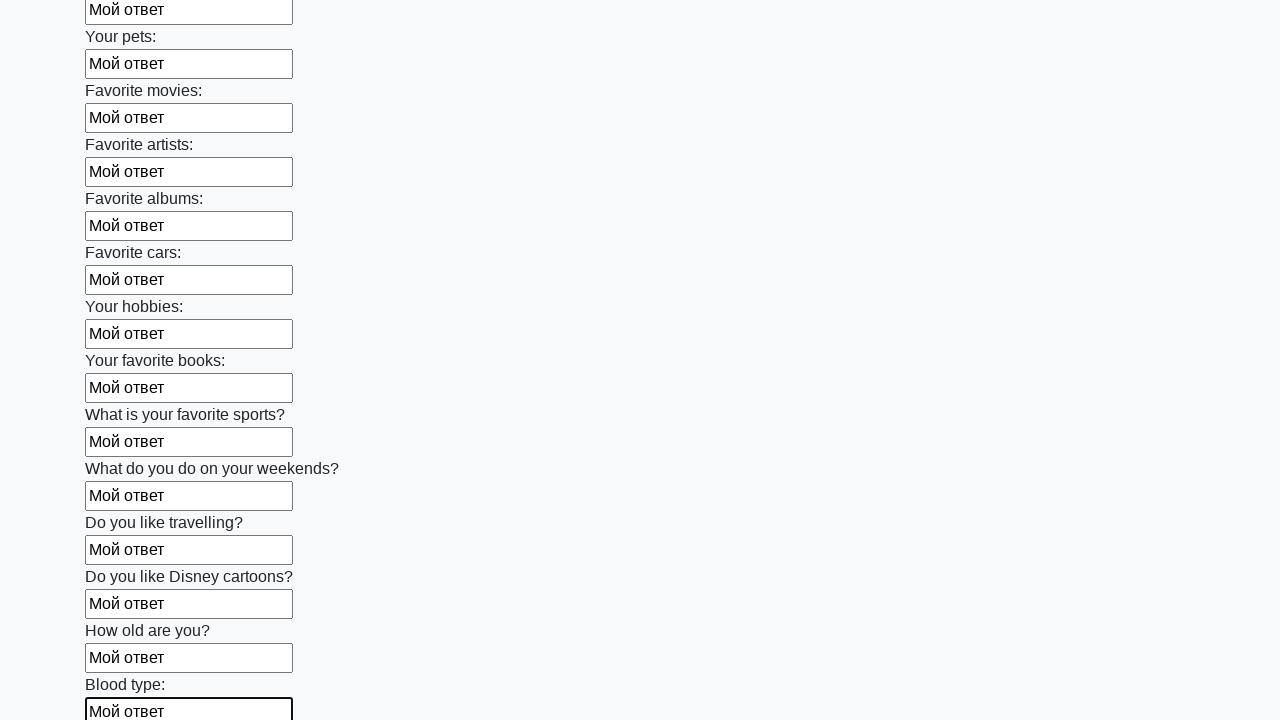

Filled text input field 20/100 with 'Мой ответ' on input[type='text'] >> nth=19
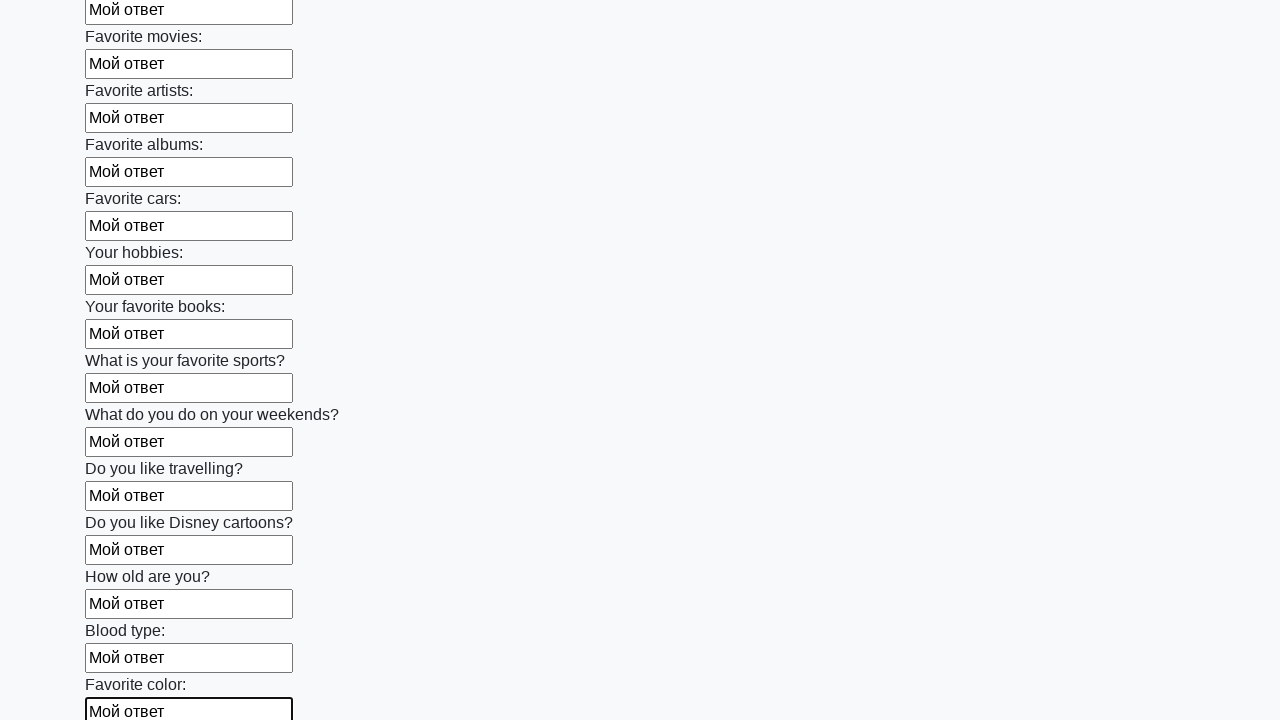

Filled text input field 21/100 with 'Мой ответ' on input[type='text'] >> nth=20
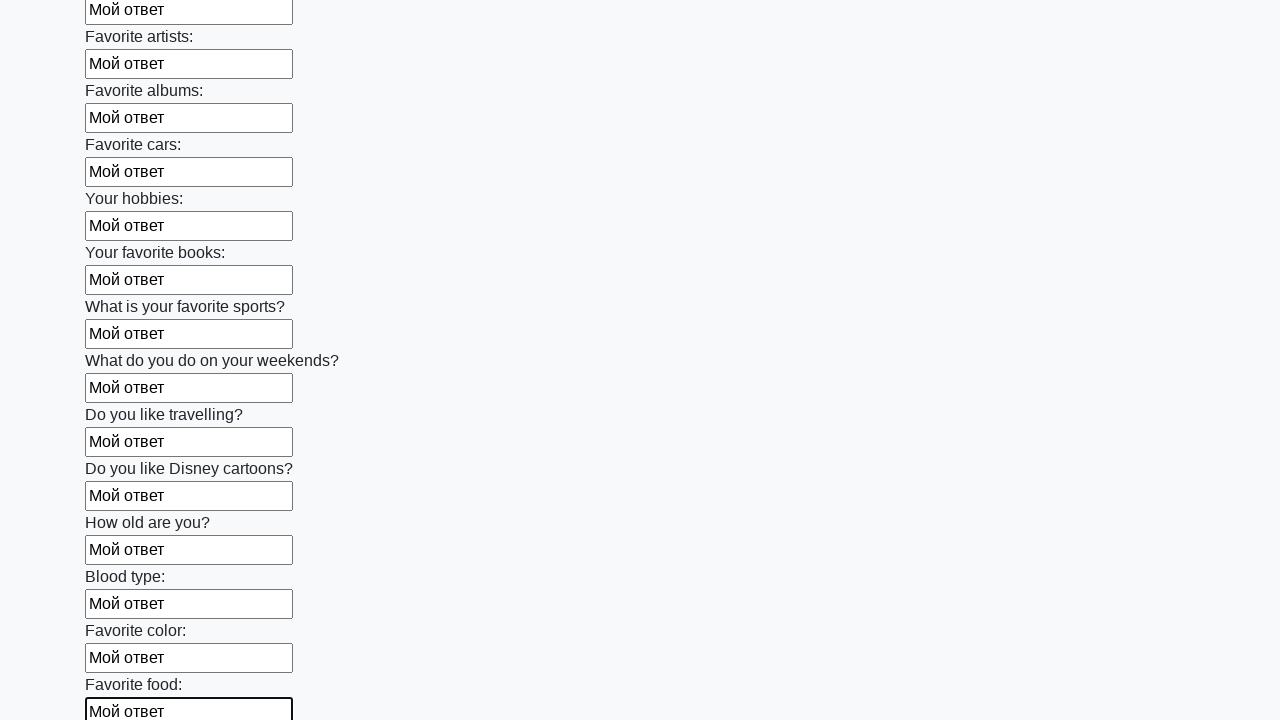

Filled text input field 22/100 with 'Мой ответ' on input[type='text'] >> nth=21
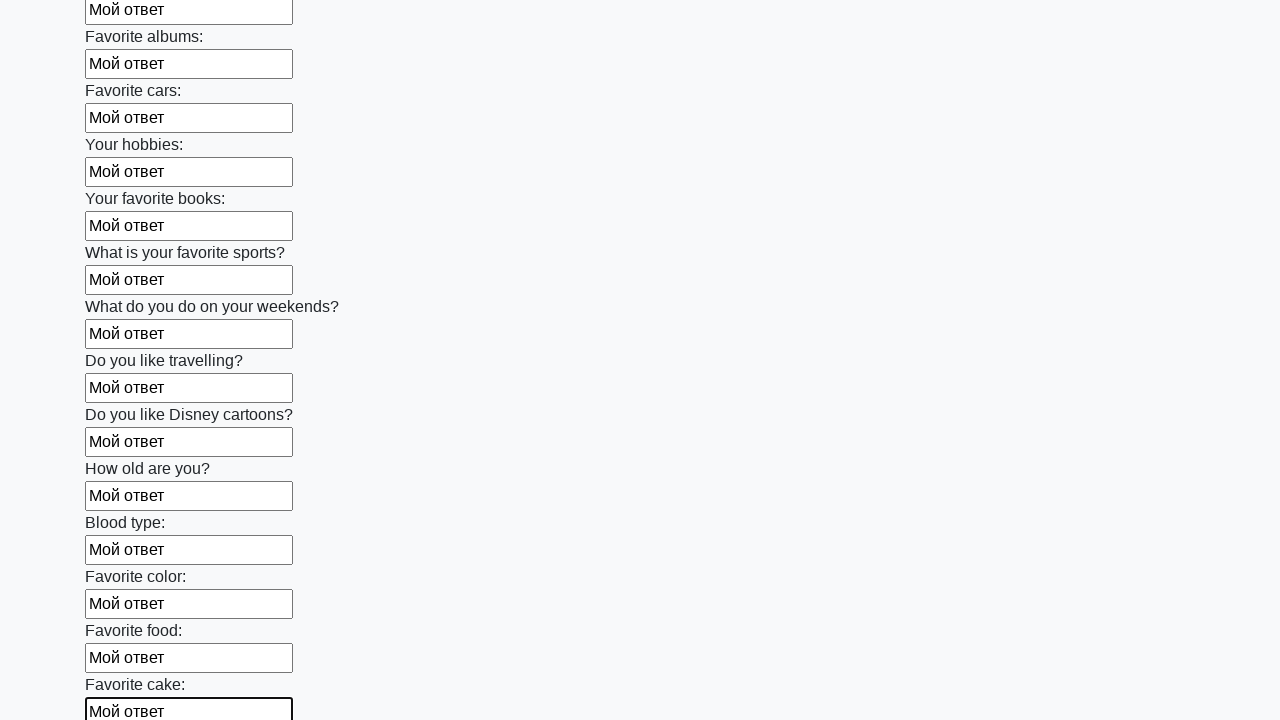

Filled text input field 23/100 with 'Мой ответ' on input[type='text'] >> nth=22
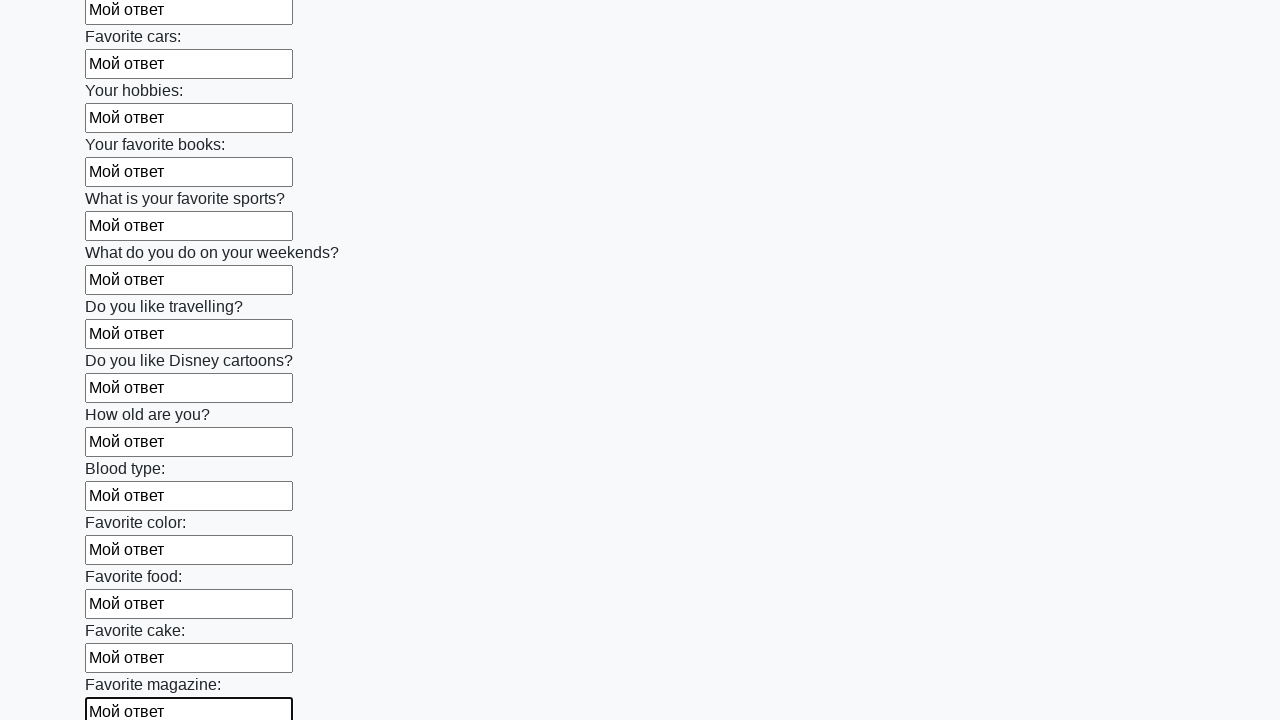

Filled text input field 24/100 with 'Мой ответ' on input[type='text'] >> nth=23
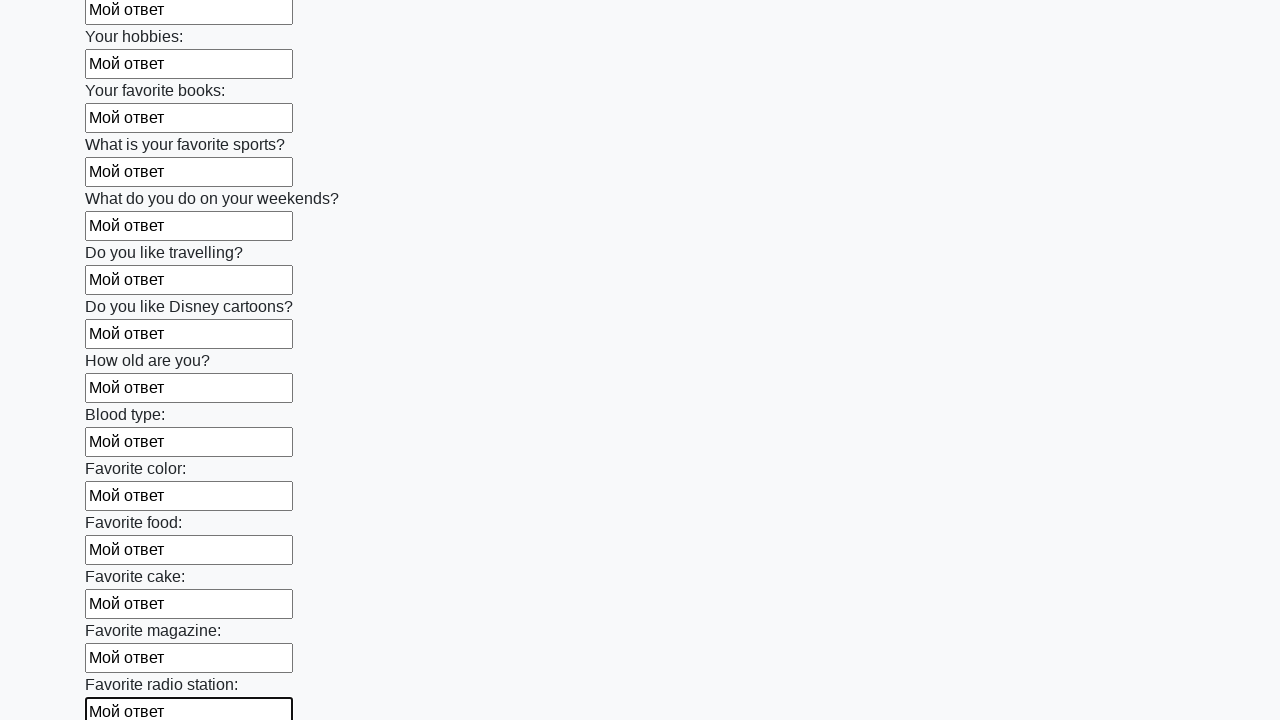

Filled text input field 25/100 with 'Мой ответ' on input[type='text'] >> nth=24
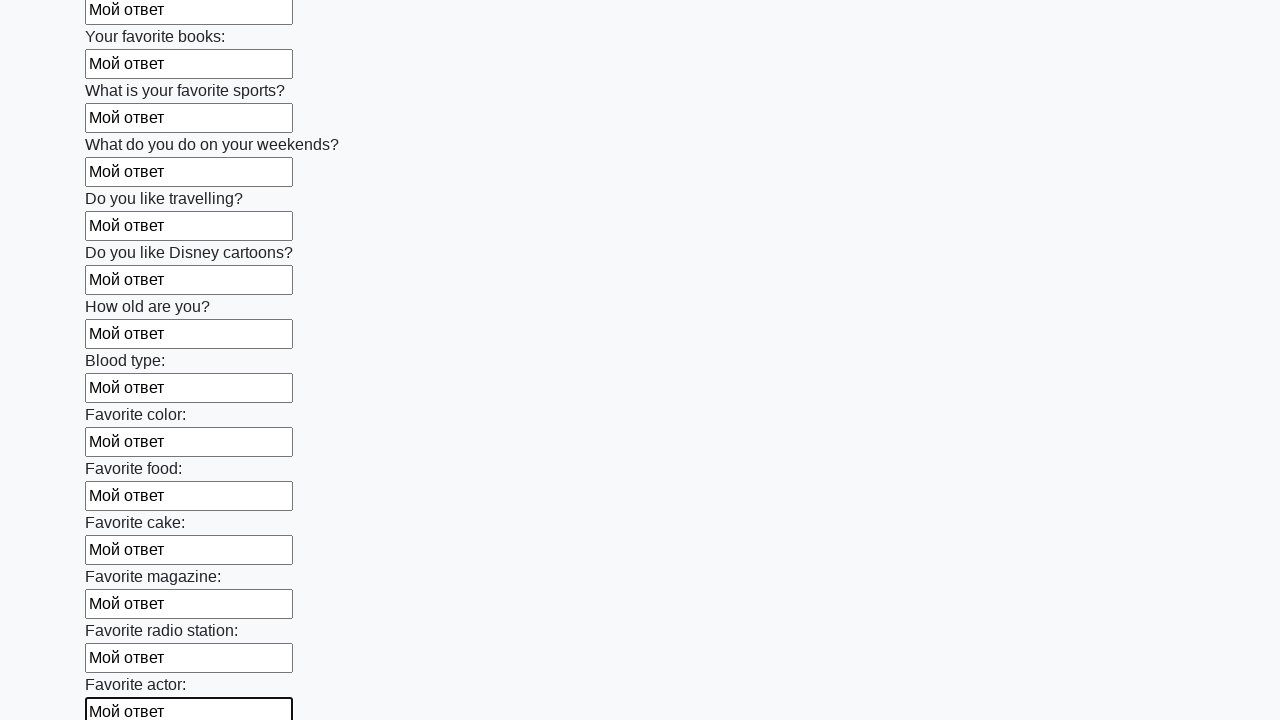

Filled text input field 26/100 with 'Мой ответ' on input[type='text'] >> nth=25
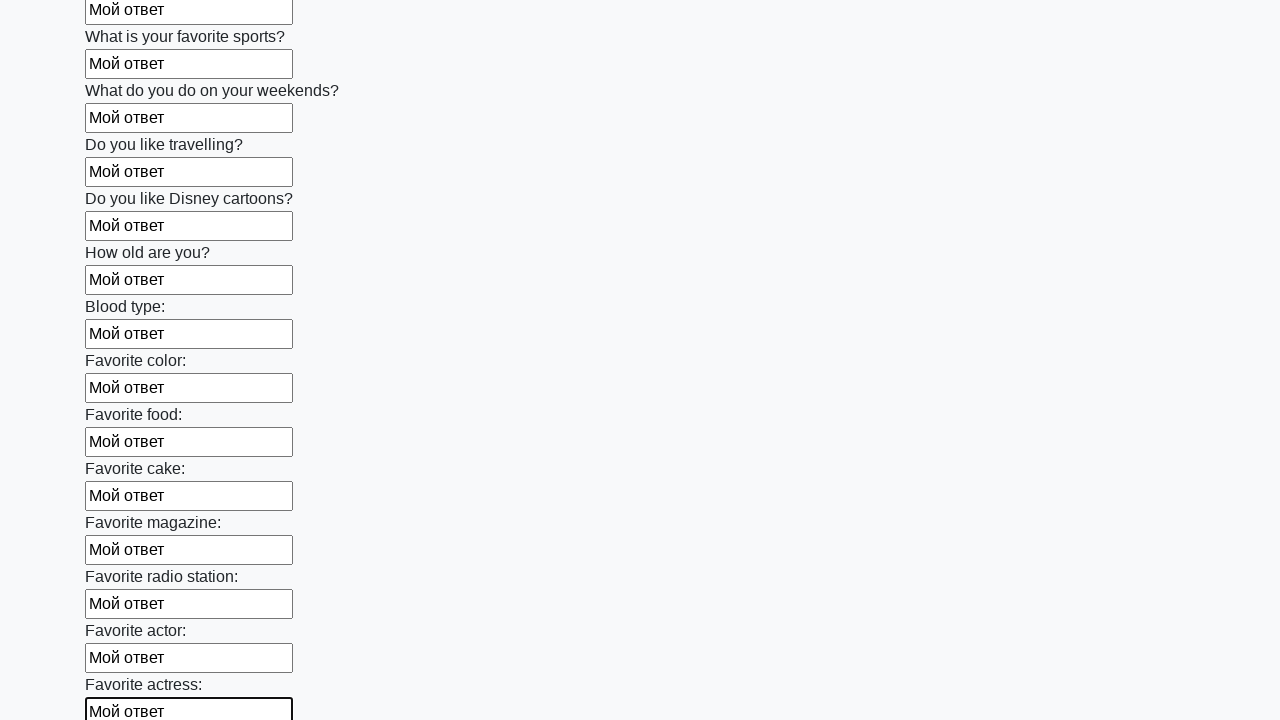

Filled text input field 27/100 with 'Мой ответ' on input[type='text'] >> nth=26
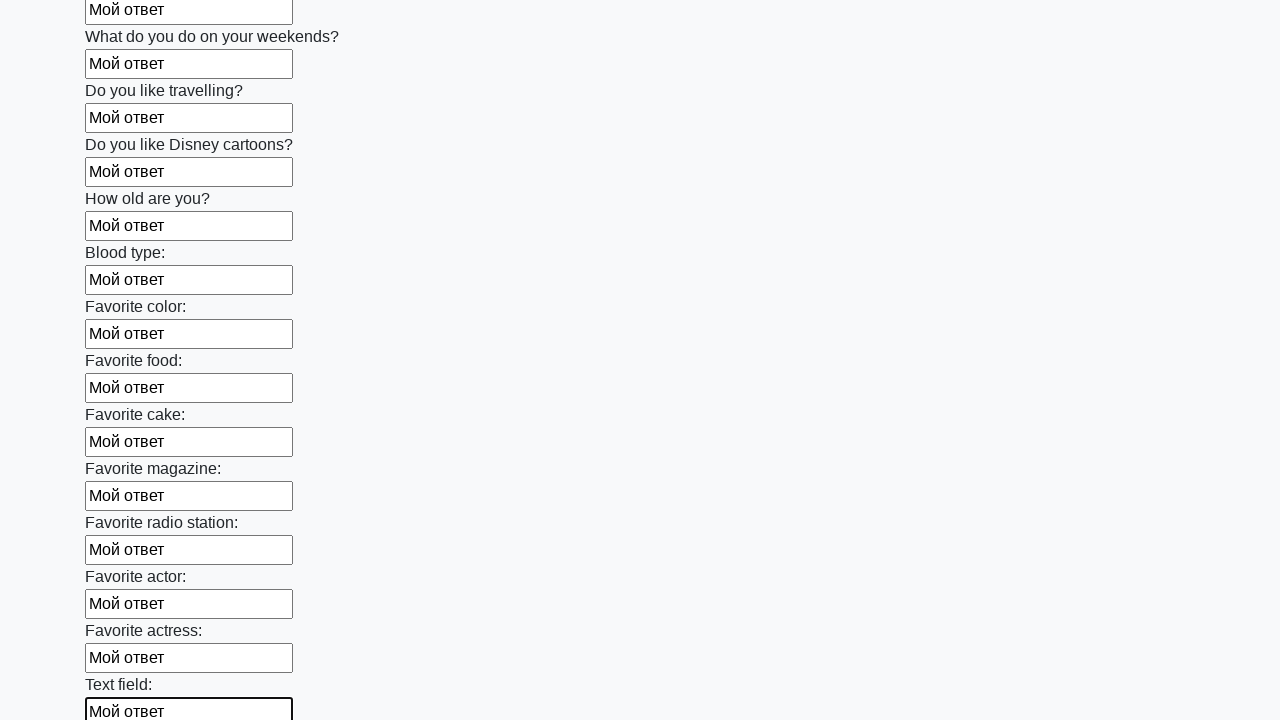

Filled text input field 28/100 with 'Мой ответ' on input[type='text'] >> nth=27
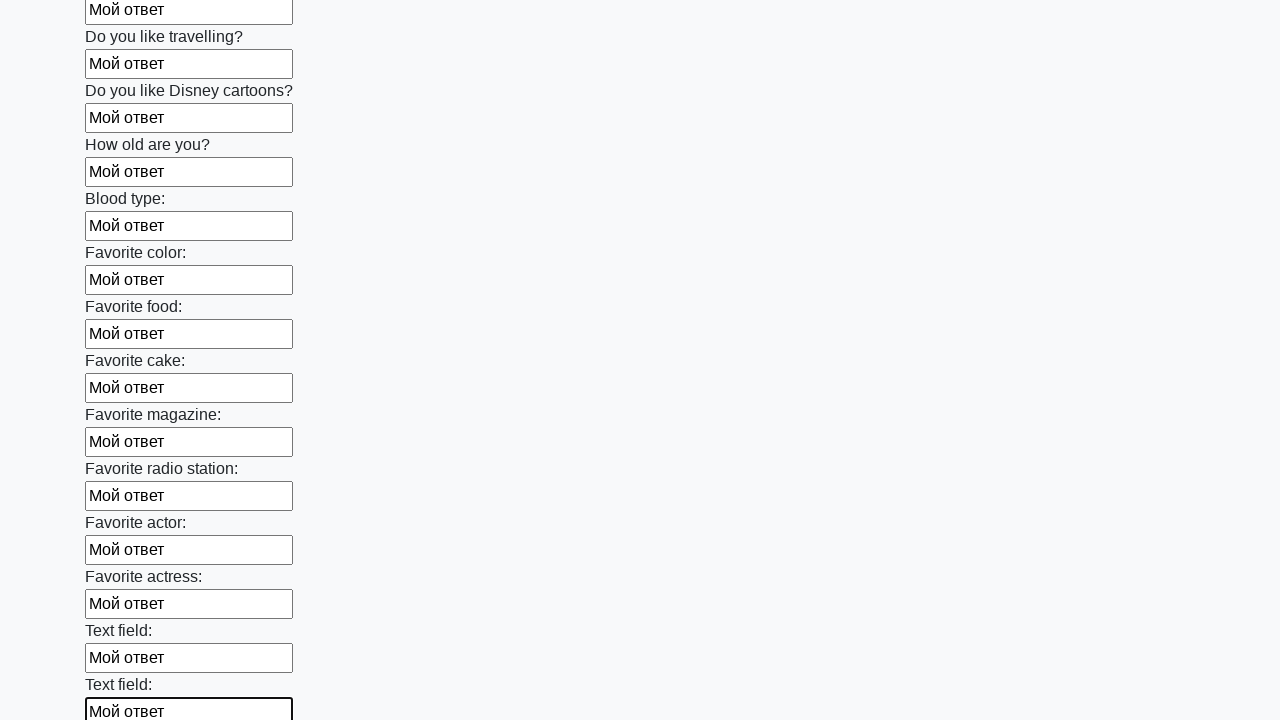

Filled text input field 29/100 with 'Мой ответ' on input[type='text'] >> nth=28
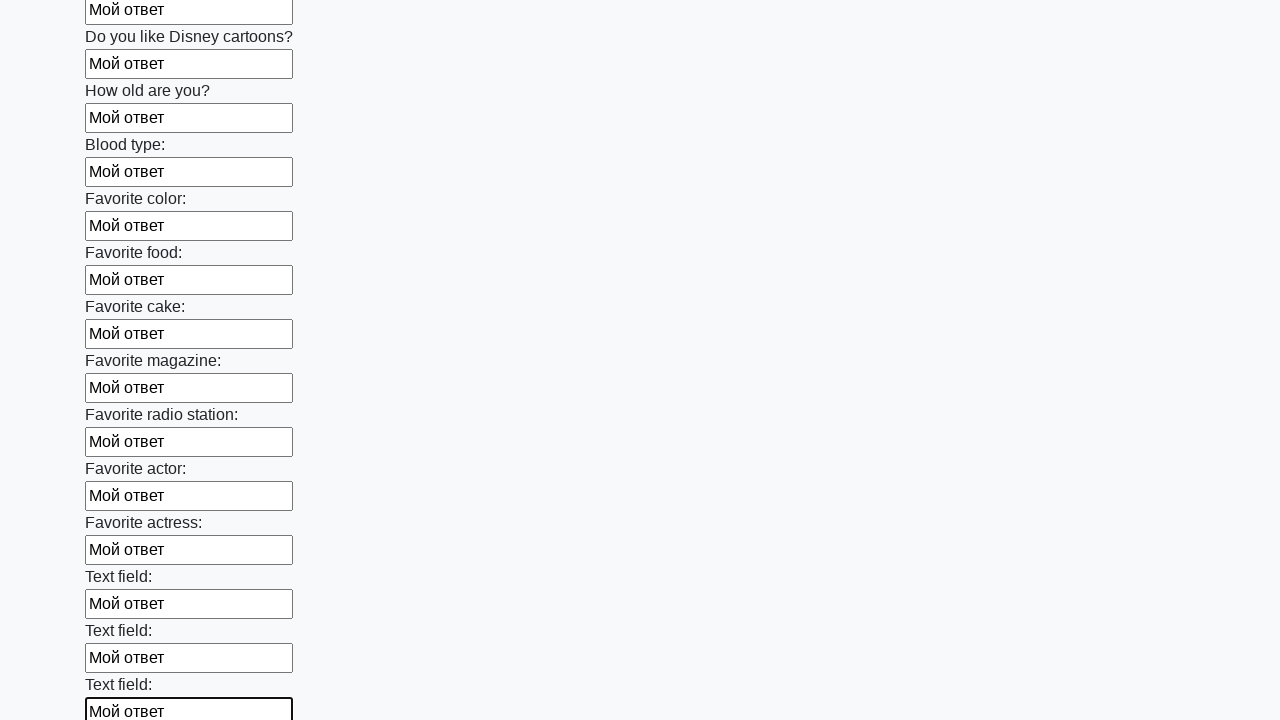

Filled text input field 30/100 with 'Мой ответ' on input[type='text'] >> nth=29
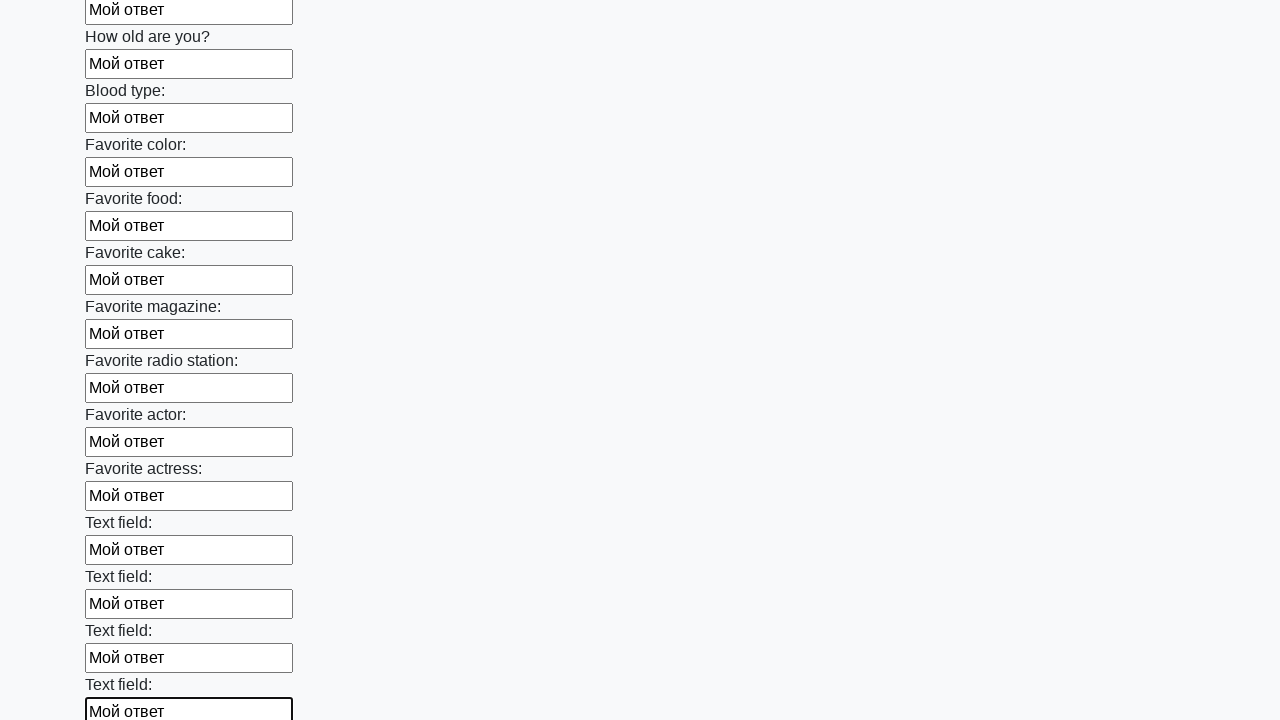

Filled text input field 31/100 with 'Мой ответ' on input[type='text'] >> nth=30
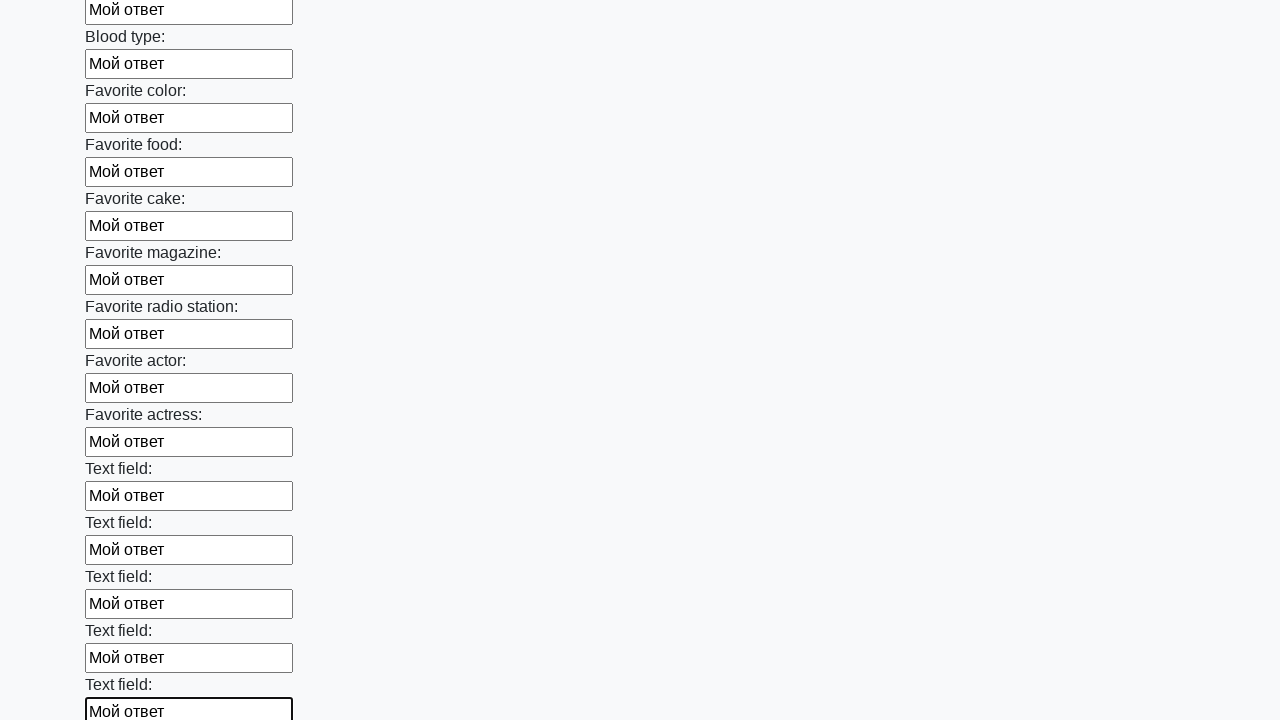

Filled text input field 32/100 with 'Мой ответ' on input[type='text'] >> nth=31
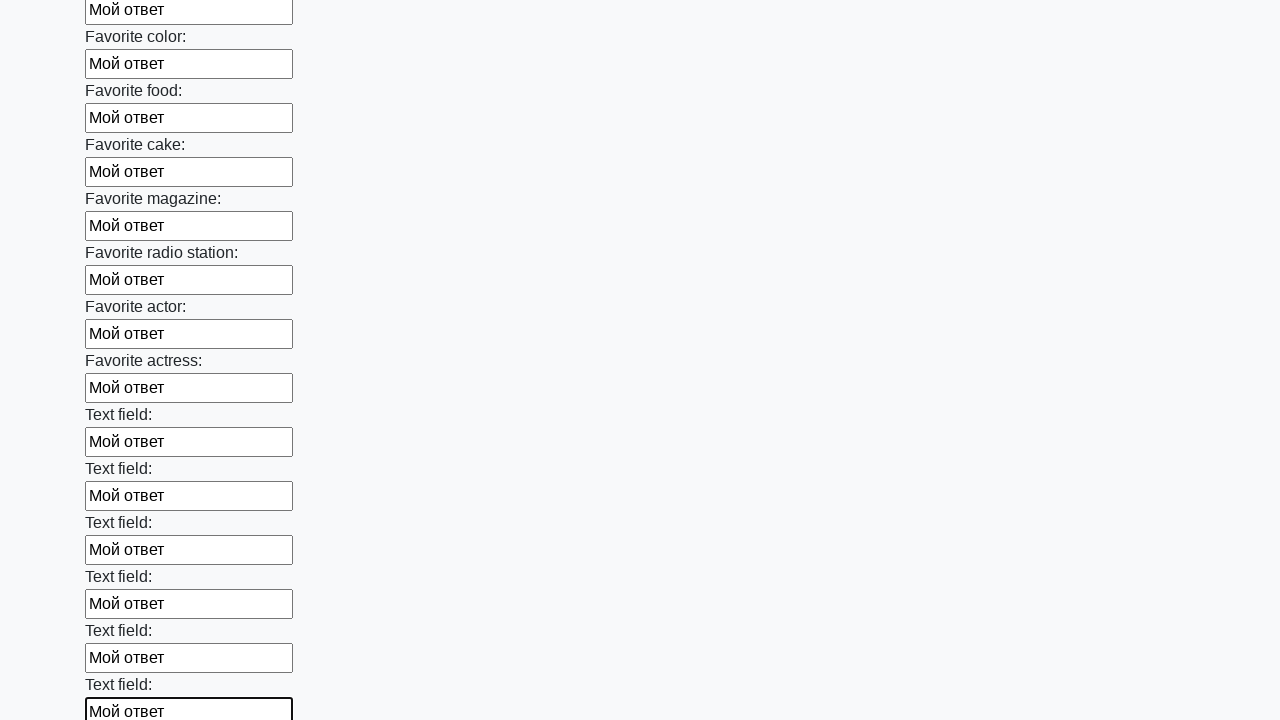

Filled text input field 33/100 with 'Мой ответ' on input[type='text'] >> nth=32
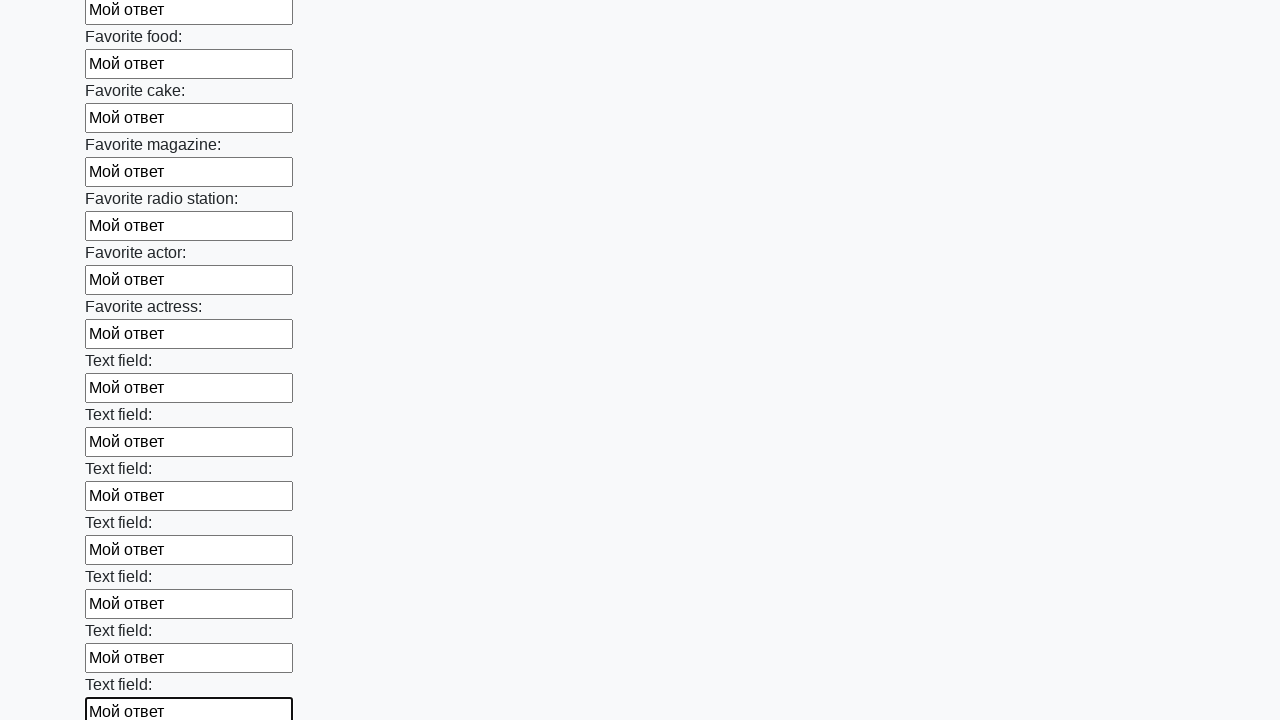

Filled text input field 34/100 with 'Мой ответ' on input[type='text'] >> nth=33
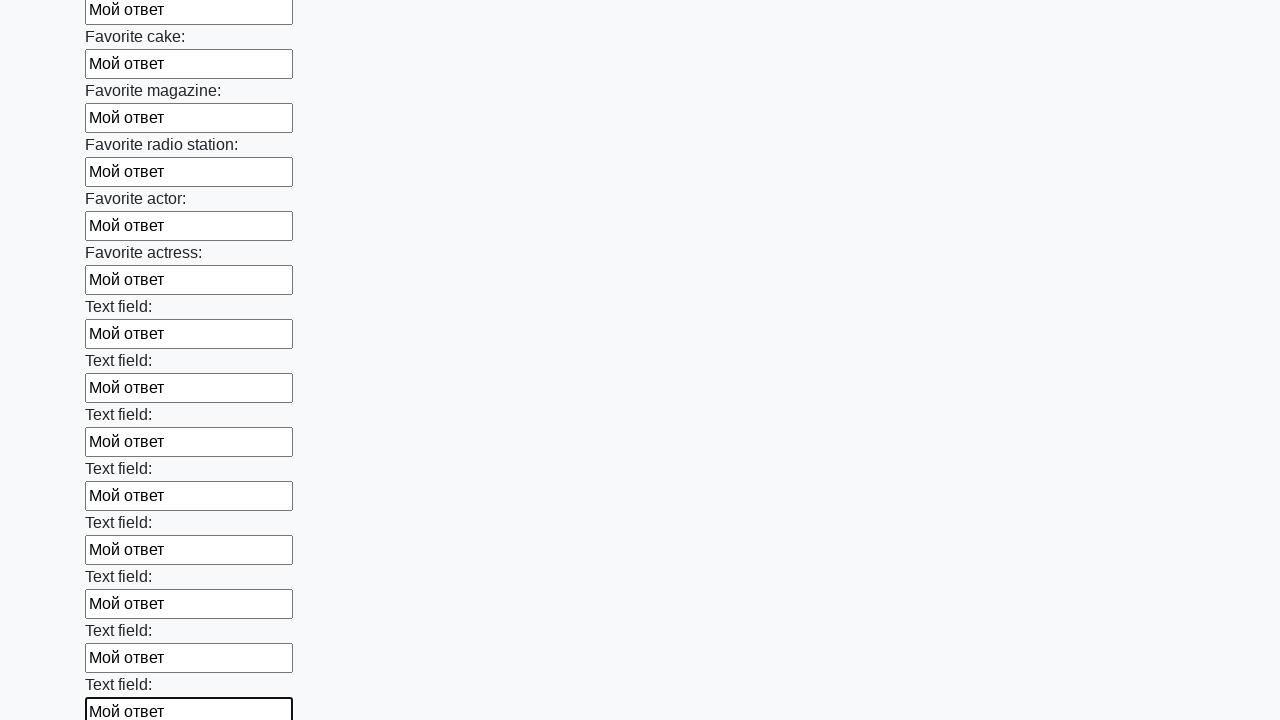

Filled text input field 35/100 with 'Мой ответ' on input[type='text'] >> nth=34
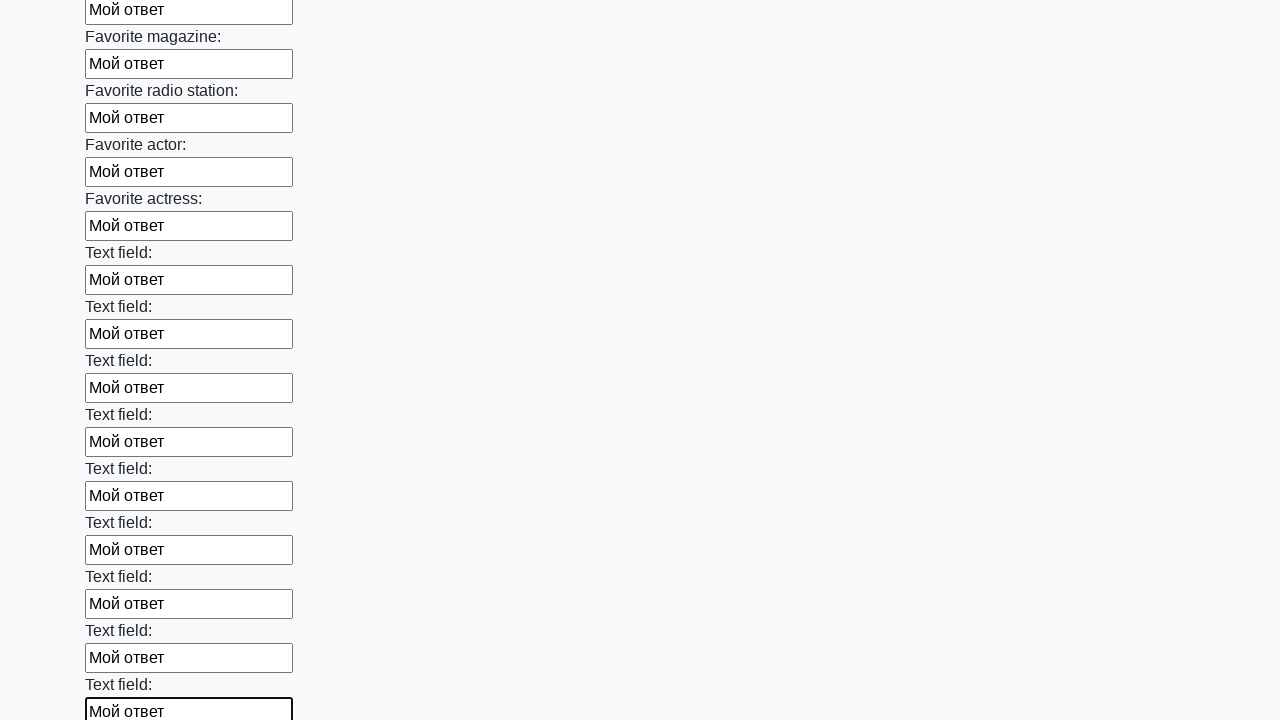

Filled text input field 36/100 with 'Мой ответ' on input[type='text'] >> nth=35
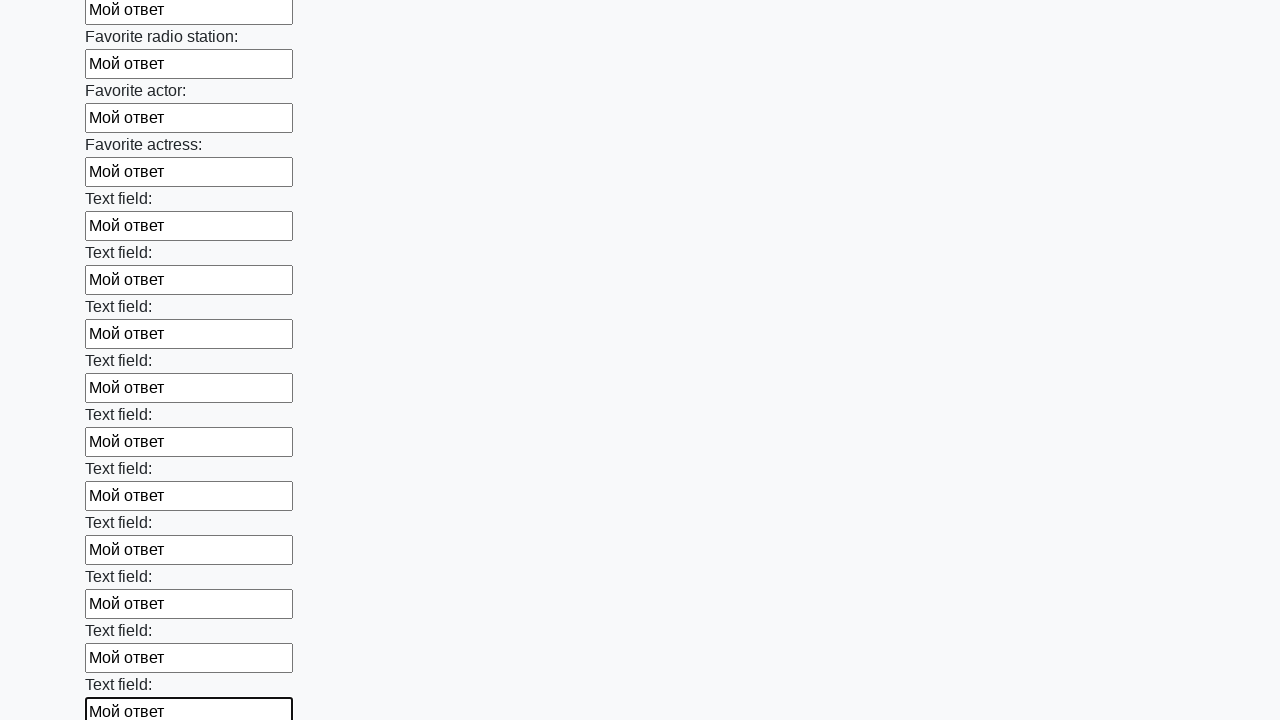

Filled text input field 37/100 with 'Мой ответ' on input[type='text'] >> nth=36
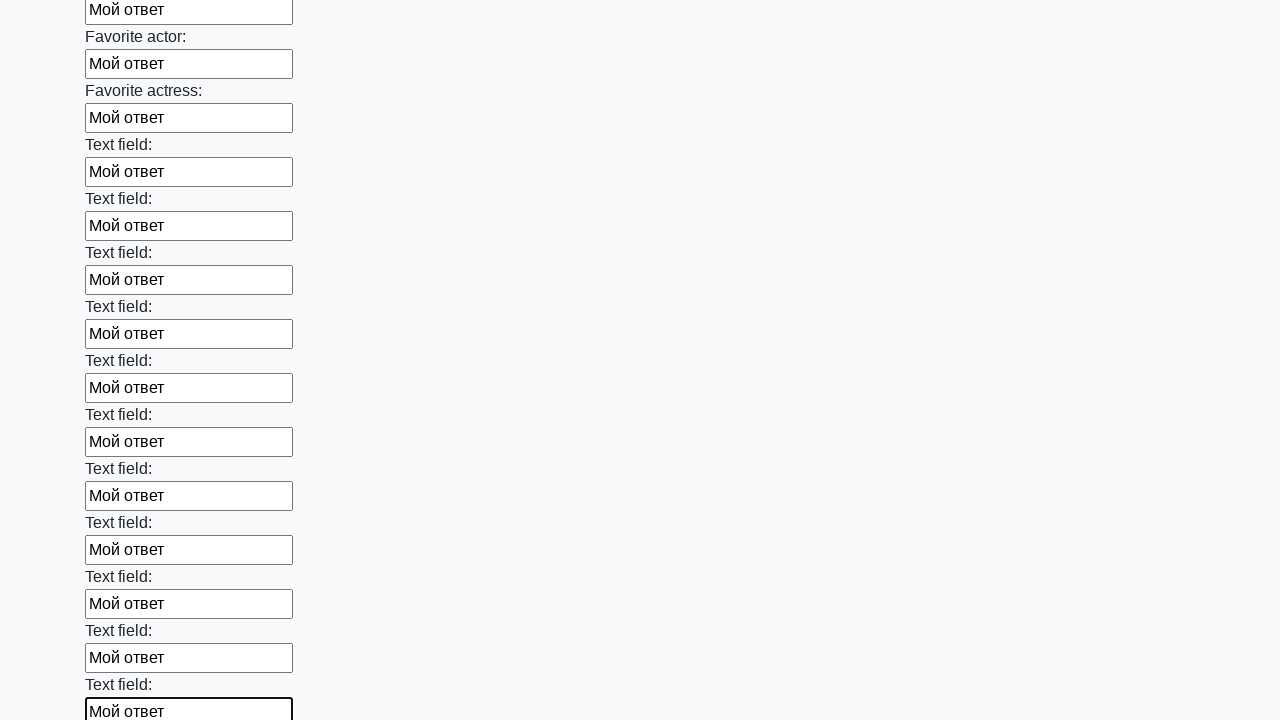

Filled text input field 38/100 with 'Мой ответ' on input[type='text'] >> nth=37
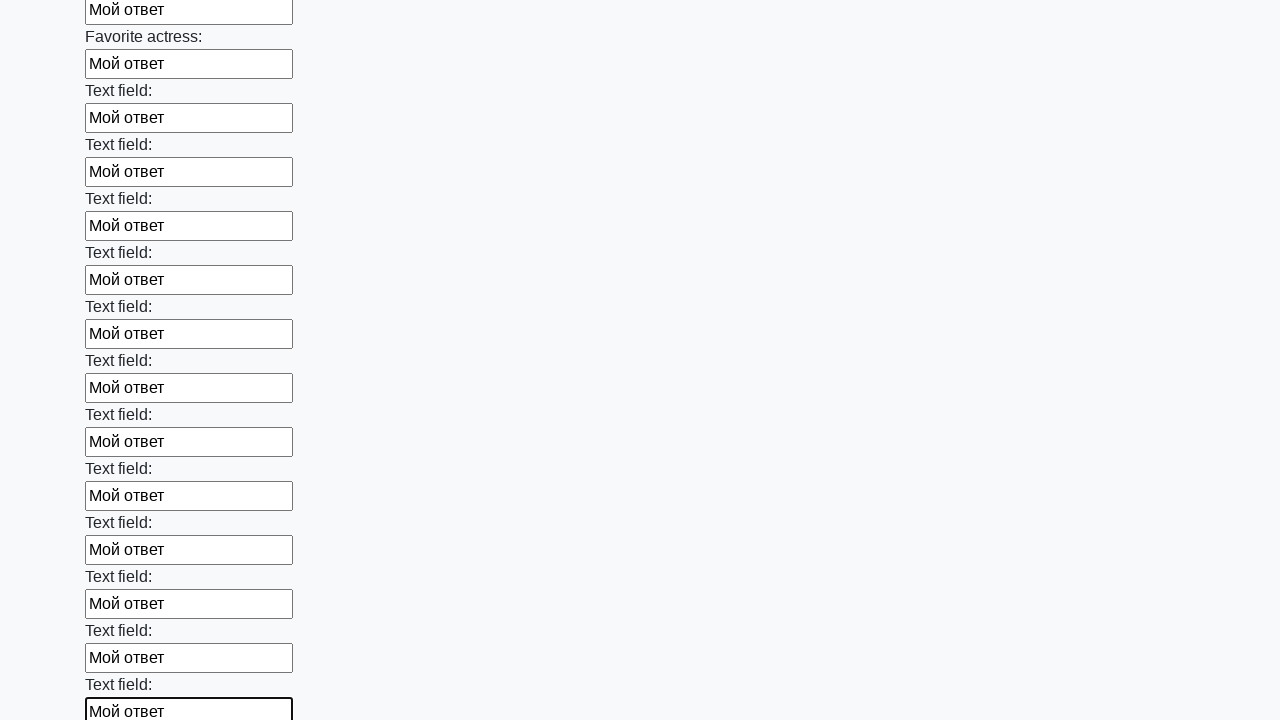

Filled text input field 39/100 with 'Мой ответ' on input[type='text'] >> nth=38
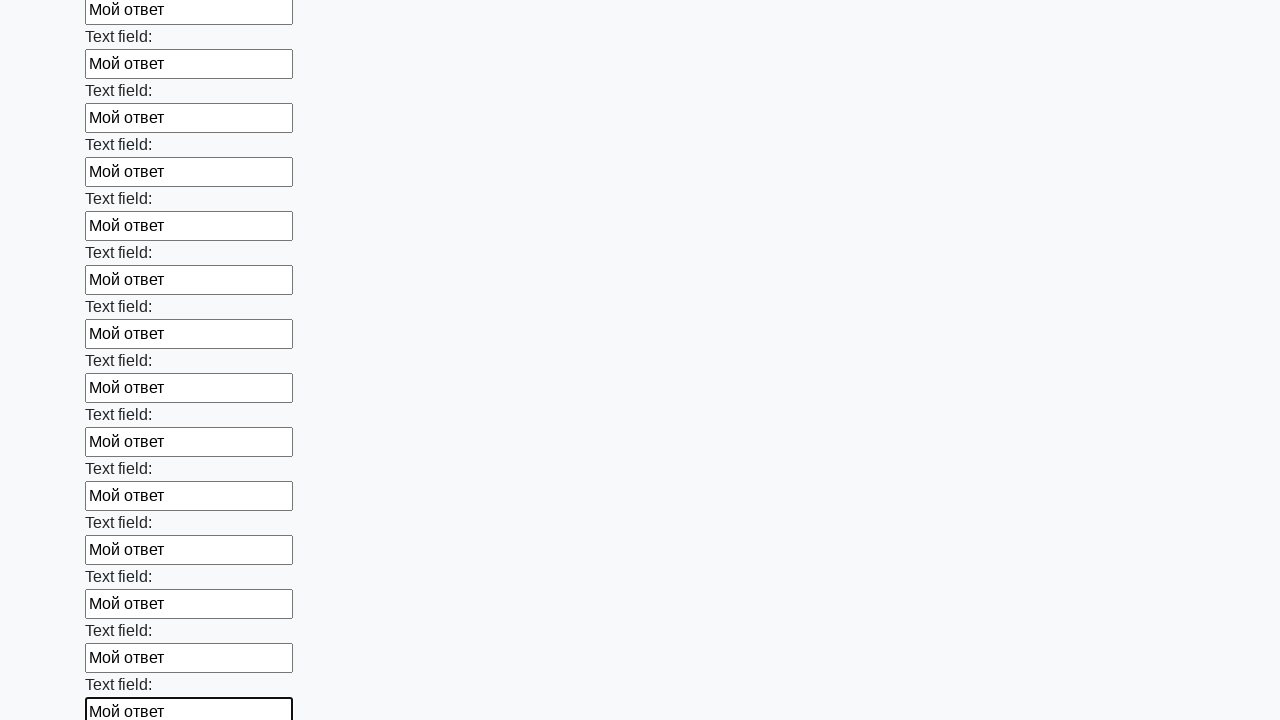

Filled text input field 40/100 with 'Мой ответ' on input[type='text'] >> nth=39
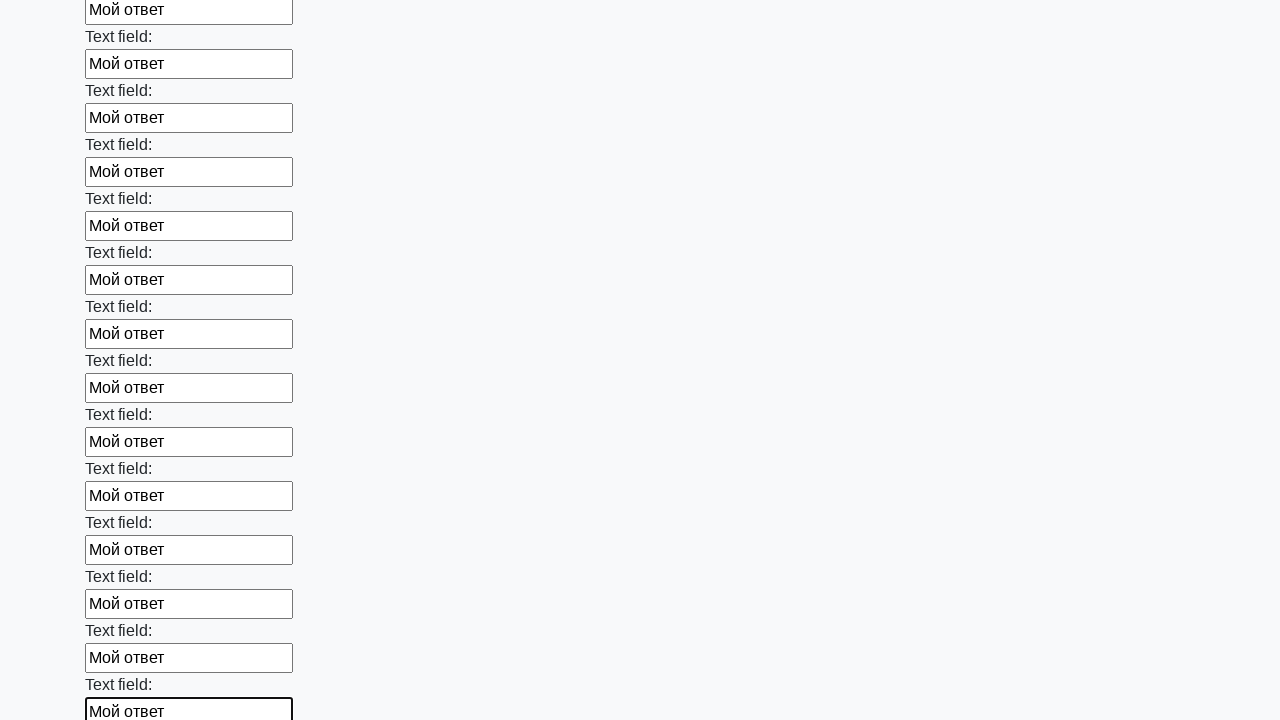

Filled text input field 41/100 with 'Мой ответ' on input[type='text'] >> nth=40
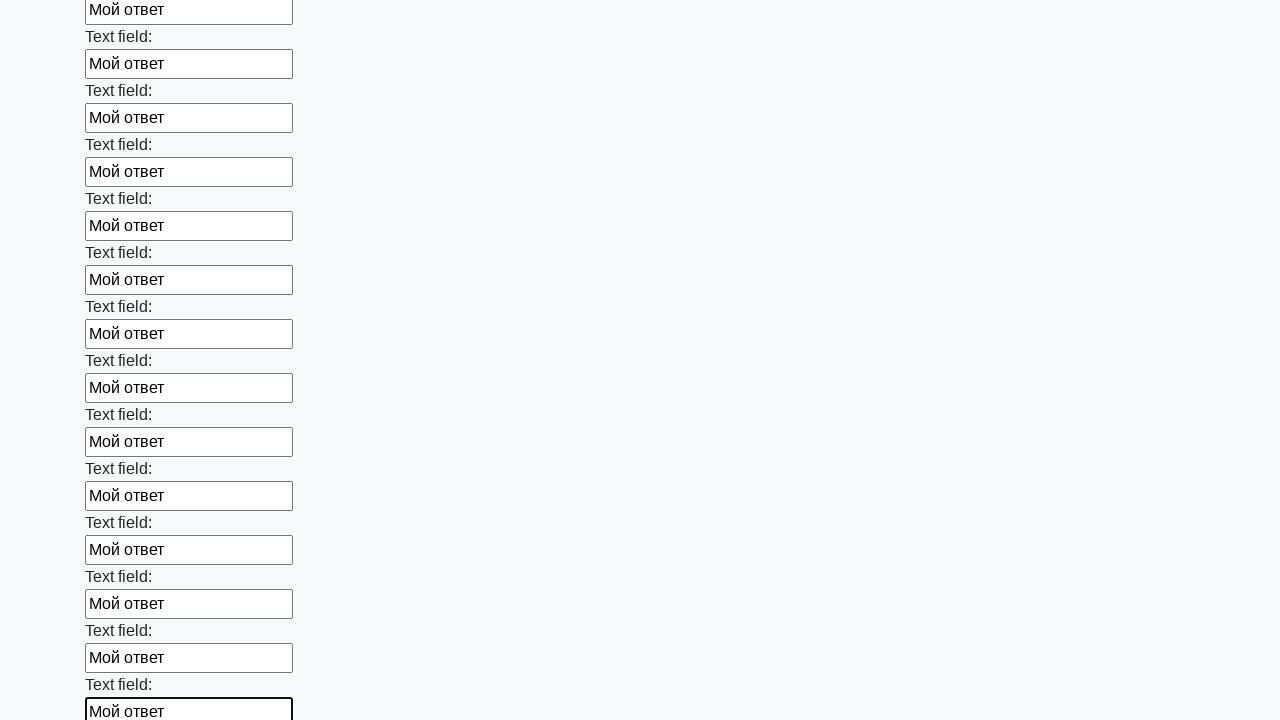

Filled text input field 42/100 with 'Мой ответ' on input[type='text'] >> nth=41
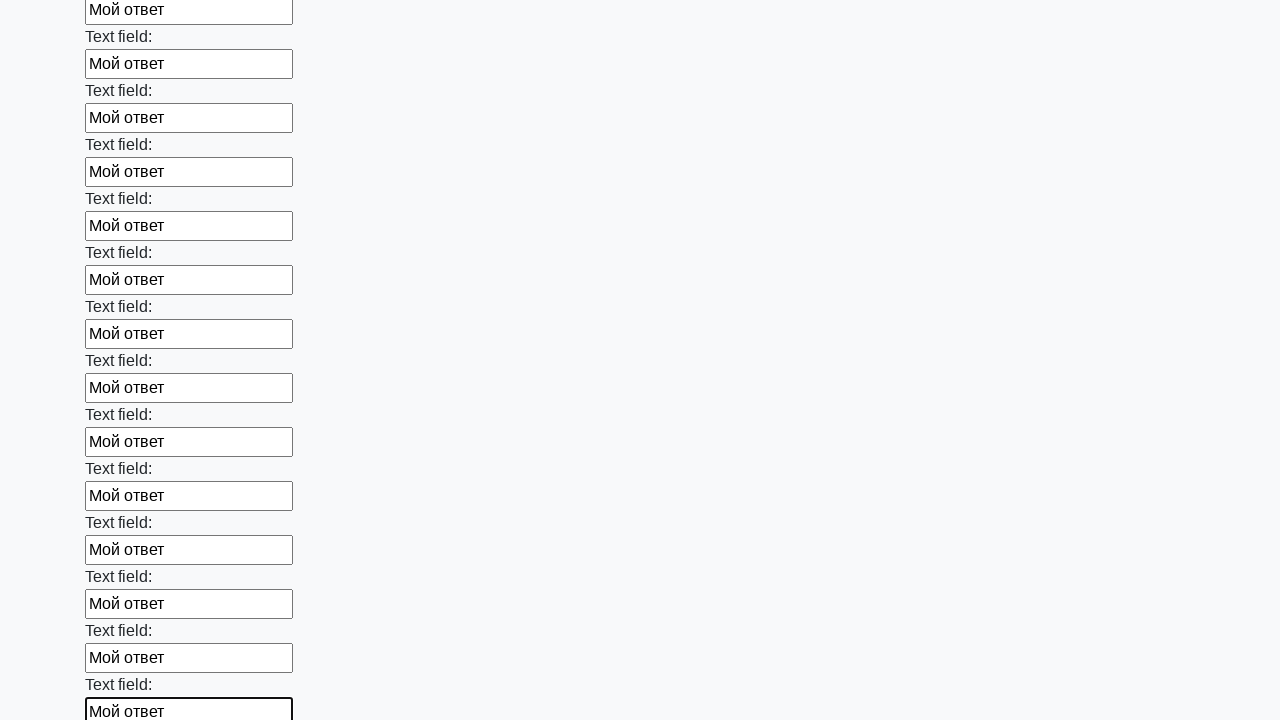

Filled text input field 43/100 with 'Мой ответ' on input[type='text'] >> nth=42
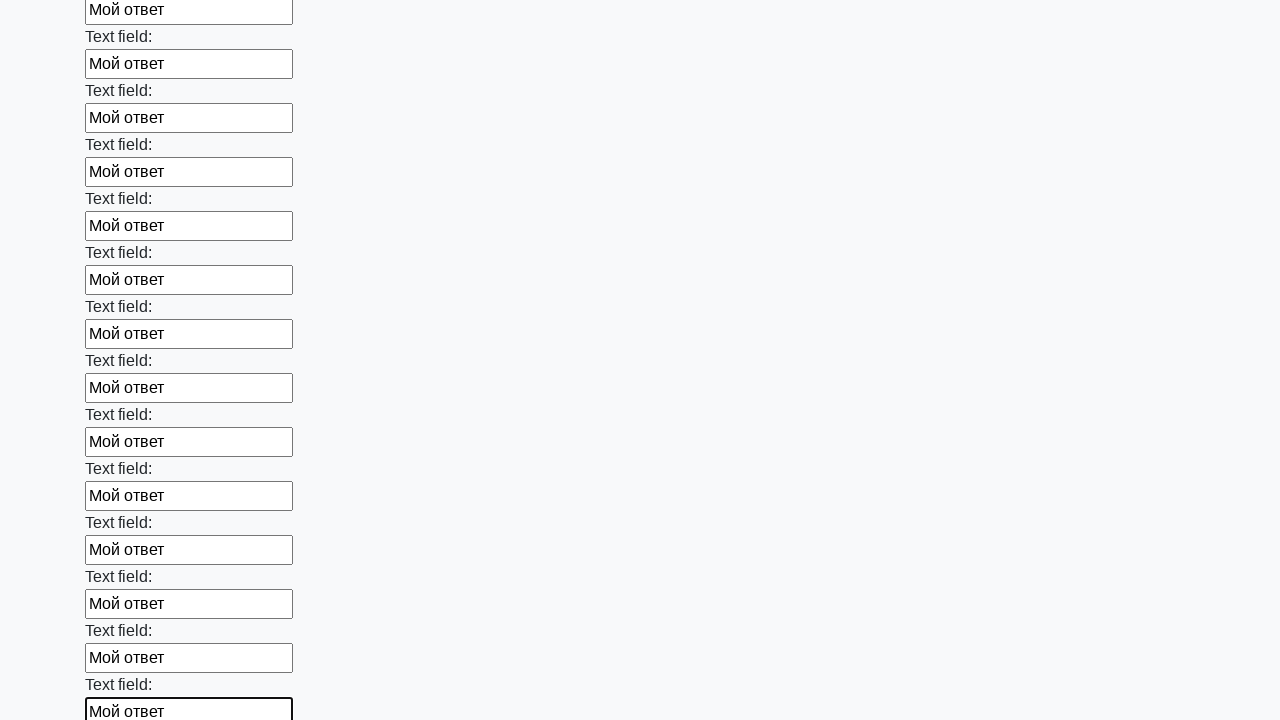

Filled text input field 44/100 with 'Мой ответ' on input[type='text'] >> nth=43
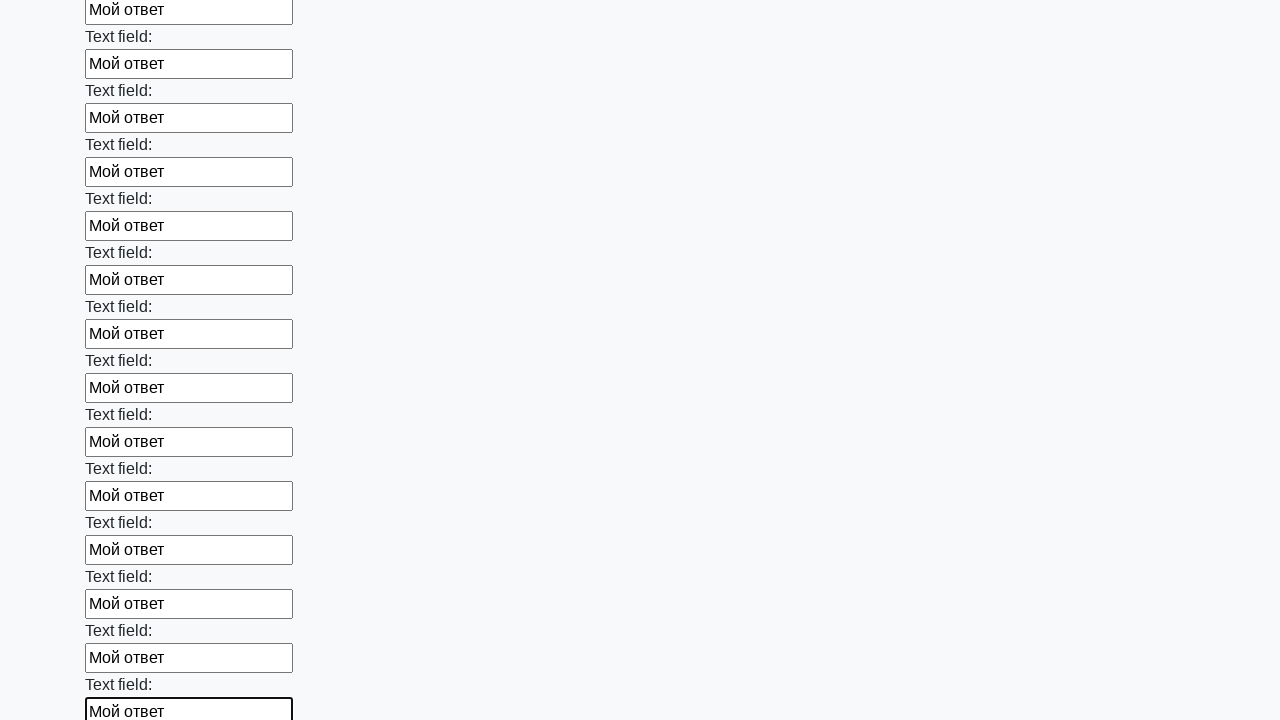

Filled text input field 45/100 with 'Мой ответ' on input[type='text'] >> nth=44
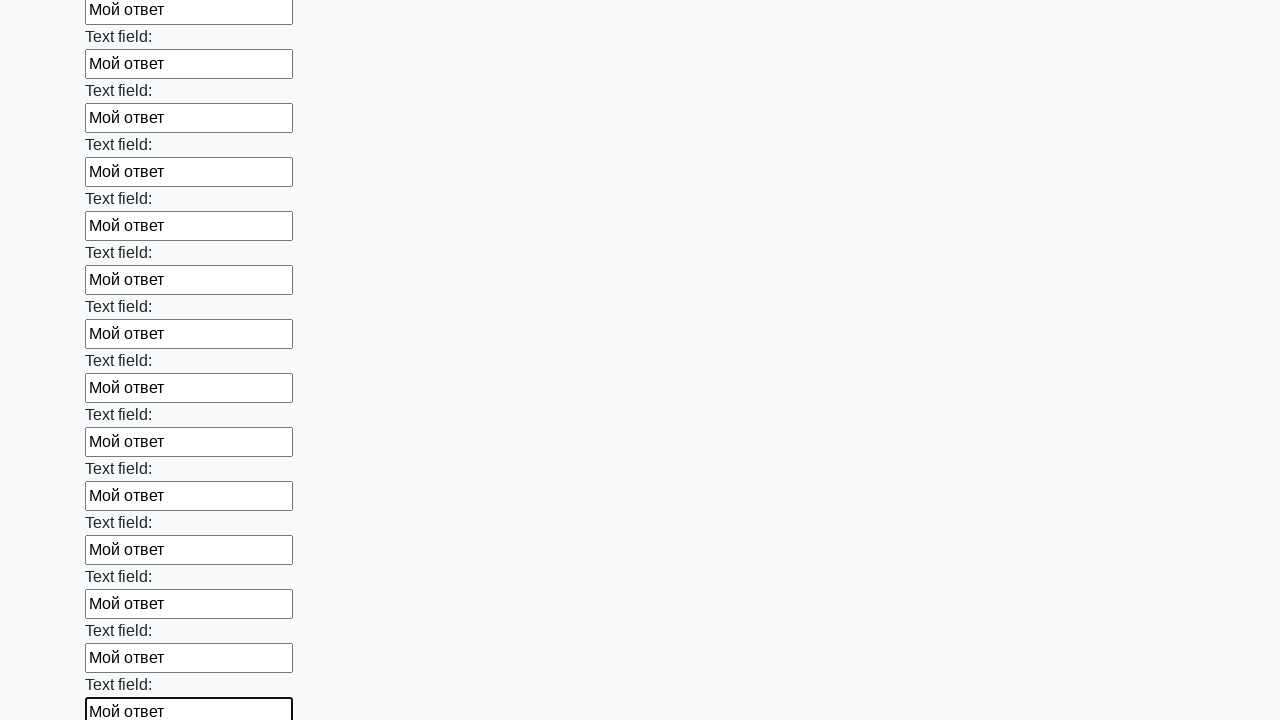

Filled text input field 46/100 with 'Мой ответ' on input[type='text'] >> nth=45
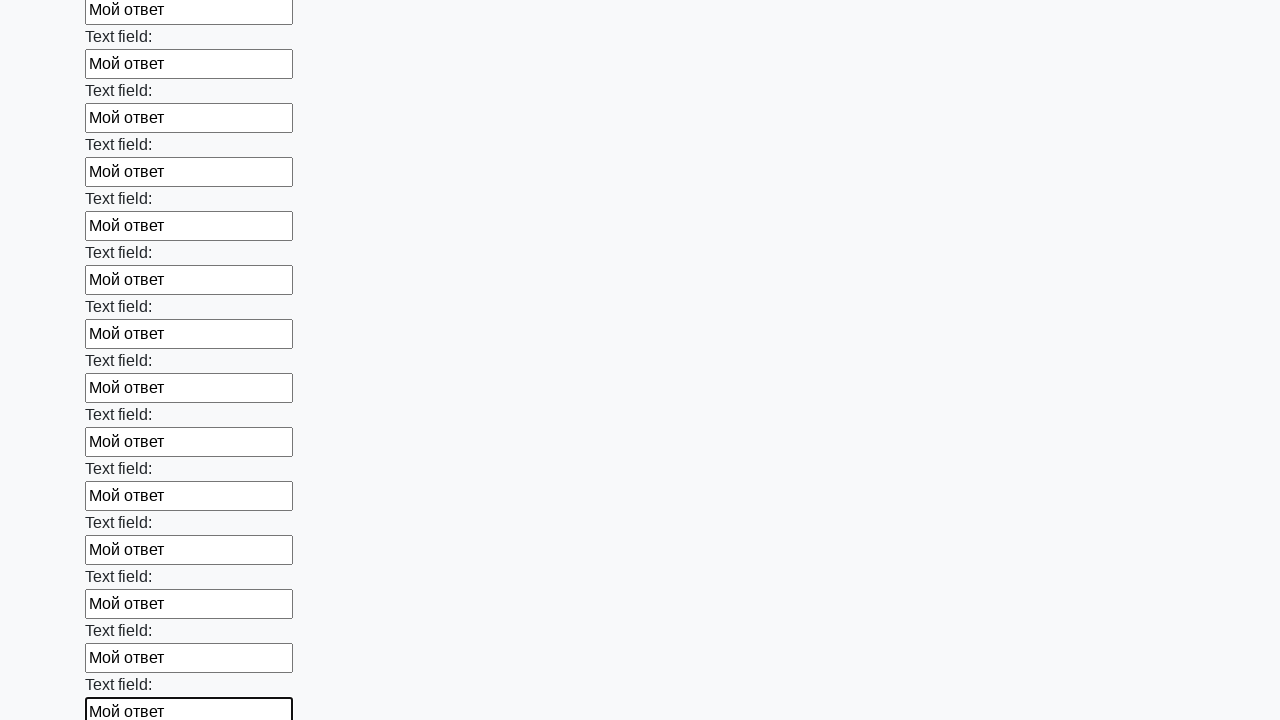

Filled text input field 47/100 with 'Мой ответ' on input[type='text'] >> nth=46
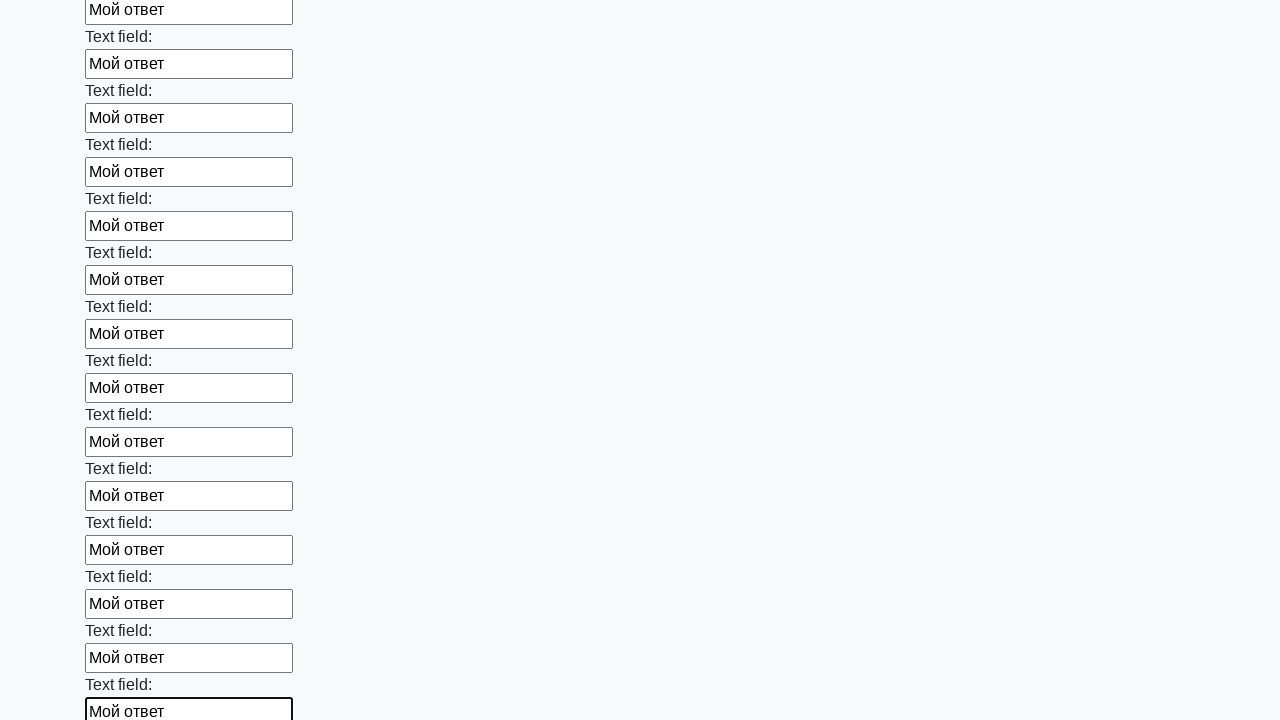

Filled text input field 48/100 with 'Мой ответ' on input[type='text'] >> nth=47
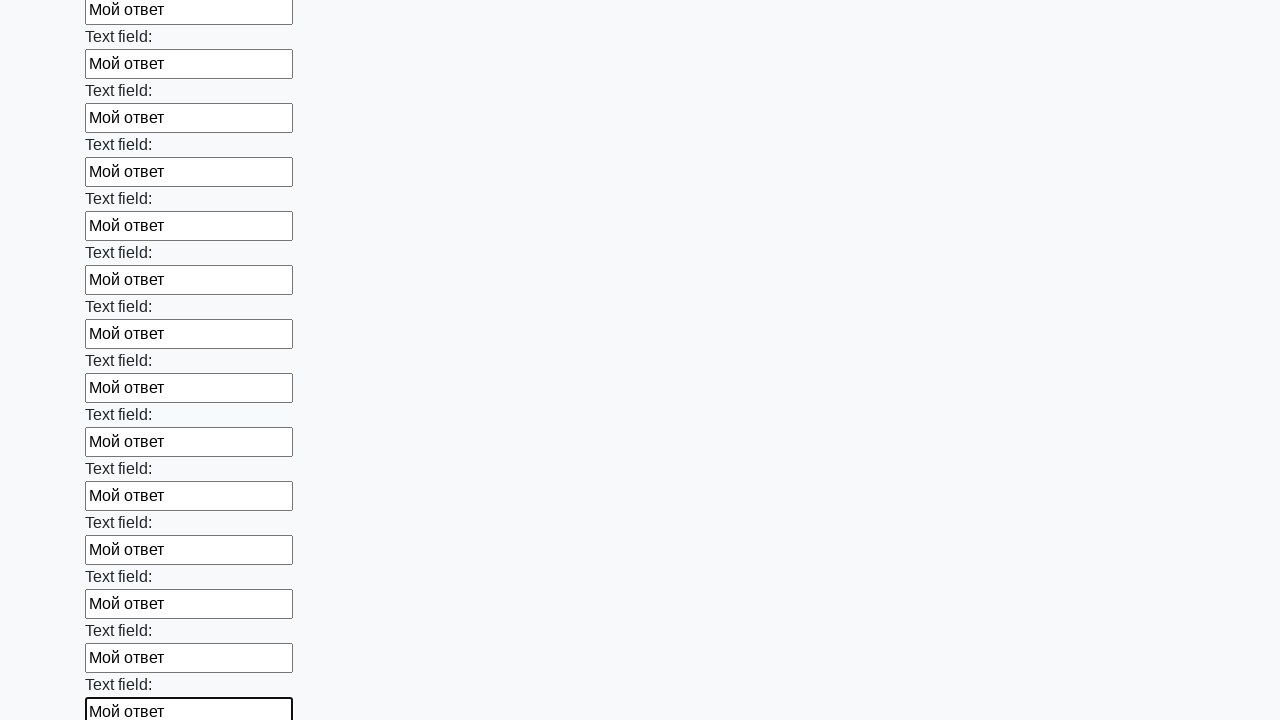

Filled text input field 49/100 with 'Мой ответ' on input[type='text'] >> nth=48
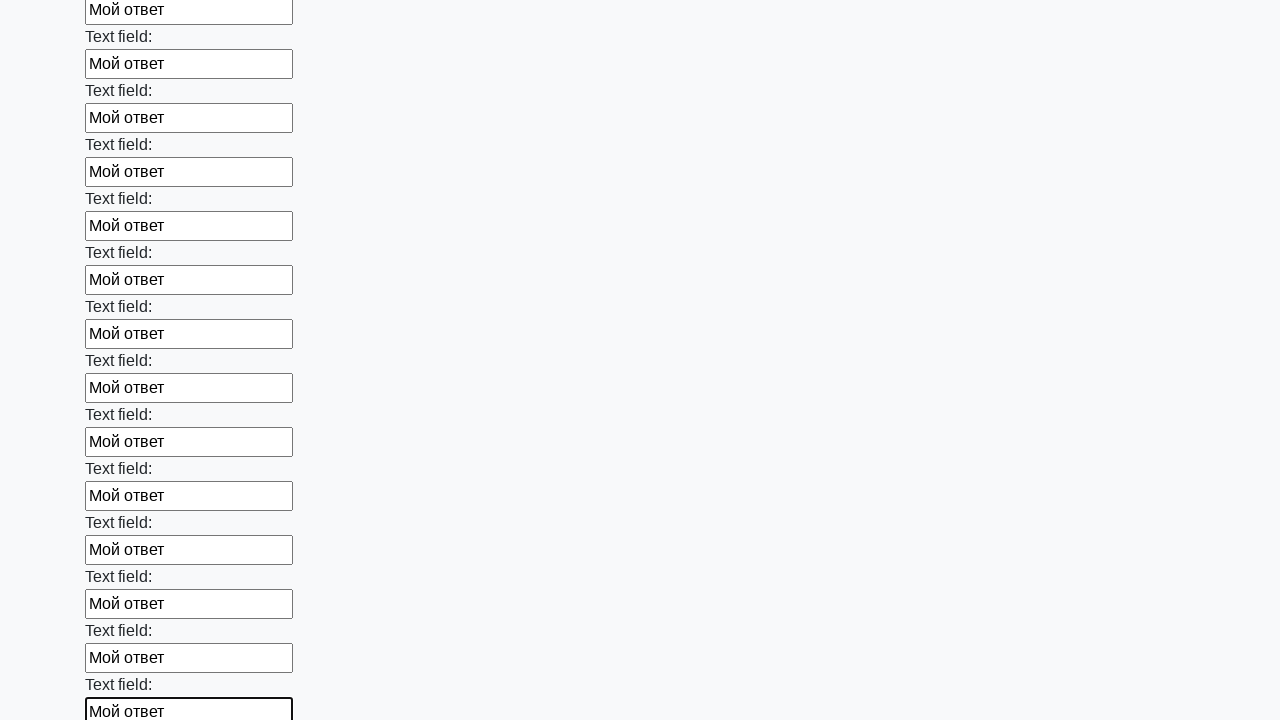

Filled text input field 50/100 with 'Мой ответ' on input[type='text'] >> nth=49
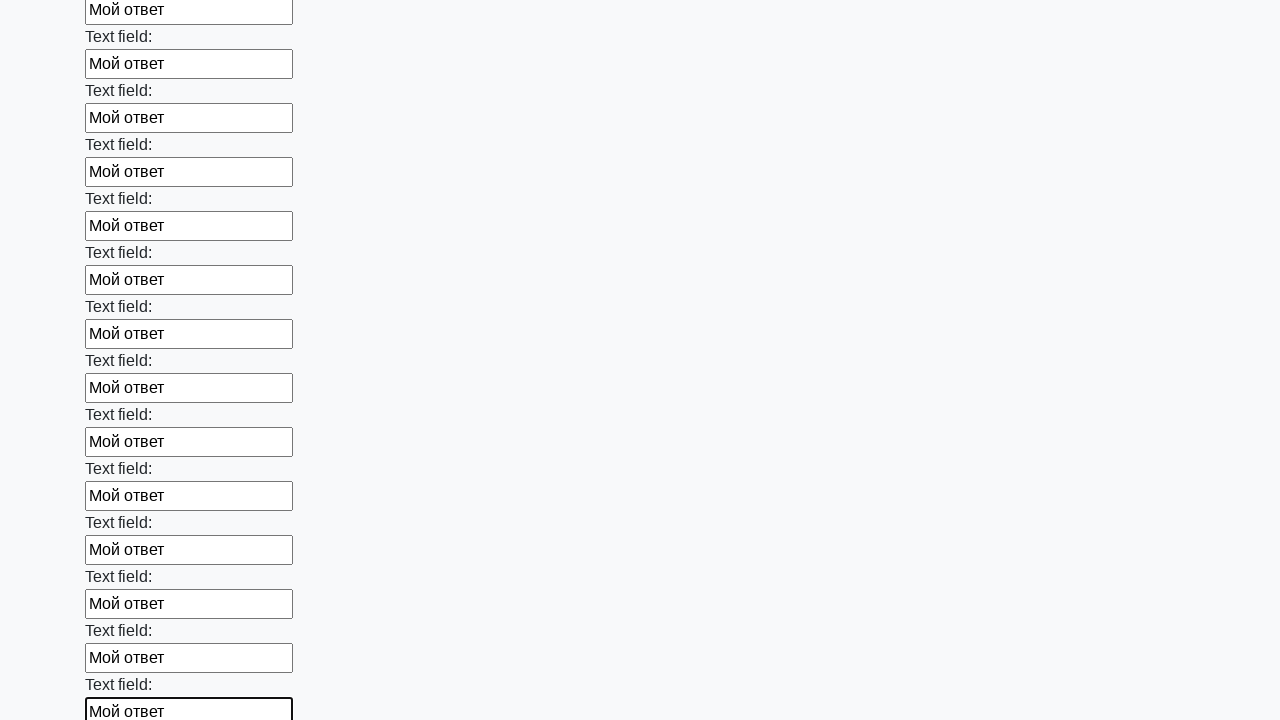

Filled text input field 51/100 with 'Мой ответ' on input[type='text'] >> nth=50
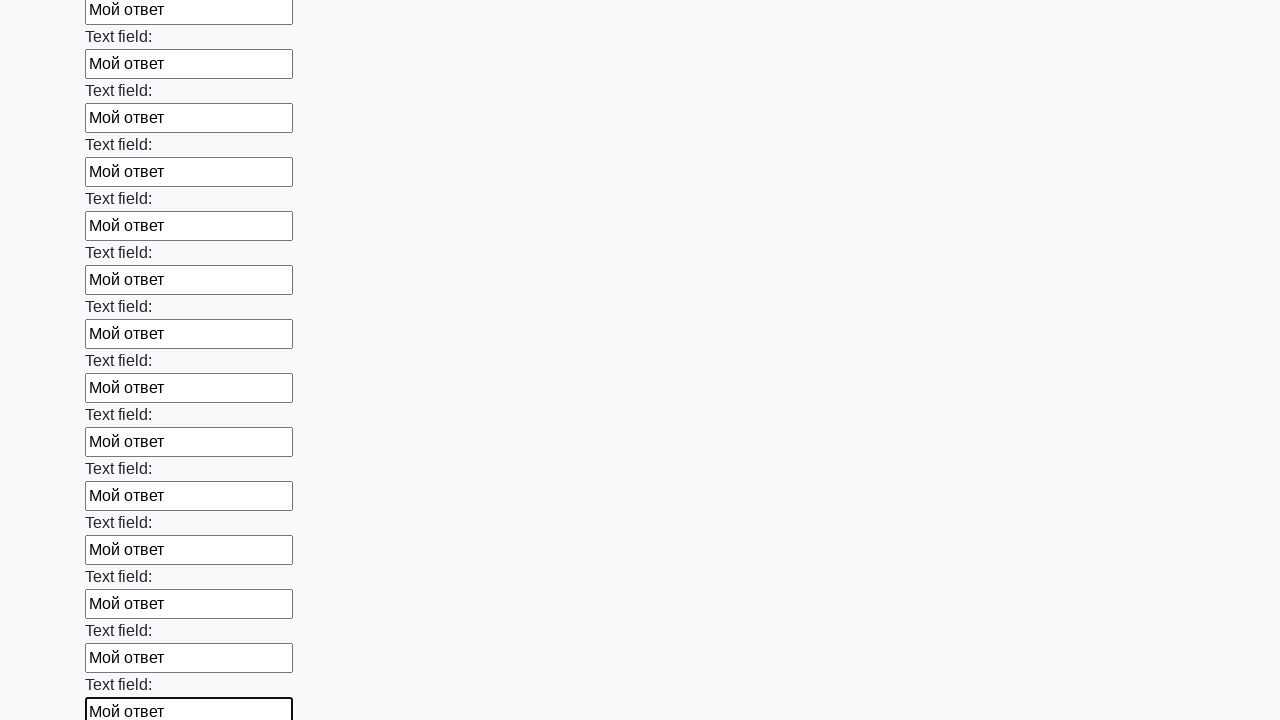

Filled text input field 52/100 with 'Мой ответ' on input[type='text'] >> nth=51
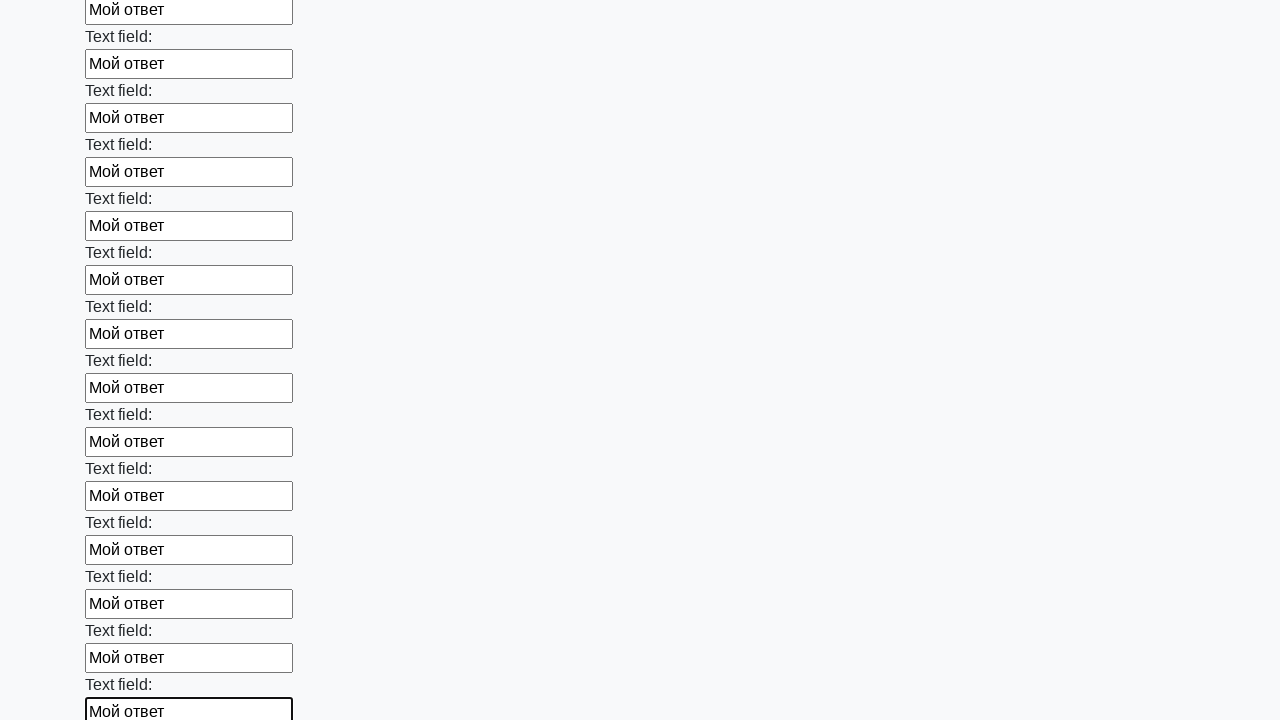

Filled text input field 53/100 with 'Мой ответ' on input[type='text'] >> nth=52
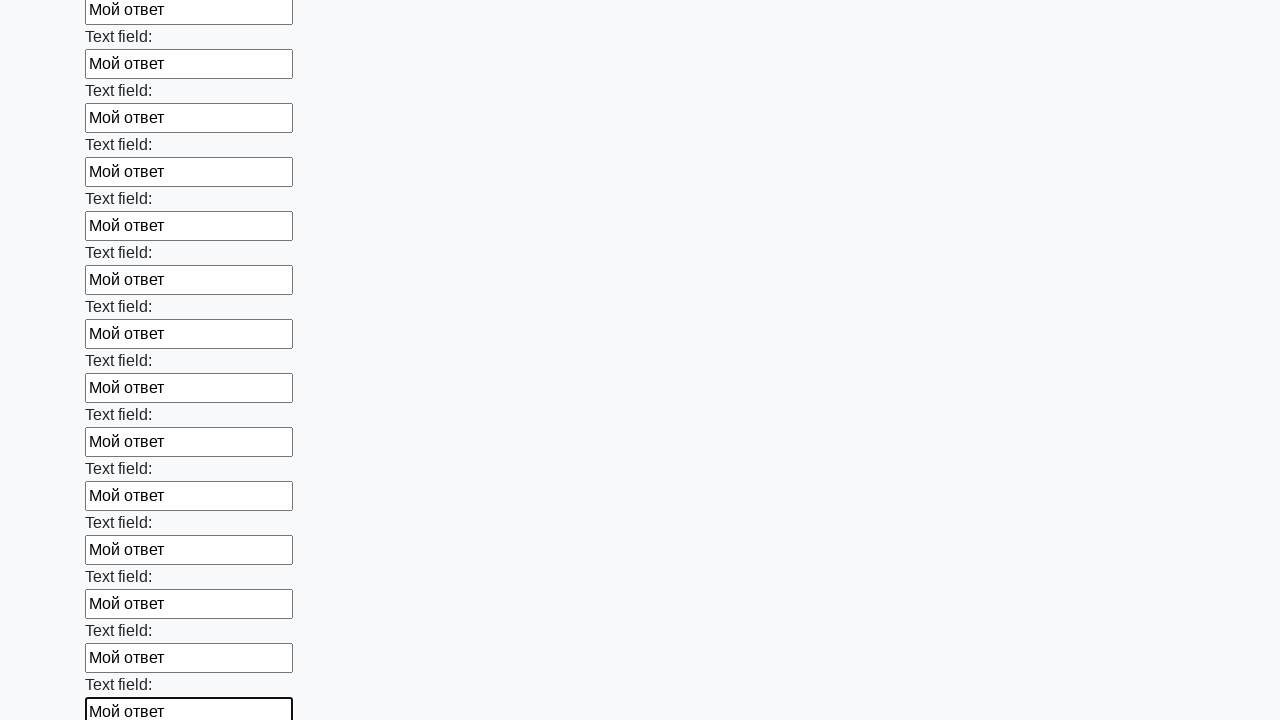

Filled text input field 54/100 with 'Мой ответ' on input[type='text'] >> nth=53
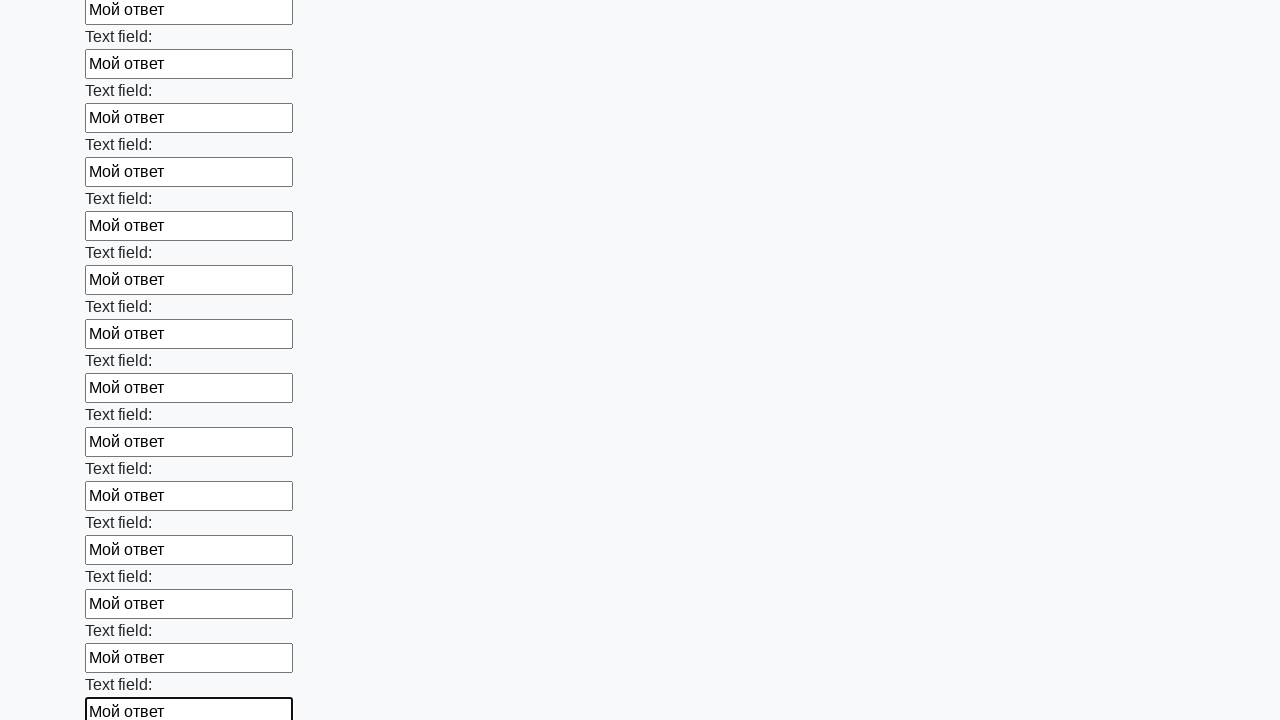

Filled text input field 55/100 with 'Мой ответ' on input[type='text'] >> nth=54
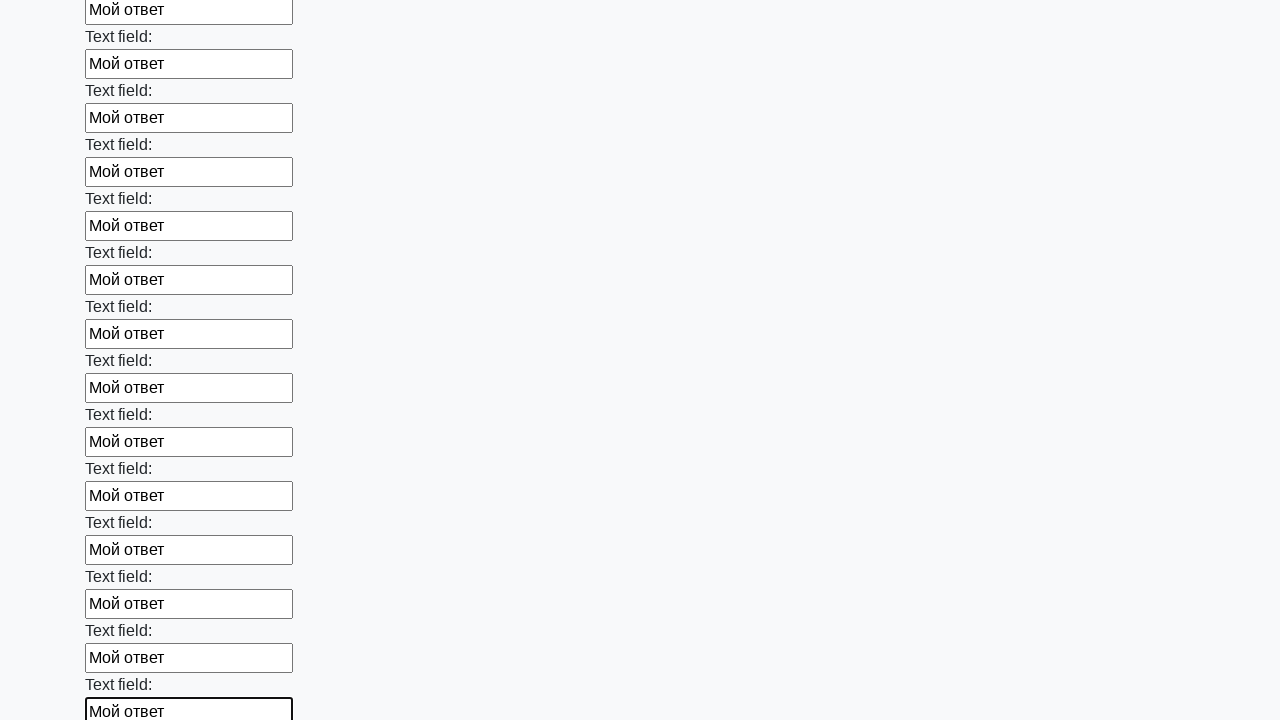

Filled text input field 56/100 with 'Мой ответ' on input[type='text'] >> nth=55
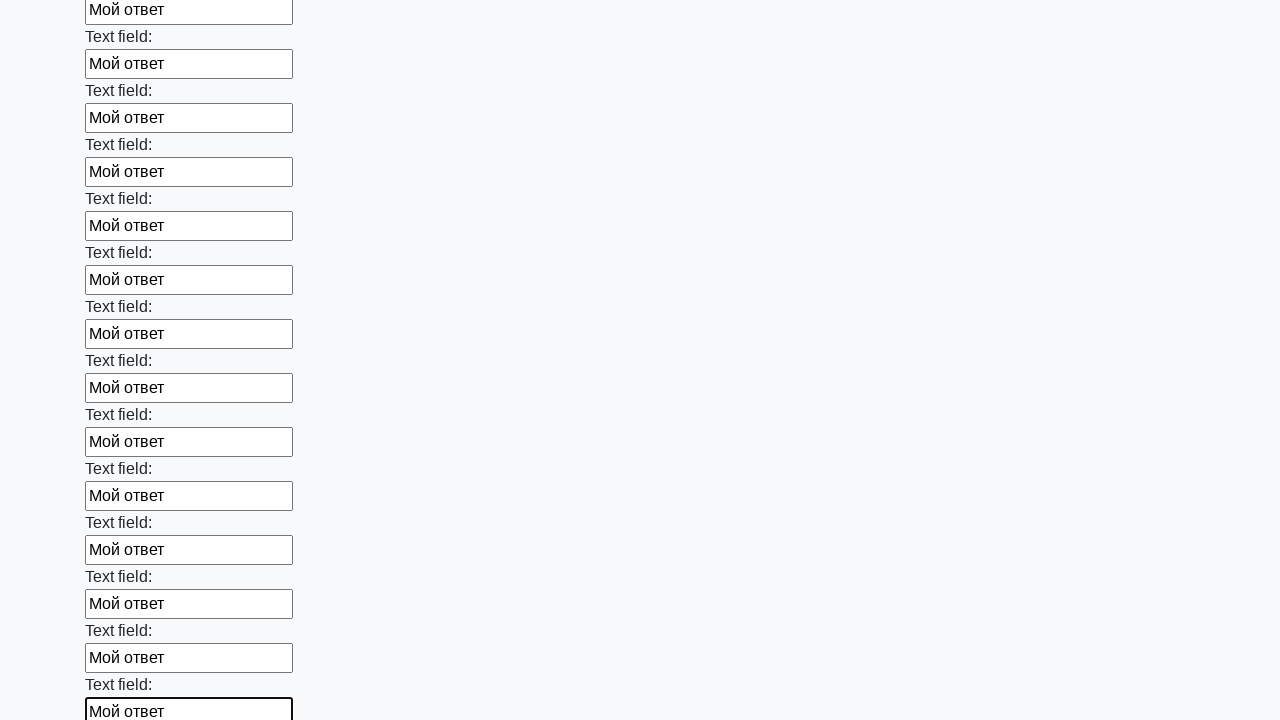

Filled text input field 57/100 with 'Мой ответ' on input[type='text'] >> nth=56
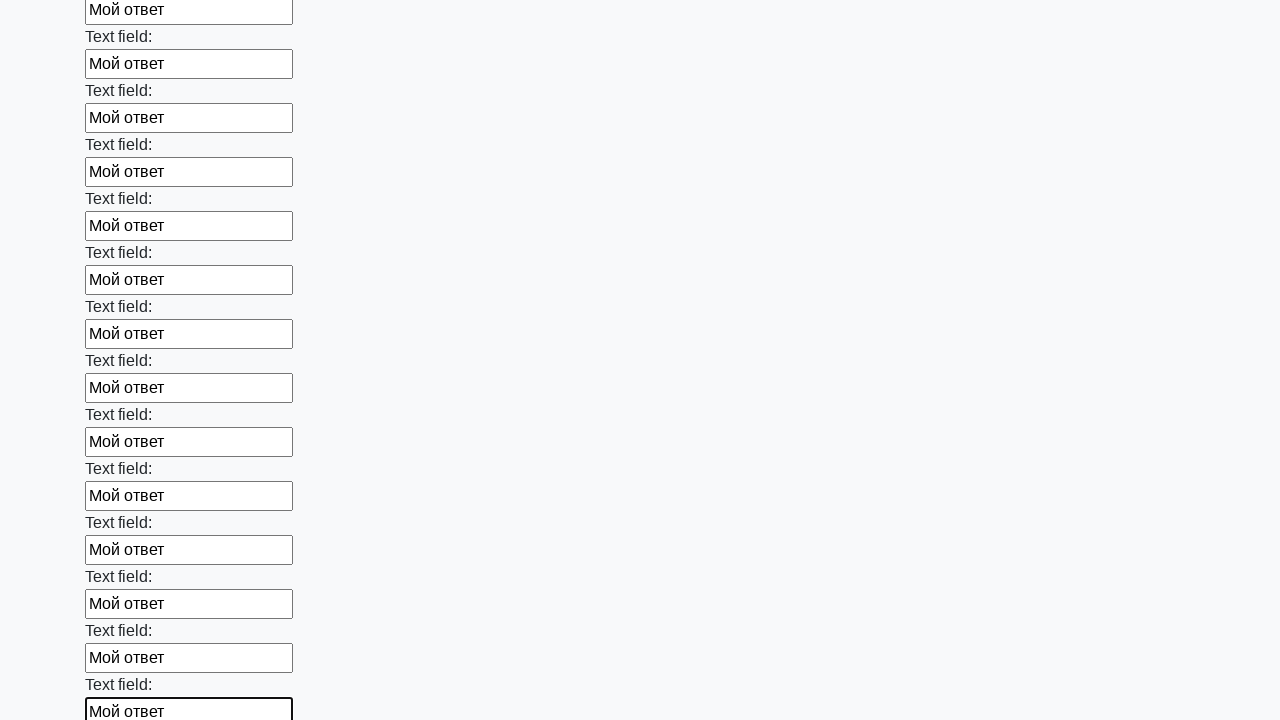

Filled text input field 58/100 with 'Мой ответ' on input[type='text'] >> nth=57
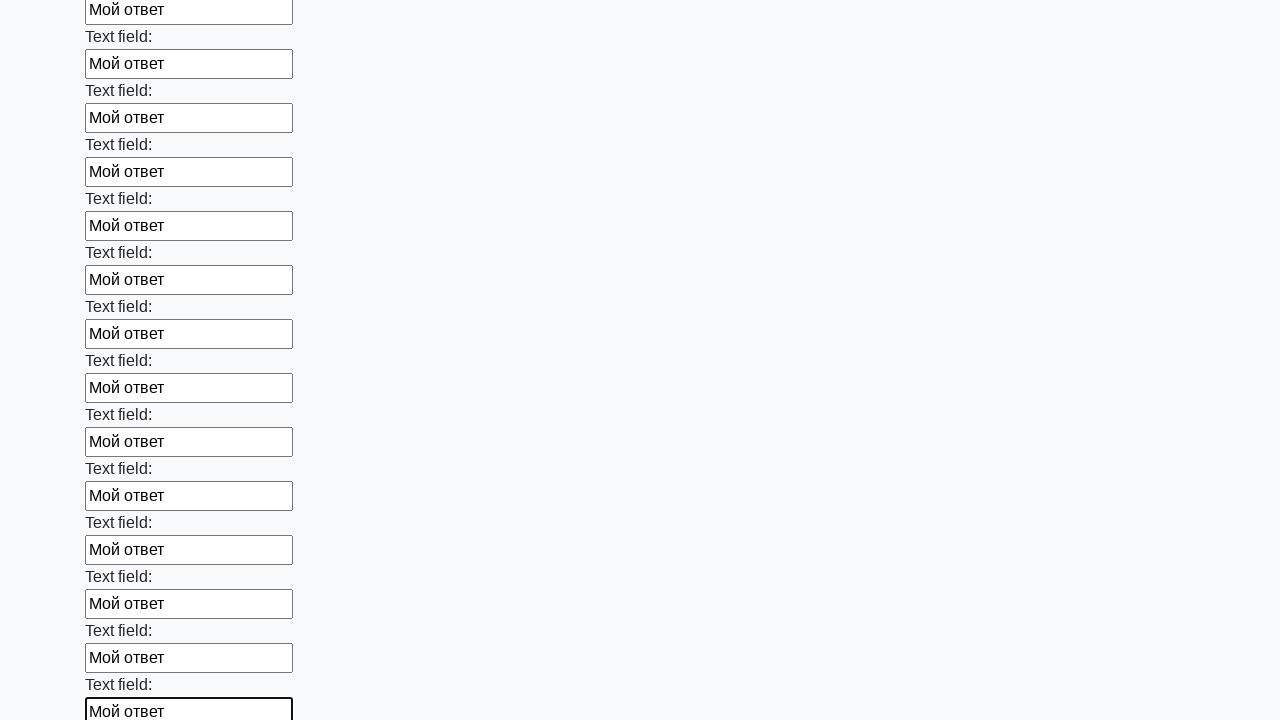

Filled text input field 59/100 with 'Мой ответ' on input[type='text'] >> nth=58
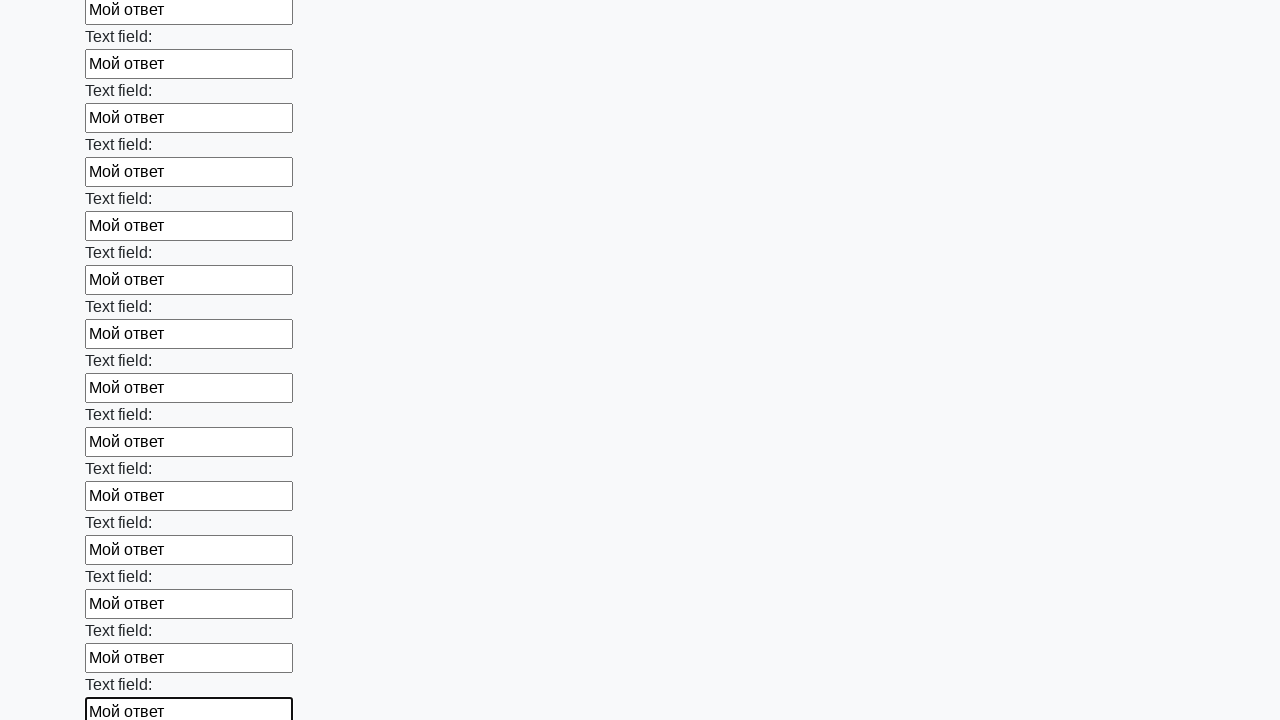

Filled text input field 60/100 with 'Мой ответ' on input[type='text'] >> nth=59
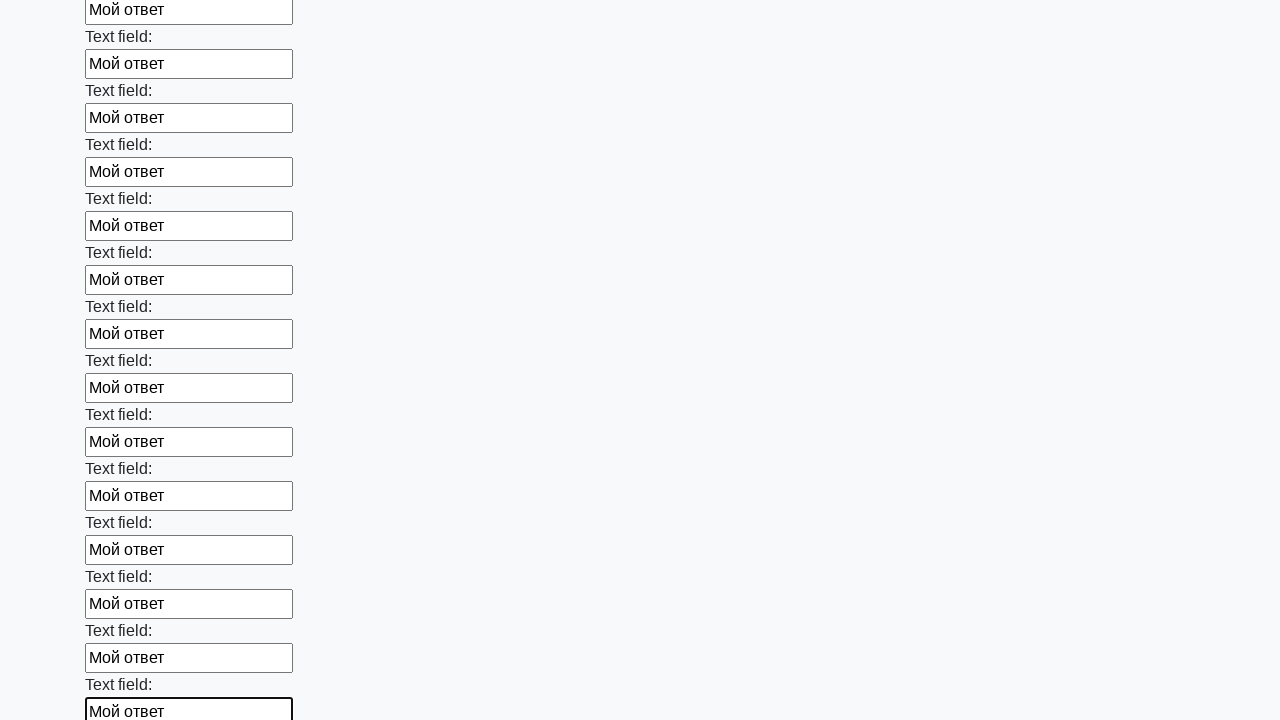

Filled text input field 61/100 with 'Мой ответ' on input[type='text'] >> nth=60
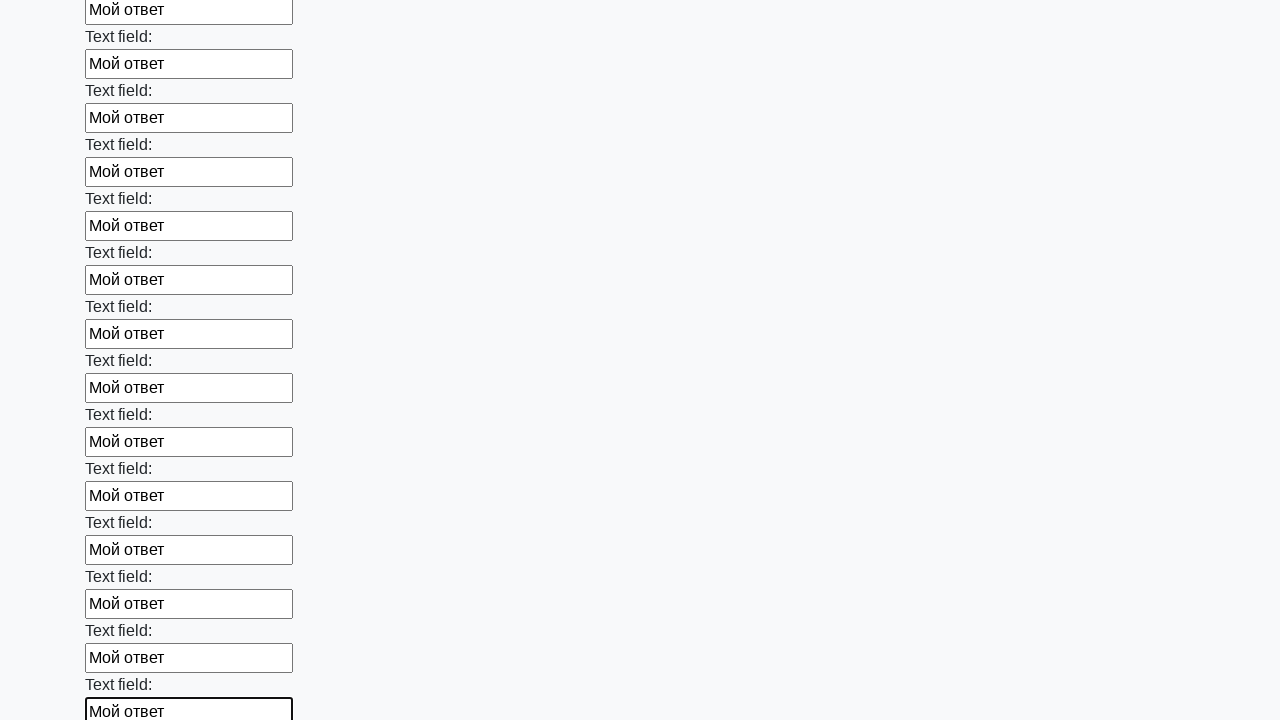

Filled text input field 62/100 with 'Мой ответ' on input[type='text'] >> nth=61
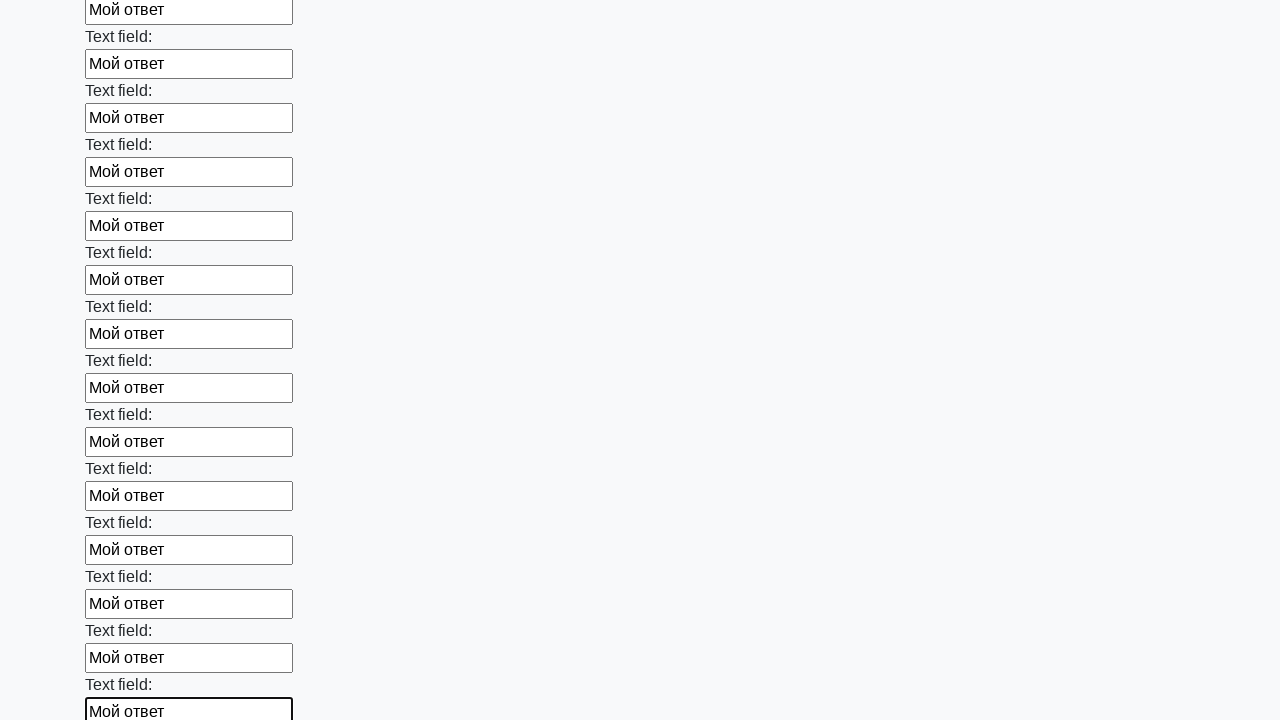

Filled text input field 63/100 with 'Мой ответ' on input[type='text'] >> nth=62
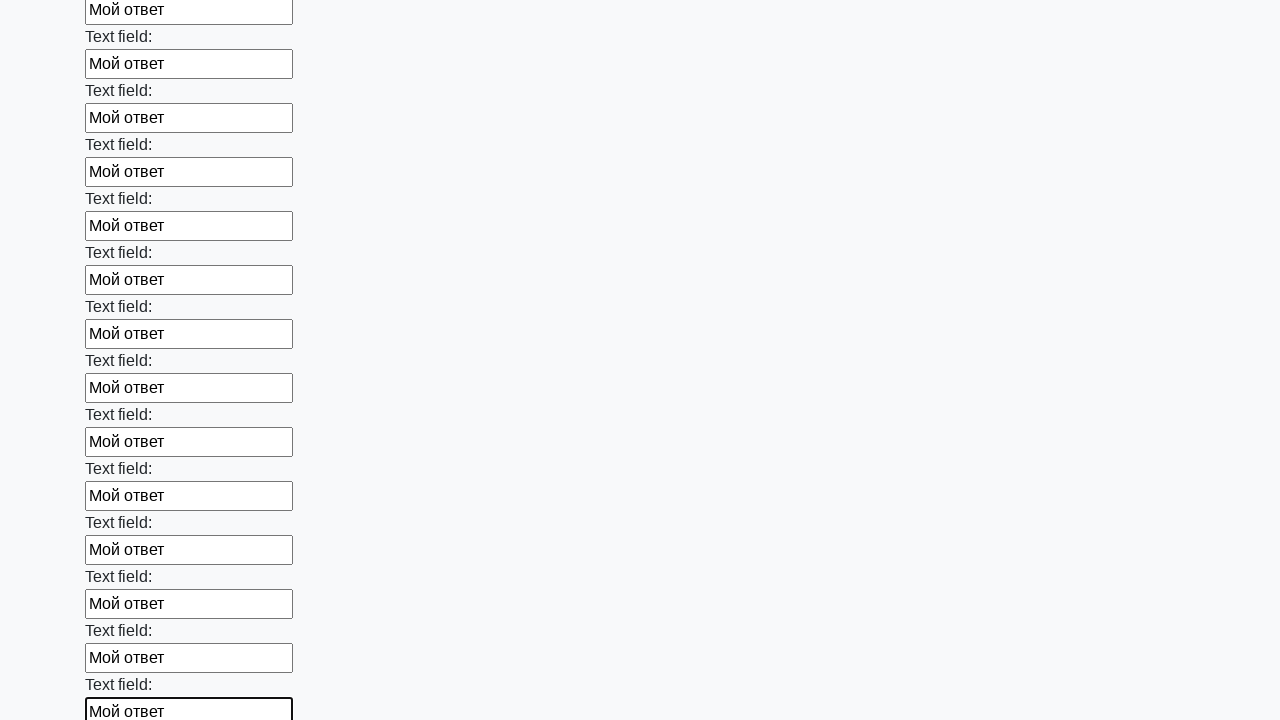

Filled text input field 64/100 with 'Мой ответ' on input[type='text'] >> nth=63
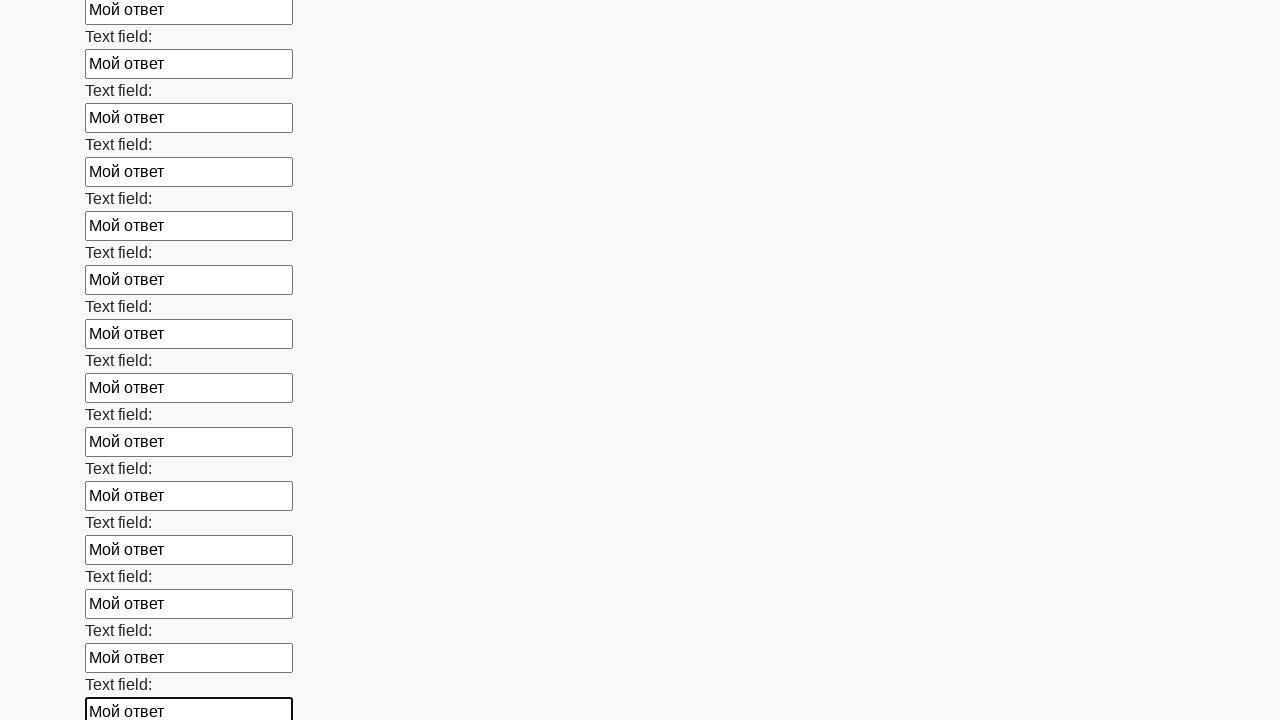

Filled text input field 65/100 with 'Мой ответ' on input[type='text'] >> nth=64
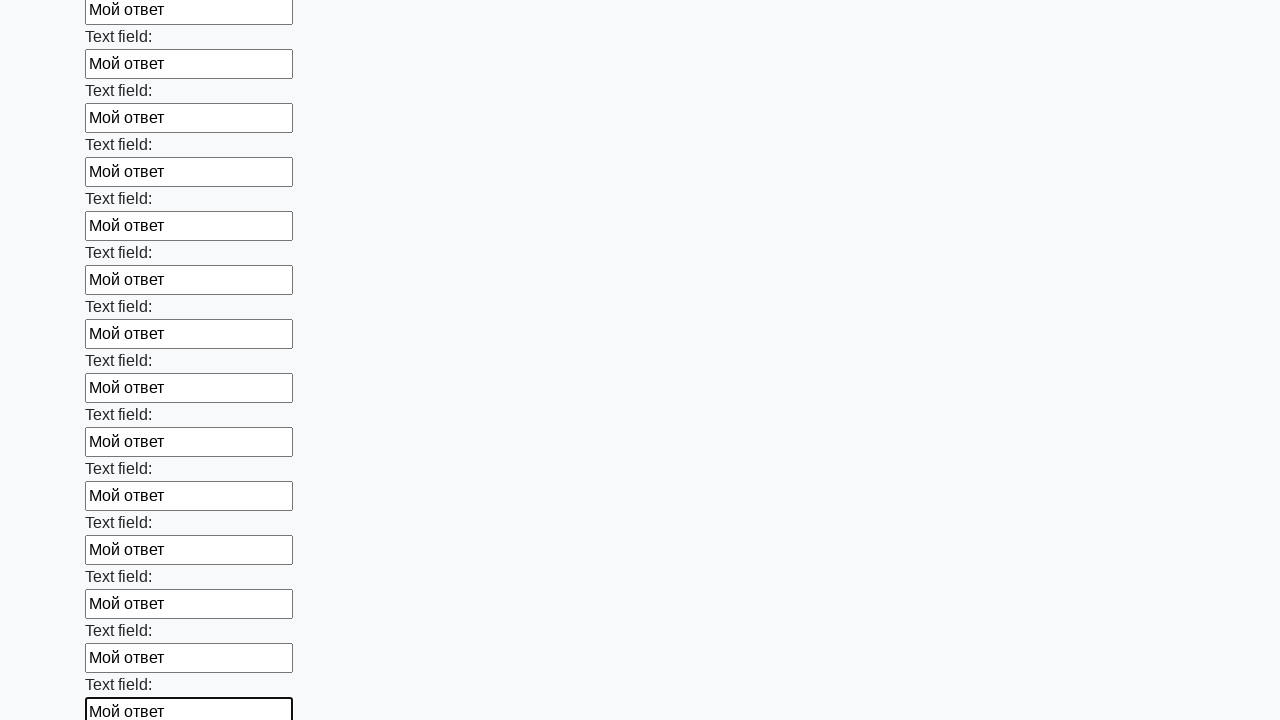

Filled text input field 66/100 with 'Мой ответ' on input[type='text'] >> nth=65
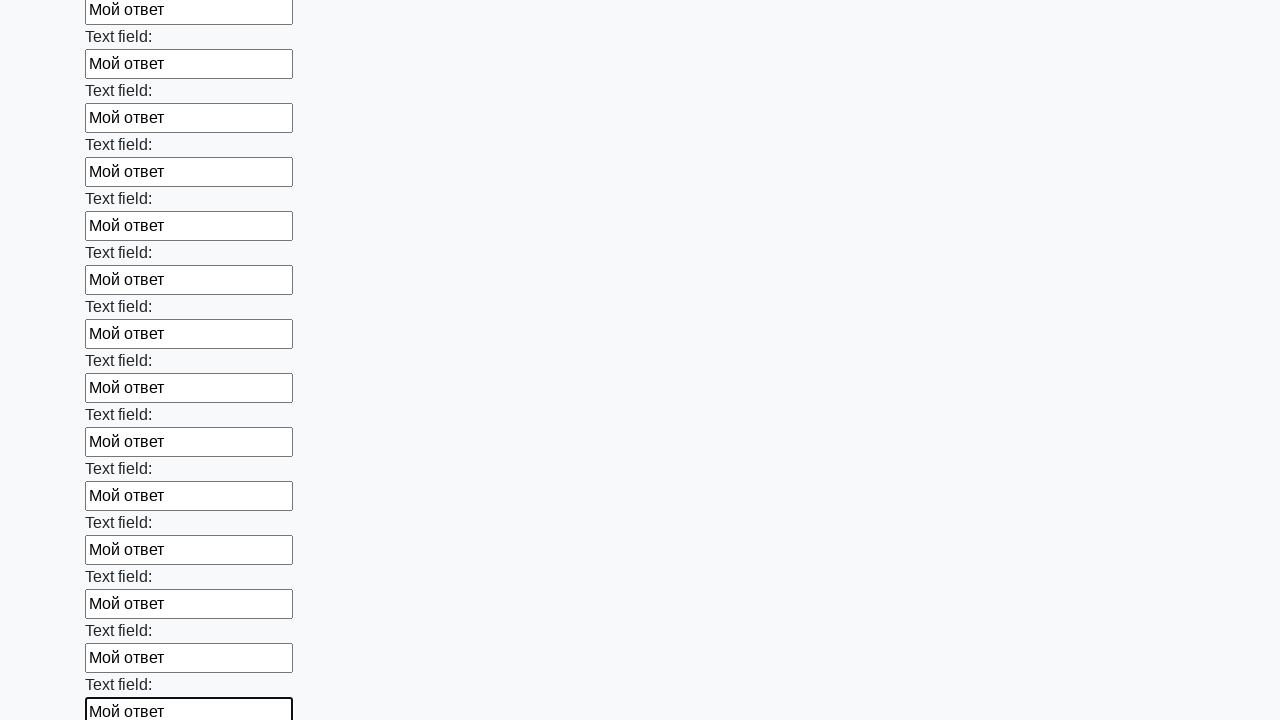

Filled text input field 67/100 with 'Мой ответ' on input[type='text'] >> nth=66
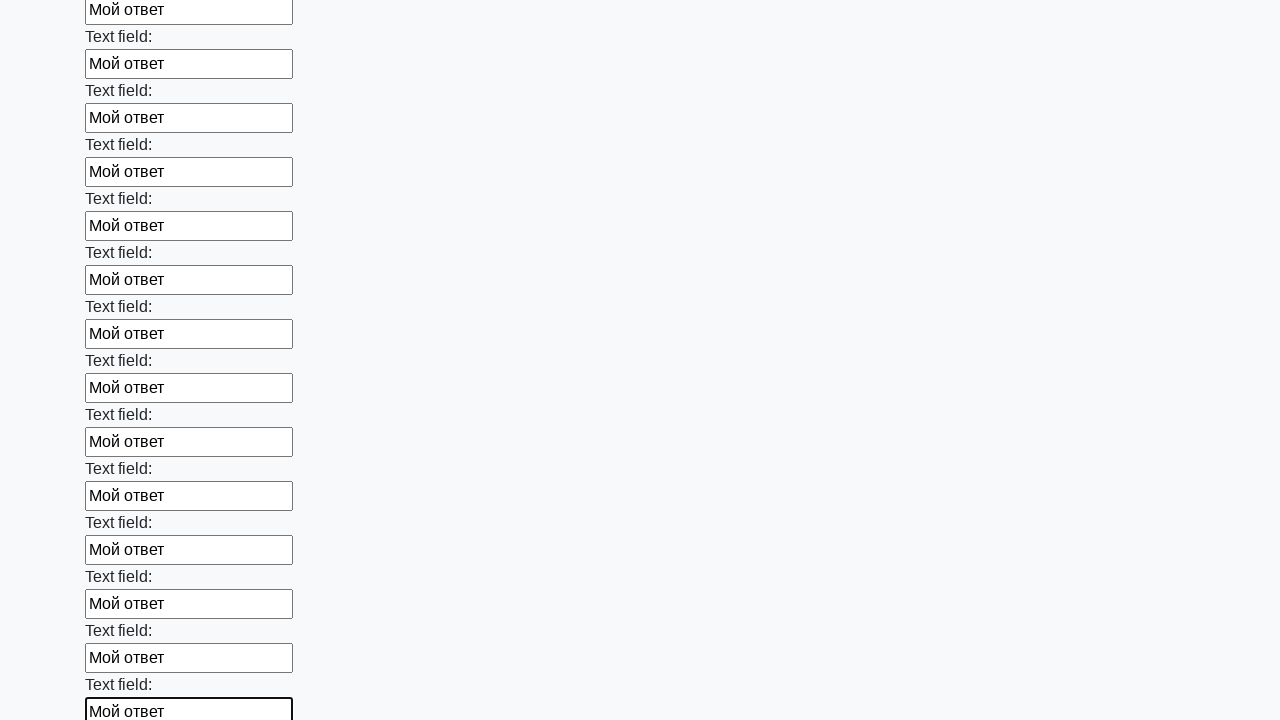

Filled text input field 68/100 with 'Мой ответ' on input[type='text'] >> nth=67
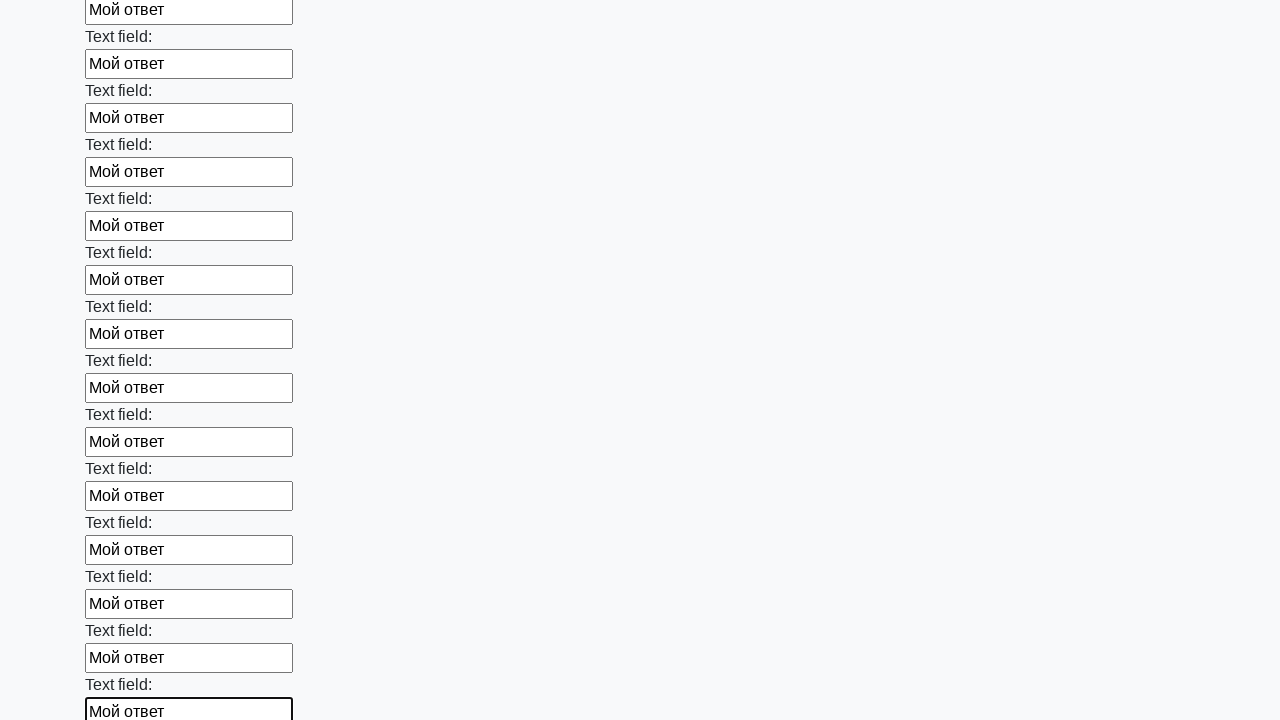

Filled text input field 69/100 with 'Мой ответ' on input[type='text'] >> nth=68
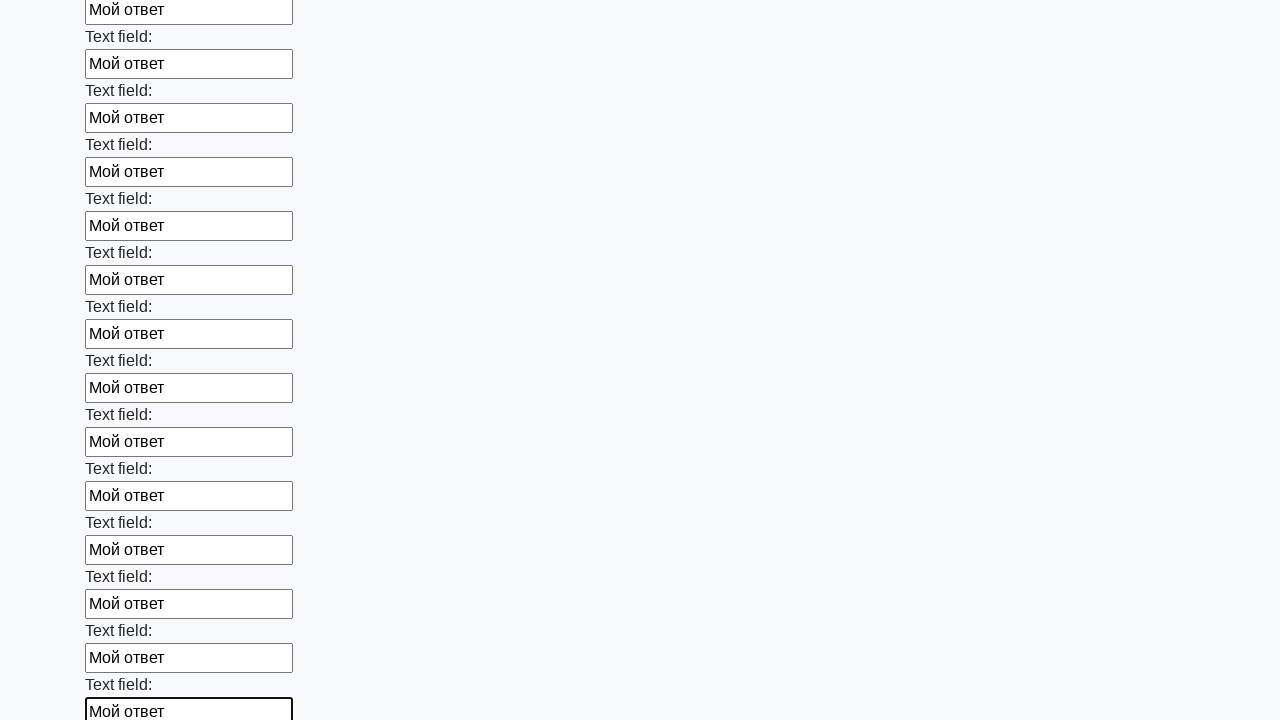

Filled text input field 70/100 with 'Мой ответ' on input[type='text'] >> nth=69
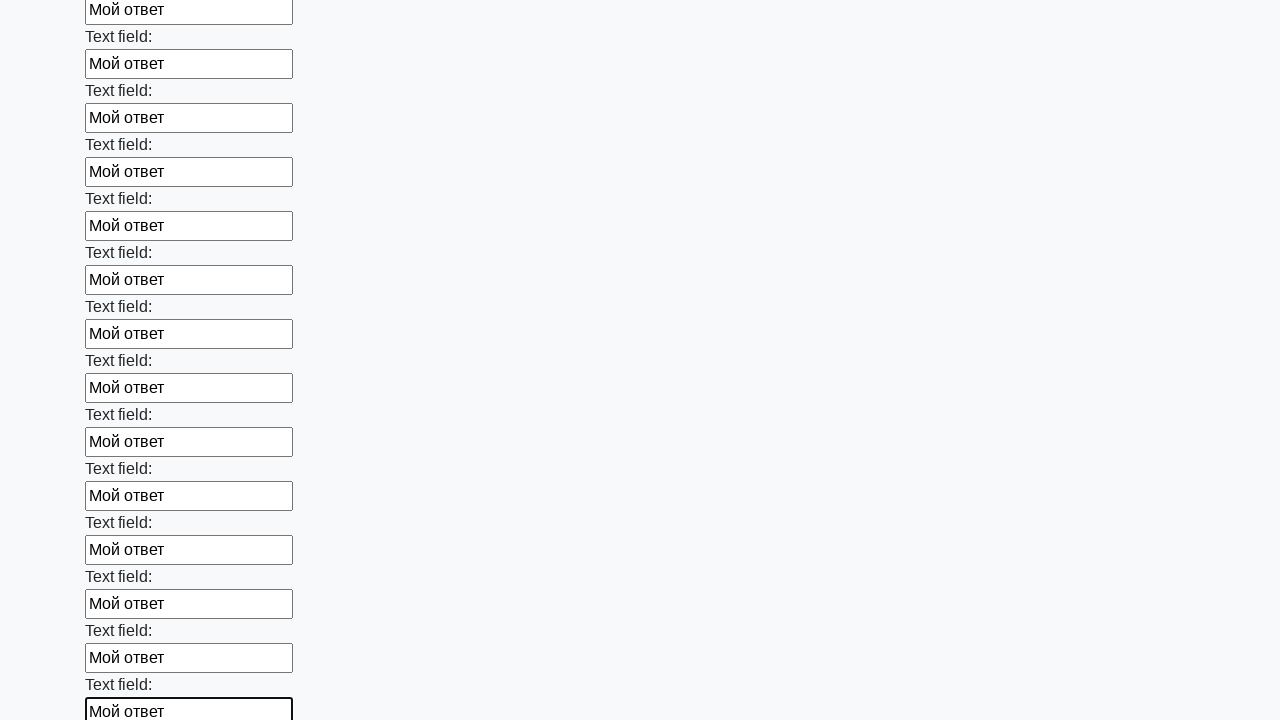

Filled text input field 71/100 with 'Мой ответ' on input[type='text'] >> nth=70
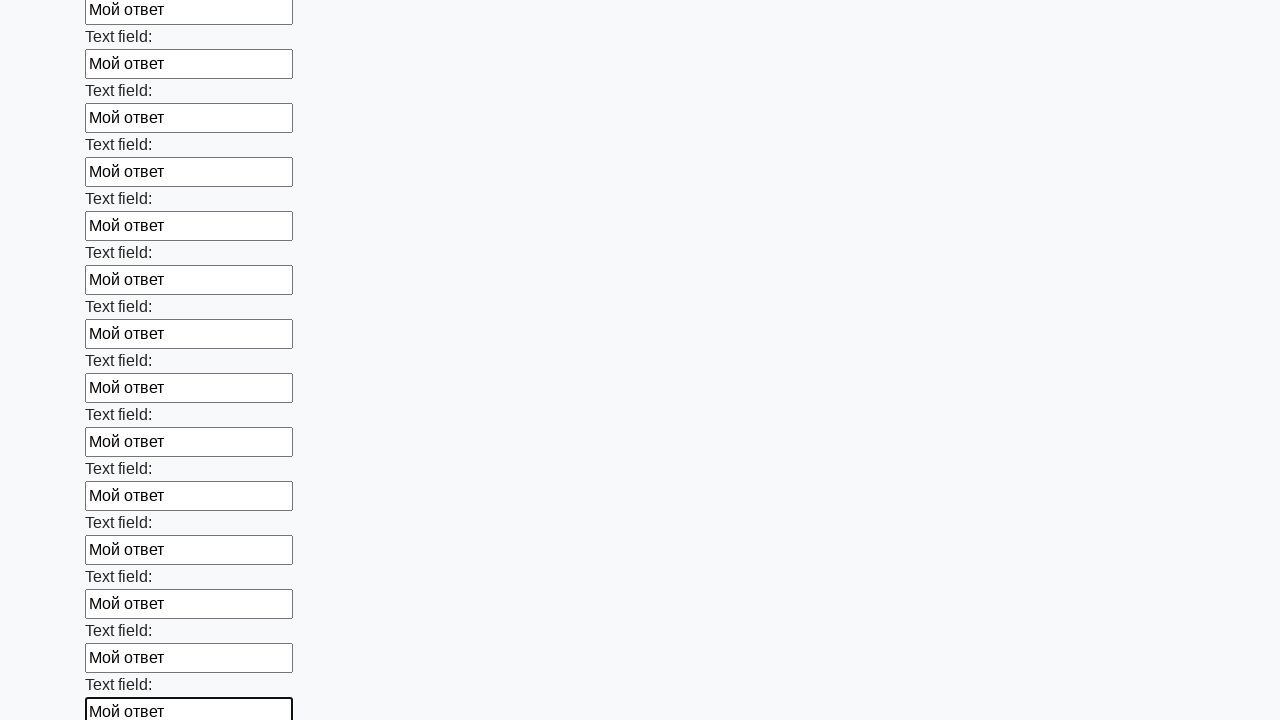

Filled text input field 72/100 with 'Мой ответ' on input[type='text'] >> nth=71
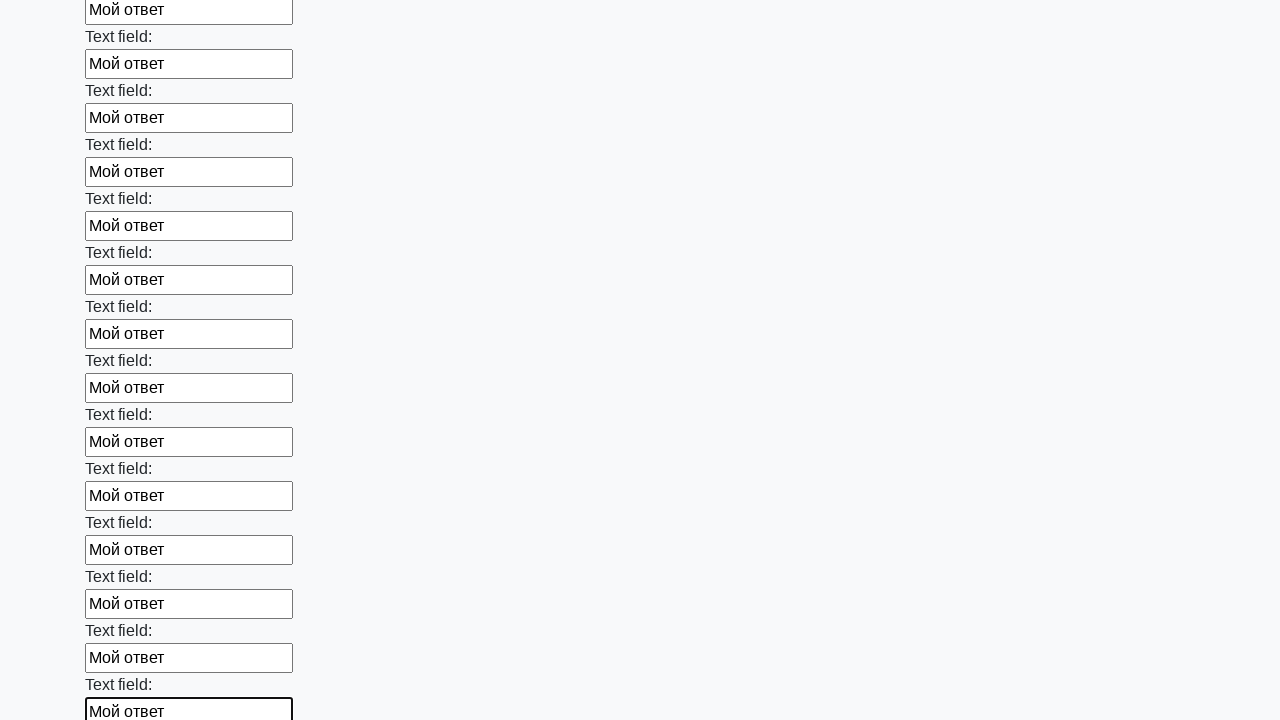

Filled text input field 73/100 with 'Мой ответ' on input[type='text'] >> nth=72
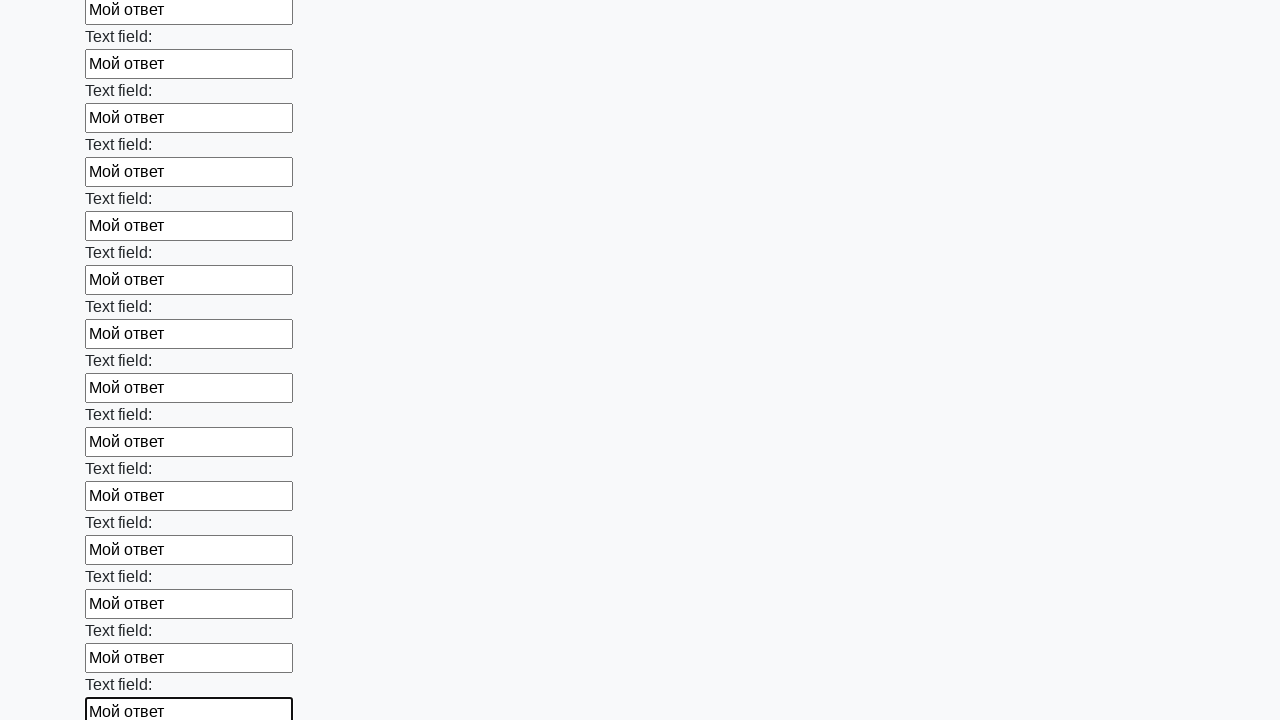

Filled text input field 74/100 with 'Мой ответ' on input[type='text'] >> nth=73
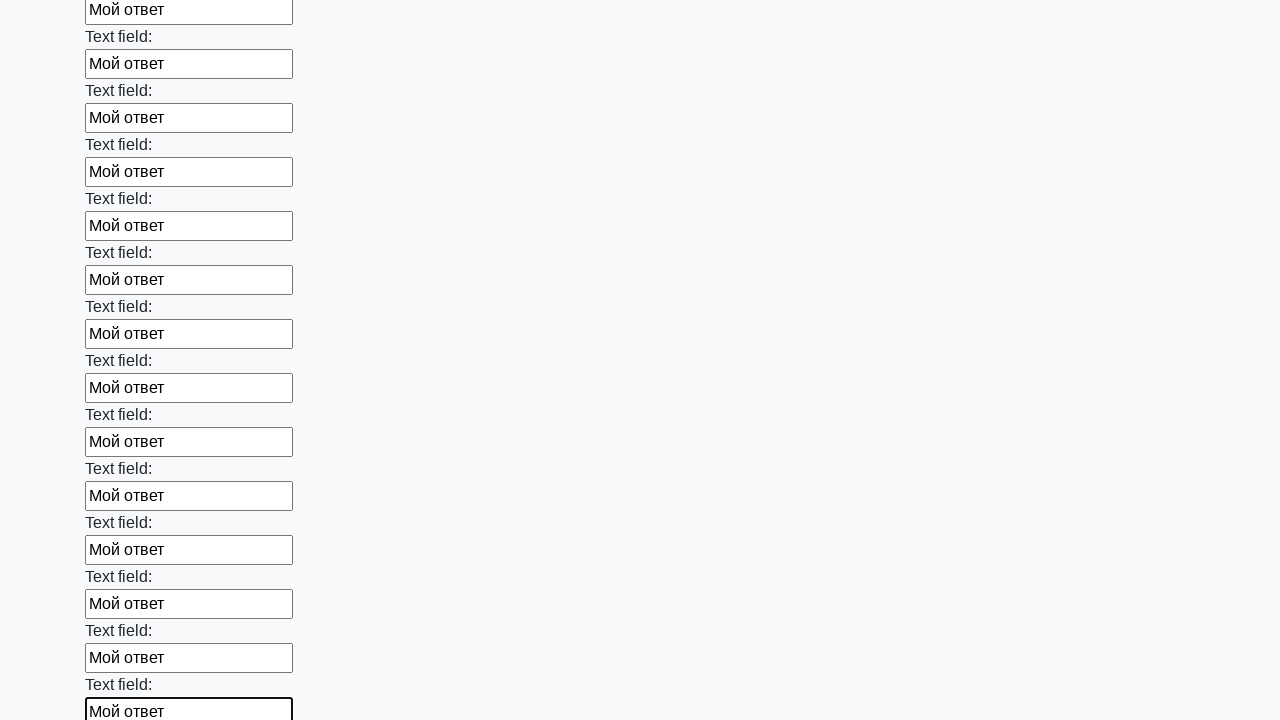

Filled text input field 75/100 with 'Мой ответ' on input[type='text'] >> nth=74
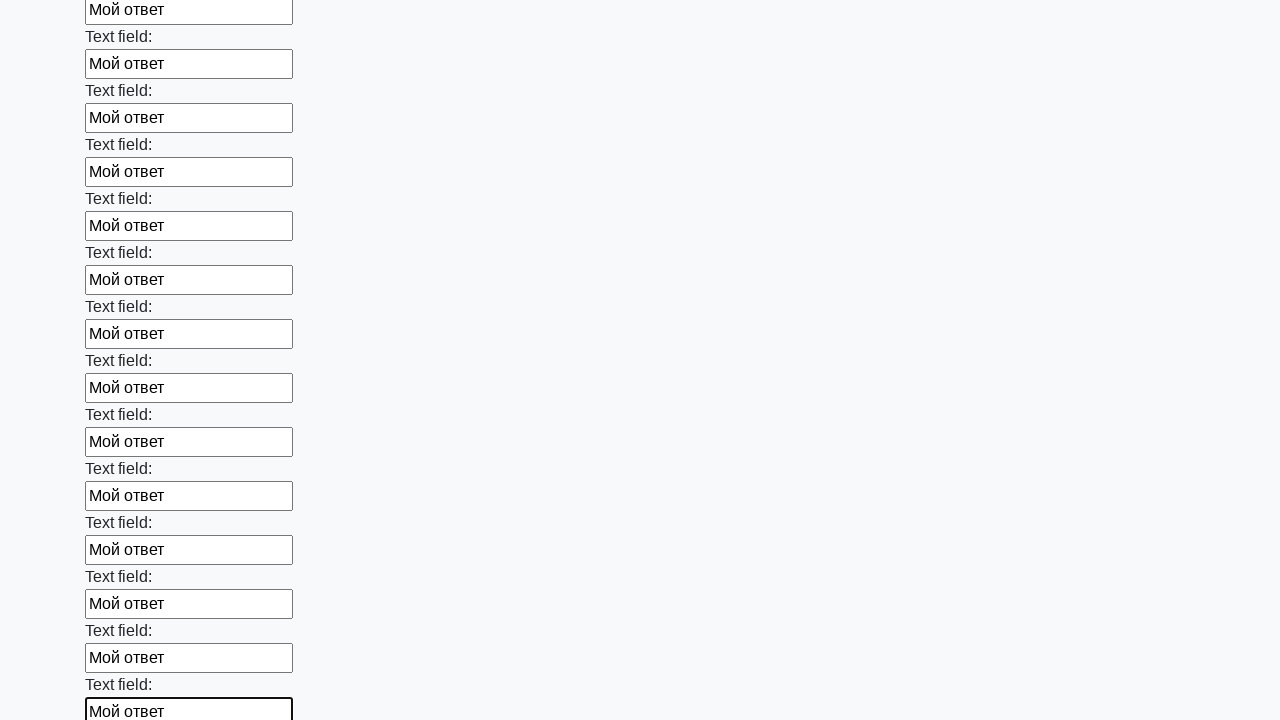

Filled text input field 76/100 with 'Мой ответ' on input[type='text'] >> nth=75
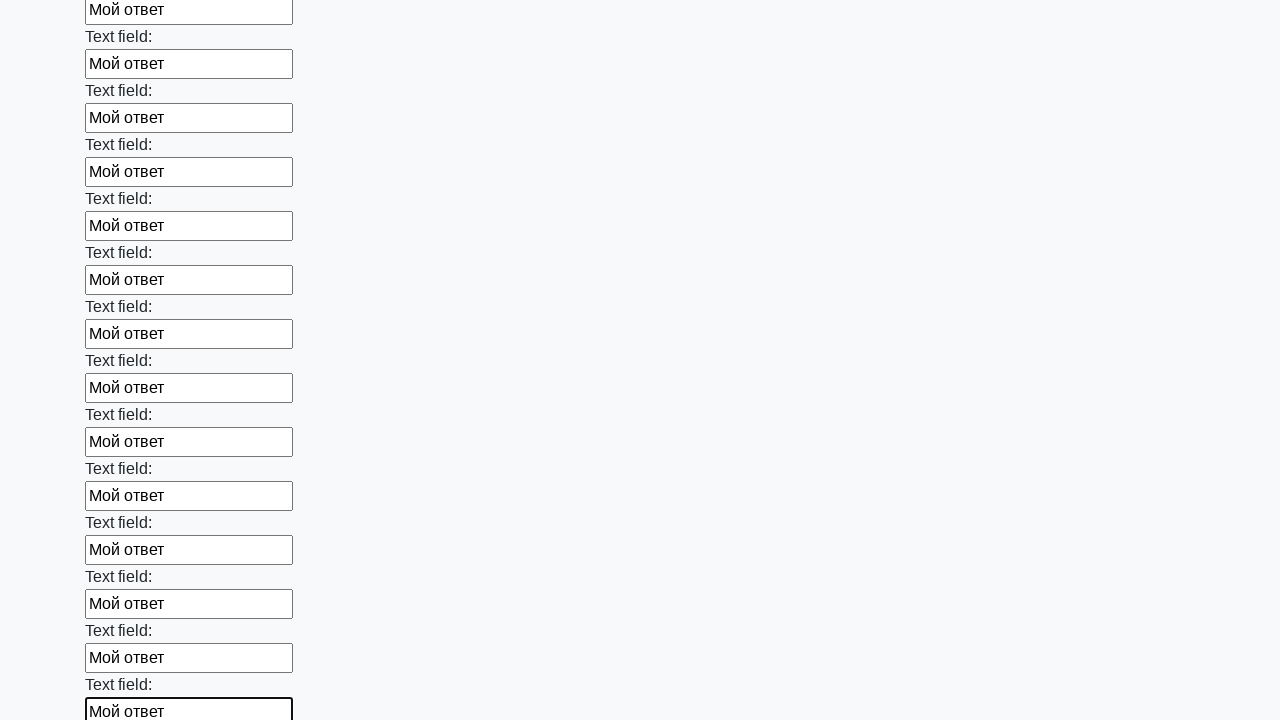

Filled text input field 77/100 with 'Мой ответ' on input[type='text'] >> nth=76
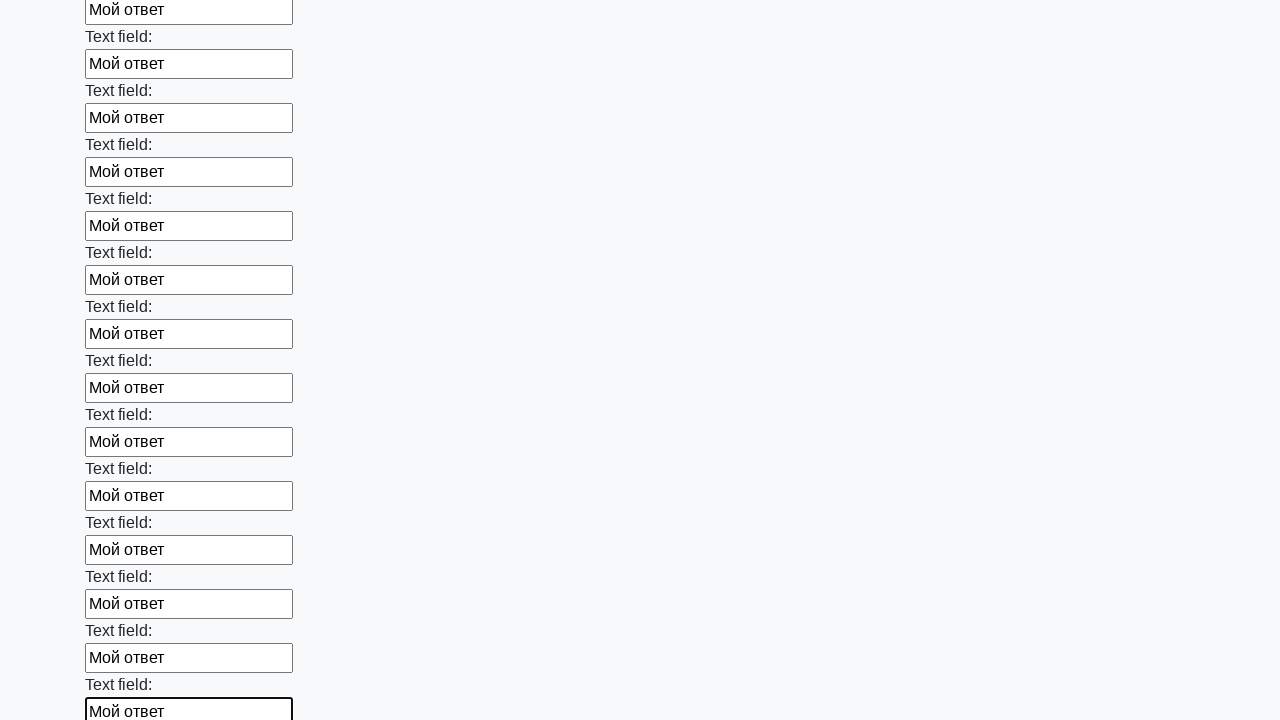

Filled text input field 78/100 with 'Мой ответ' on input[type='text'] >> nth=77
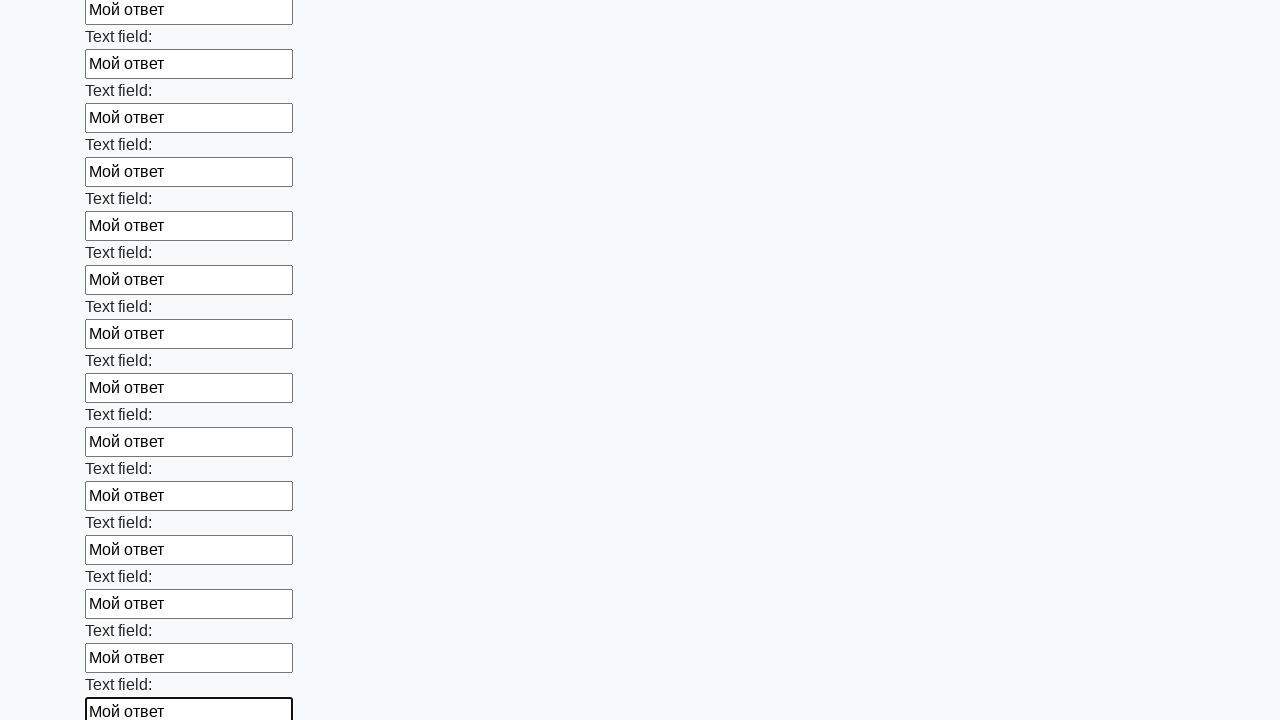

Filled text input field 79/100 with 'Мой ответ' on input[type='text'] >> nth=78
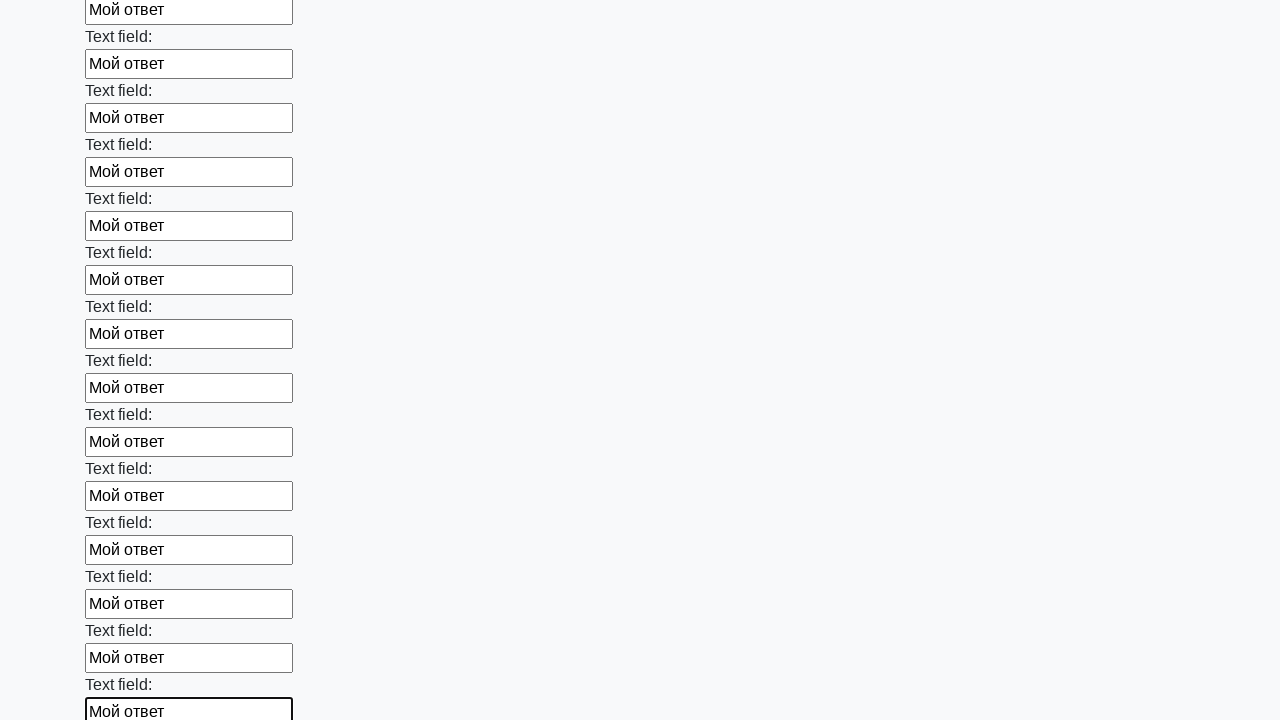

Filled text input field 80/100 with 'Мой ответ' on input[type='text'] >> nth=79
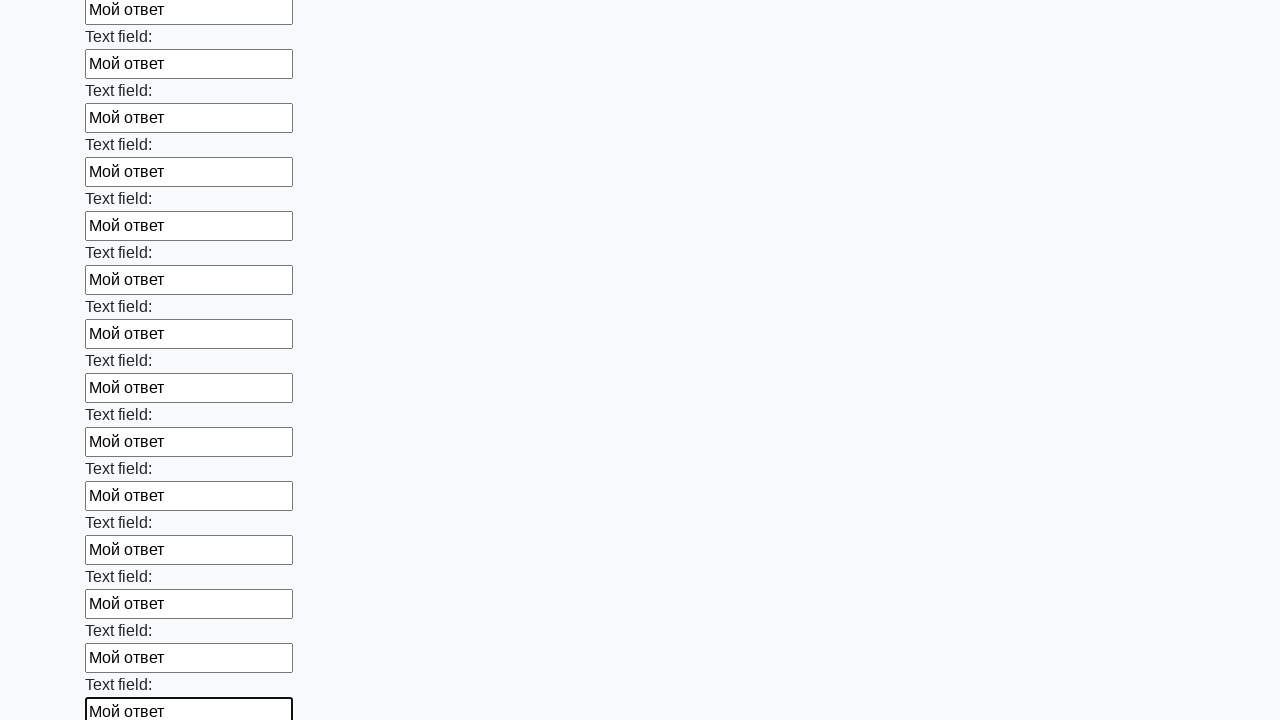

Filled text input field 81/100 with 'Мой ответ' on input[type='text'] >> nth=80
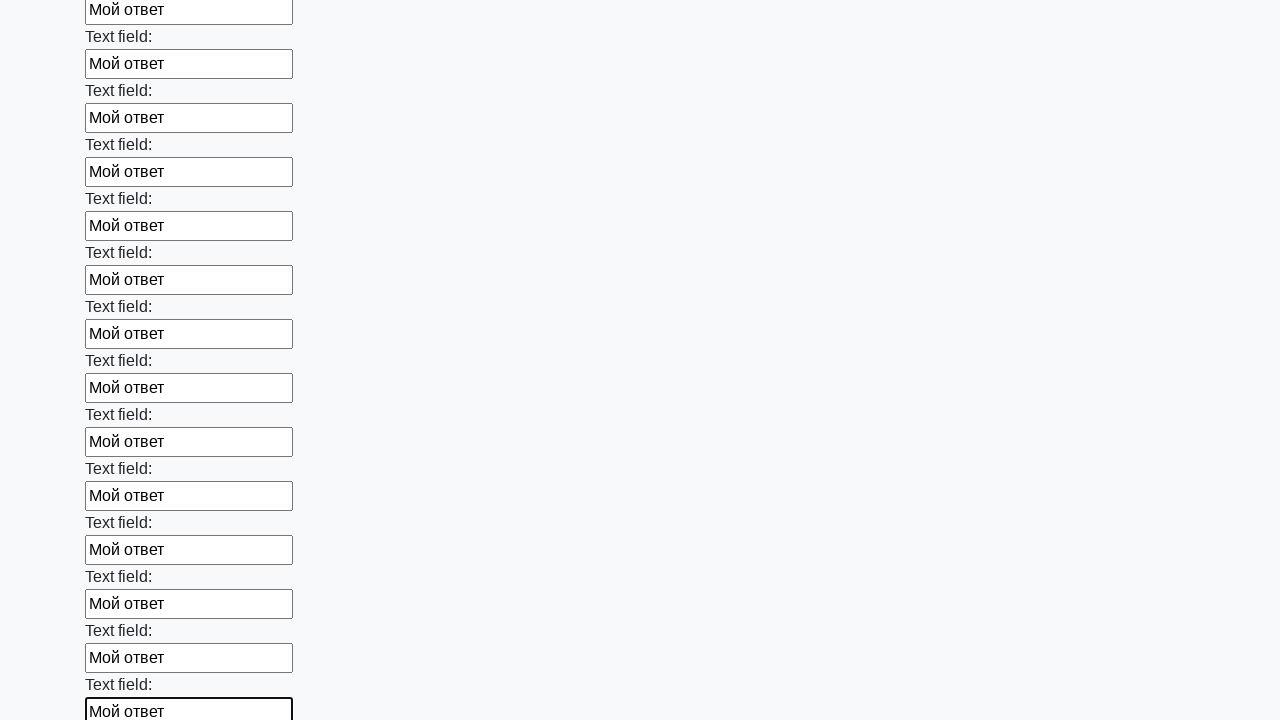

Filled text input field 82/100 with 'Мой ответ' on input[type='text'] >> nth=81
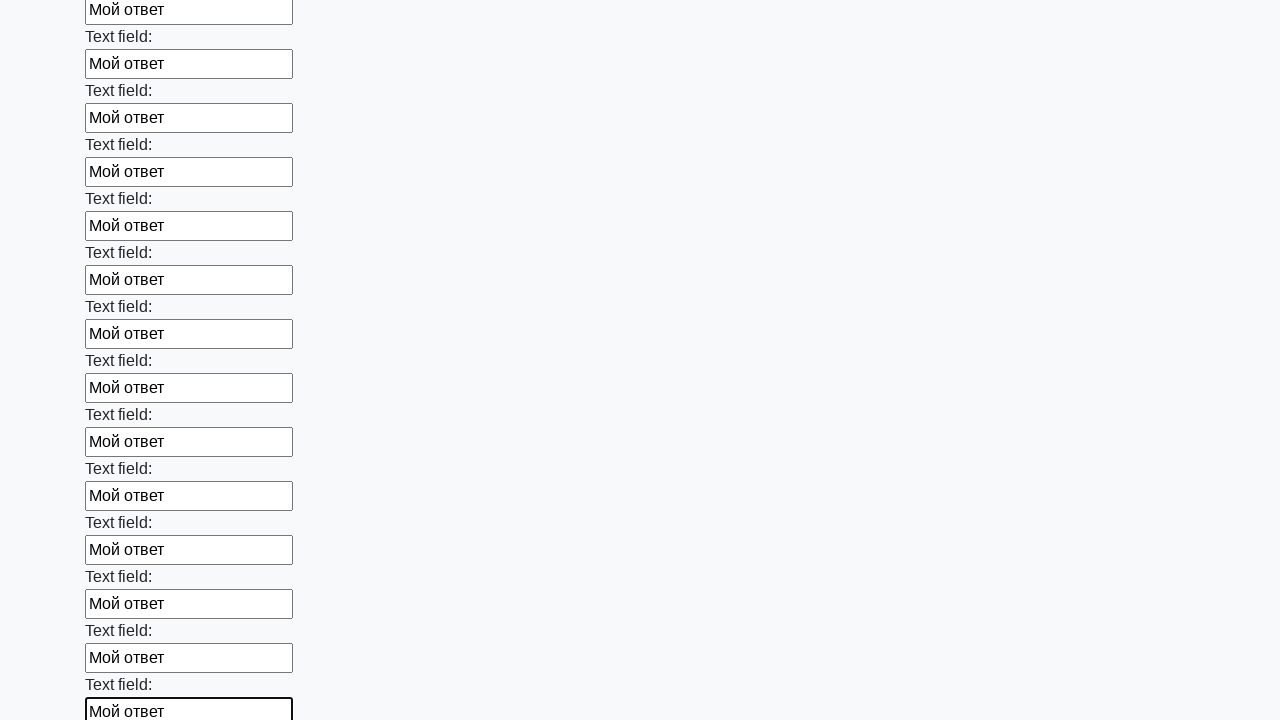

Filled text input field 83/100 with 'Мой ответ' on input[type='text'] >> nth=82
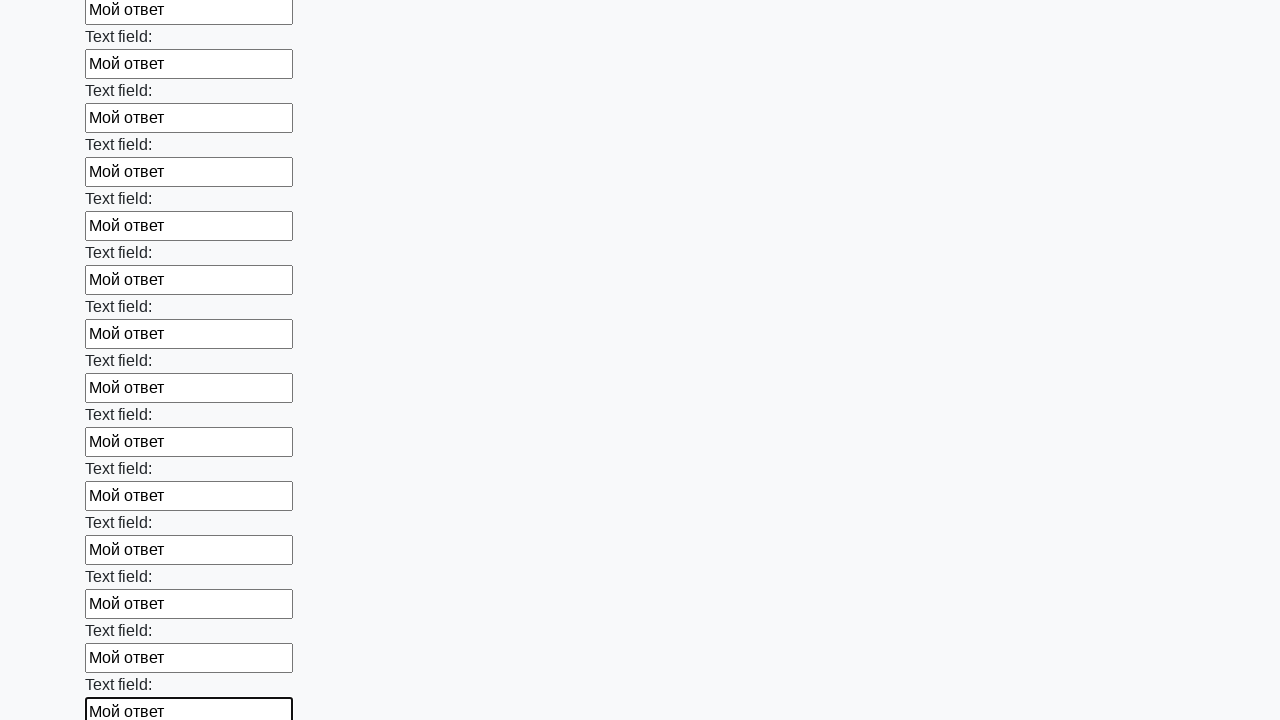

Filled text input field 84/100 with 'Мой ответ' on input[type='text'] >> nth=83
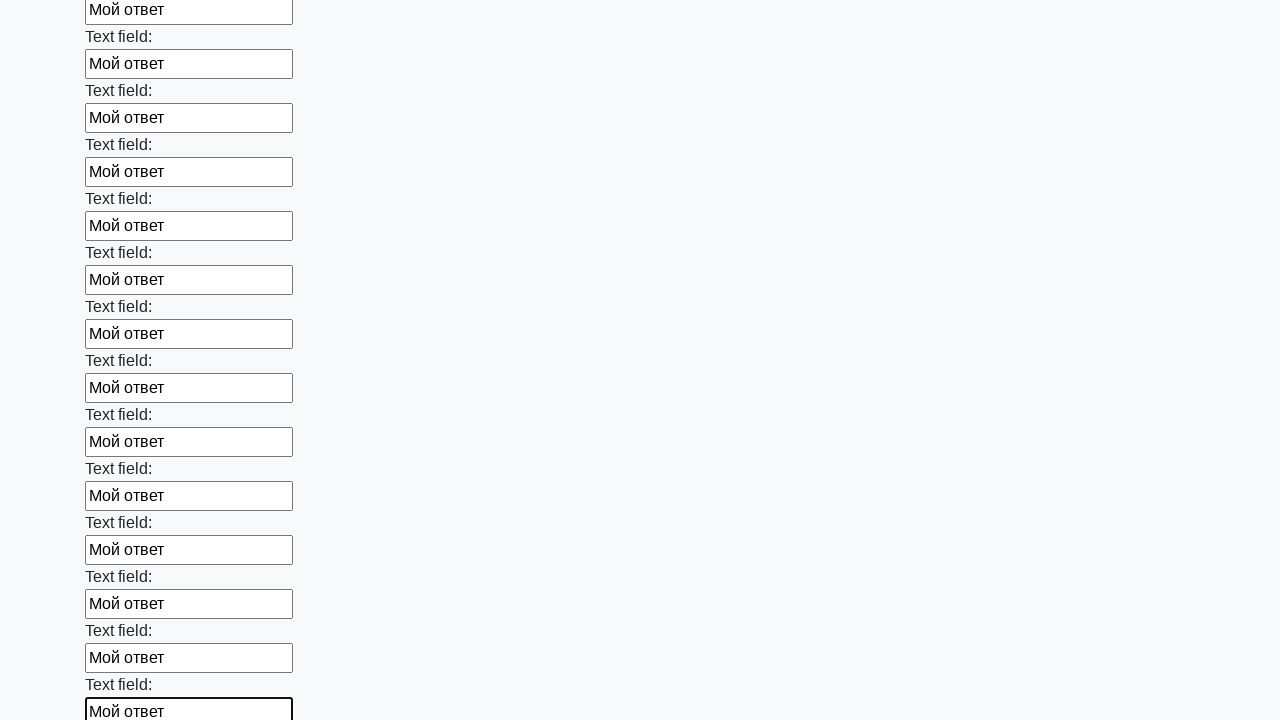

Filled text input field 85/100 with 'Мой ответ' on input[type='text'] >> nth=84
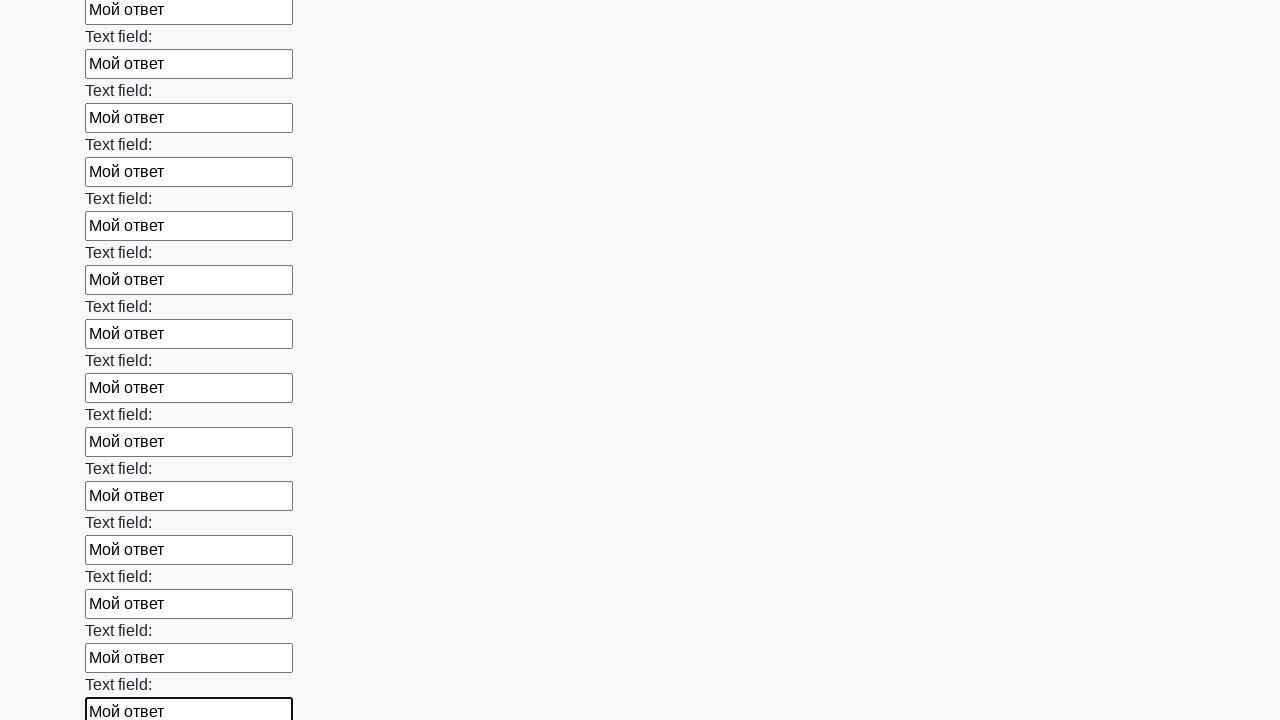

Filled text input field 86/100 with 'Мой ответ' on input[type='text'] >> nth=85
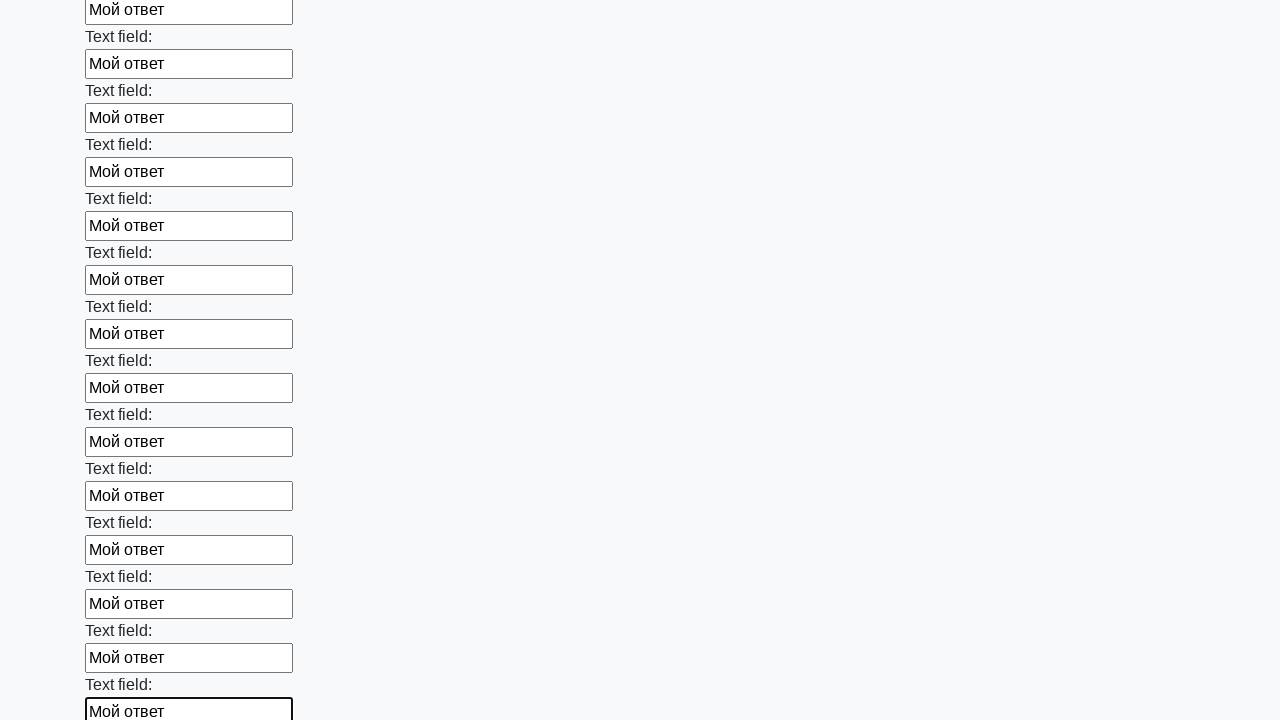

Filled text input field 87/100 with 'Мой ответ' on input[type='text'] >> nth=86
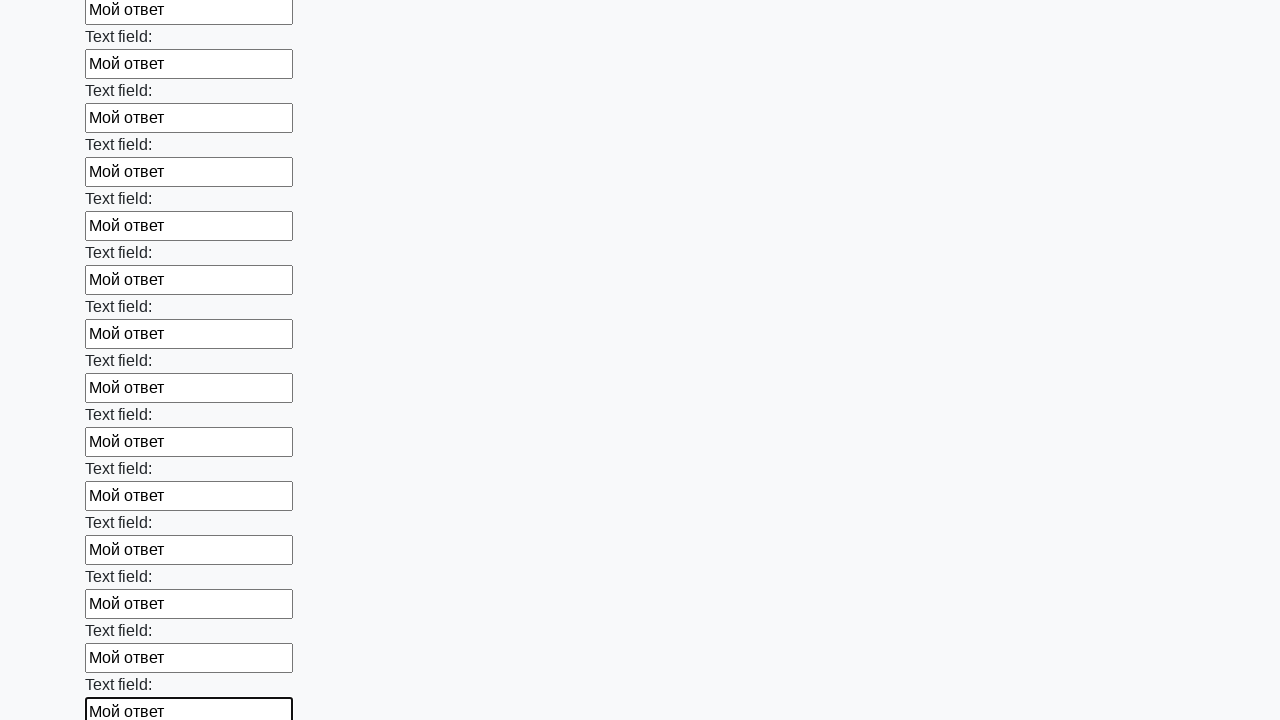

Filled text input field 88/100 with 'Мой ответ' on input[type='text'] >> nth=87
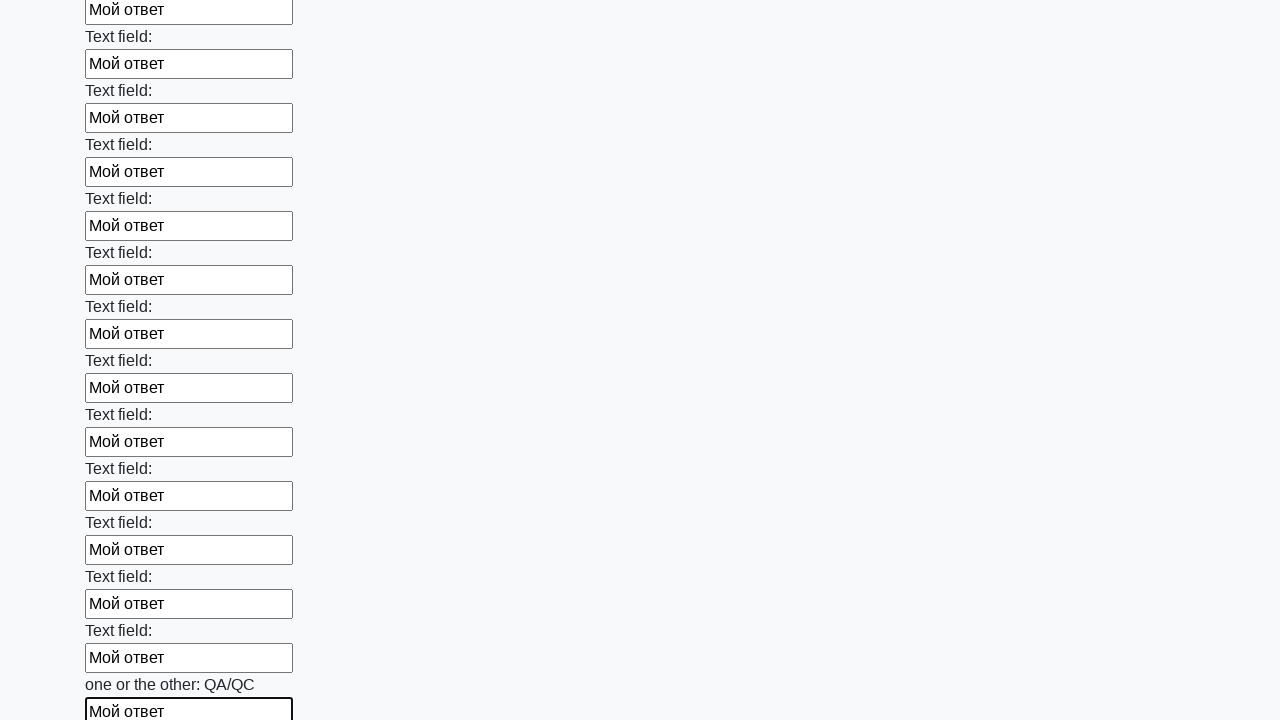

Filled text input field 89/100 with 'Мой ответ' on input[type='text'] >> nth=88
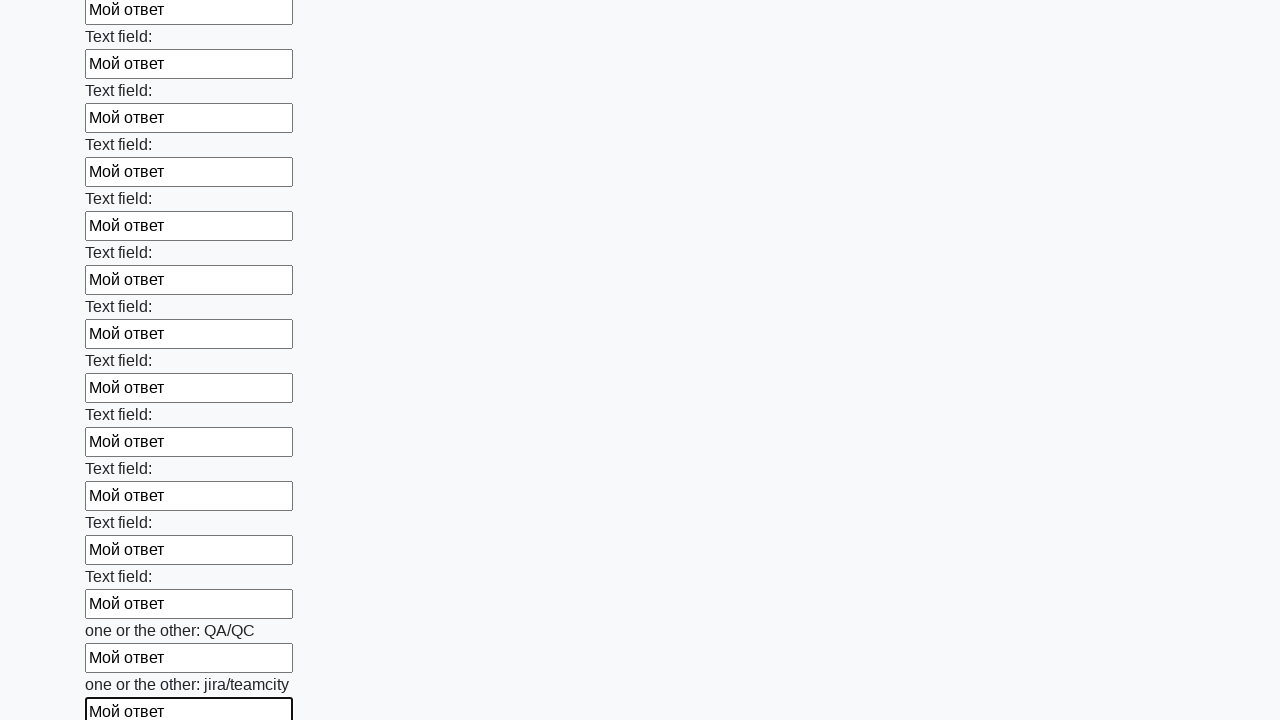

Filled text input field 90/100 with 'Мой ответ' on input[type='text'] >> nth=89
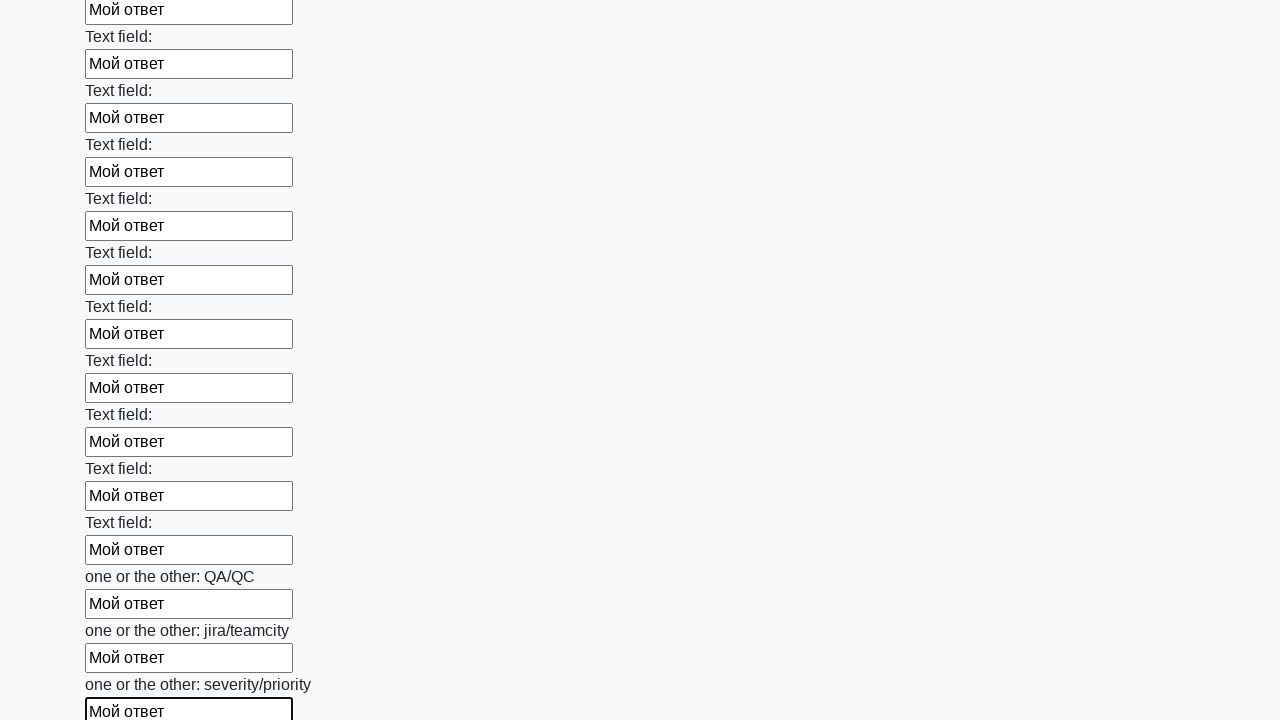

Filled text input field 91/100 with 'Мой ответ' on input[type='text'] >> nth=90
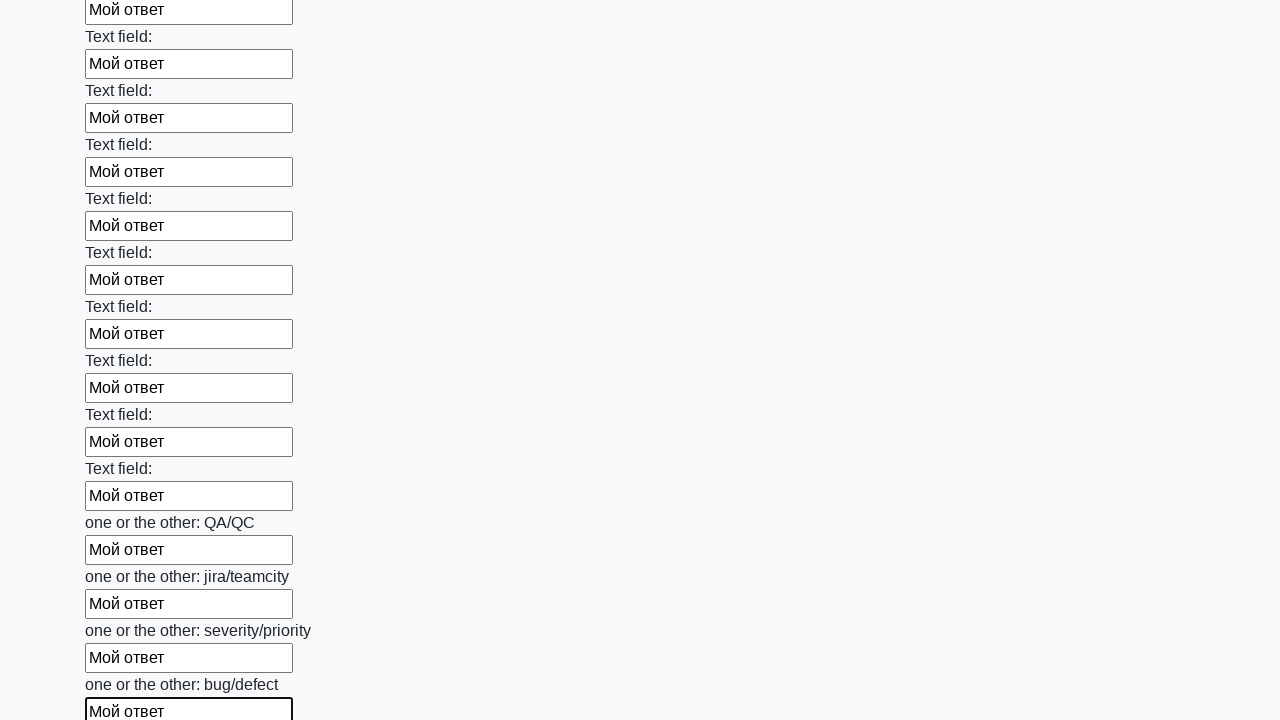

Filled text input field 92/100 with 'Мой ответ' on input[type='text'] >> nth=91
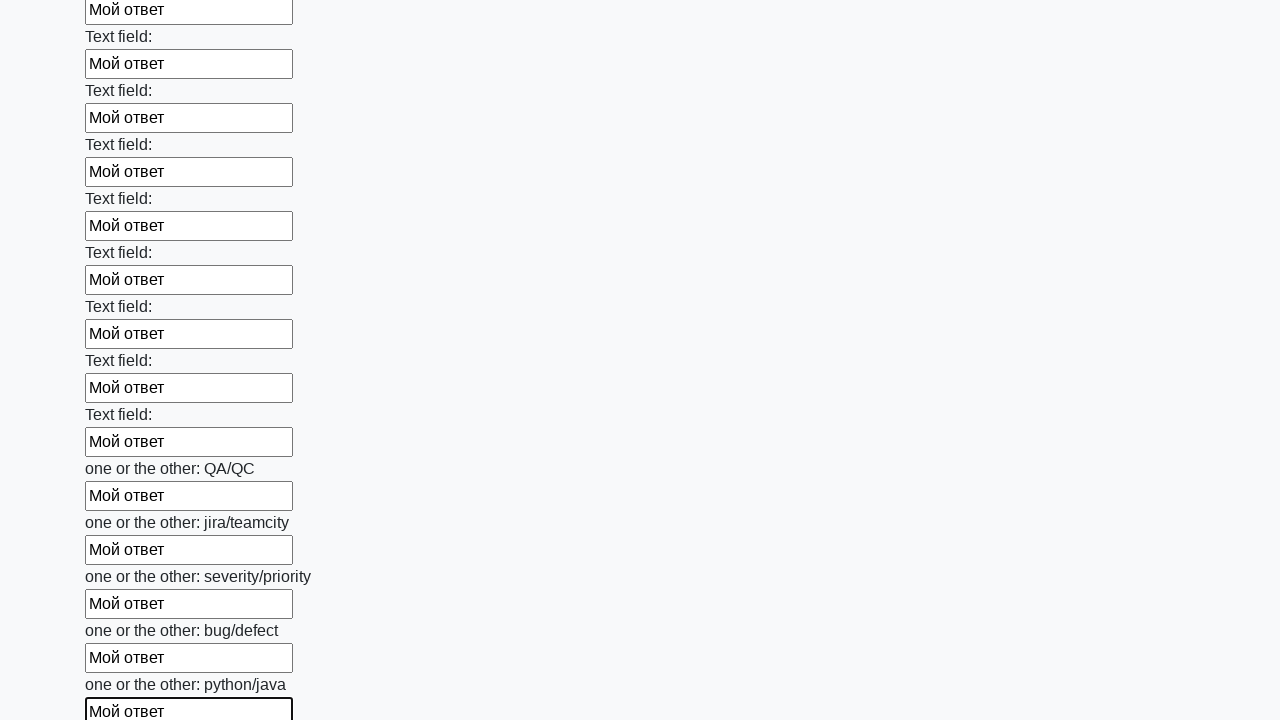

Filled text input field 93/100 with 'Мой ответ' on input[type='text'] >> nth=92
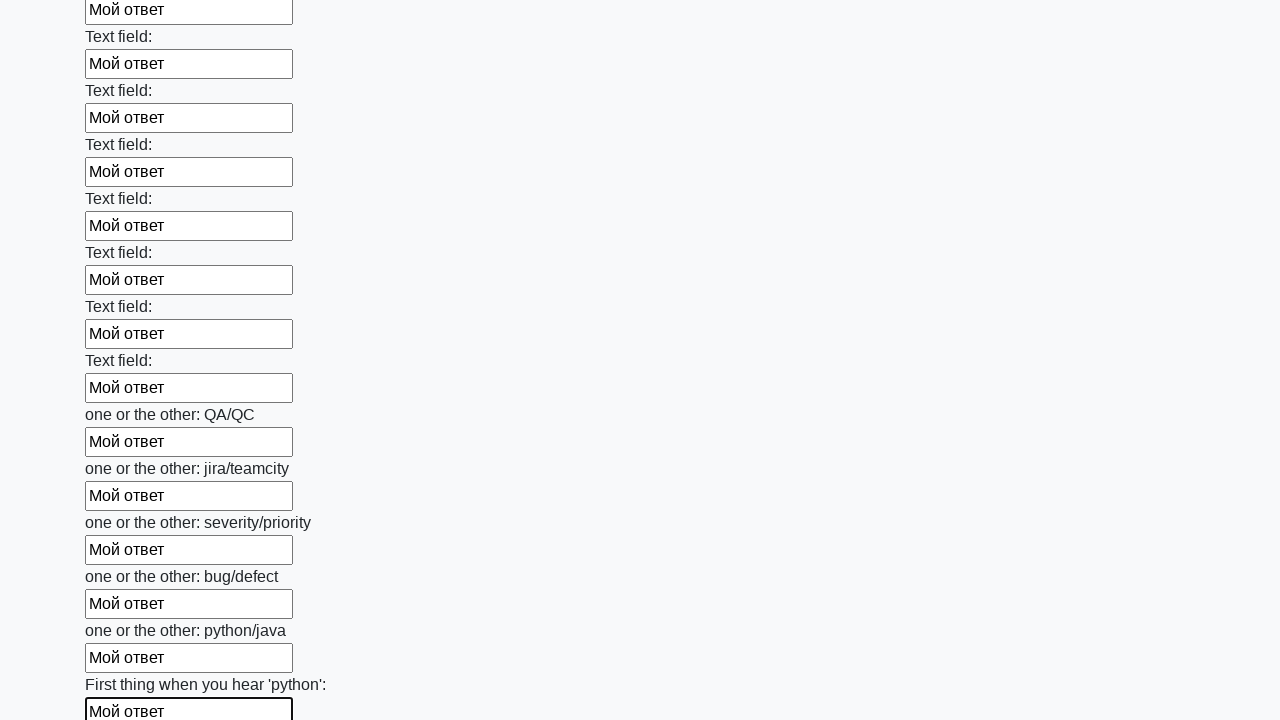

Filled text input field 94/100 with 'Мой ответ' on input[type='text'] >> nth=93
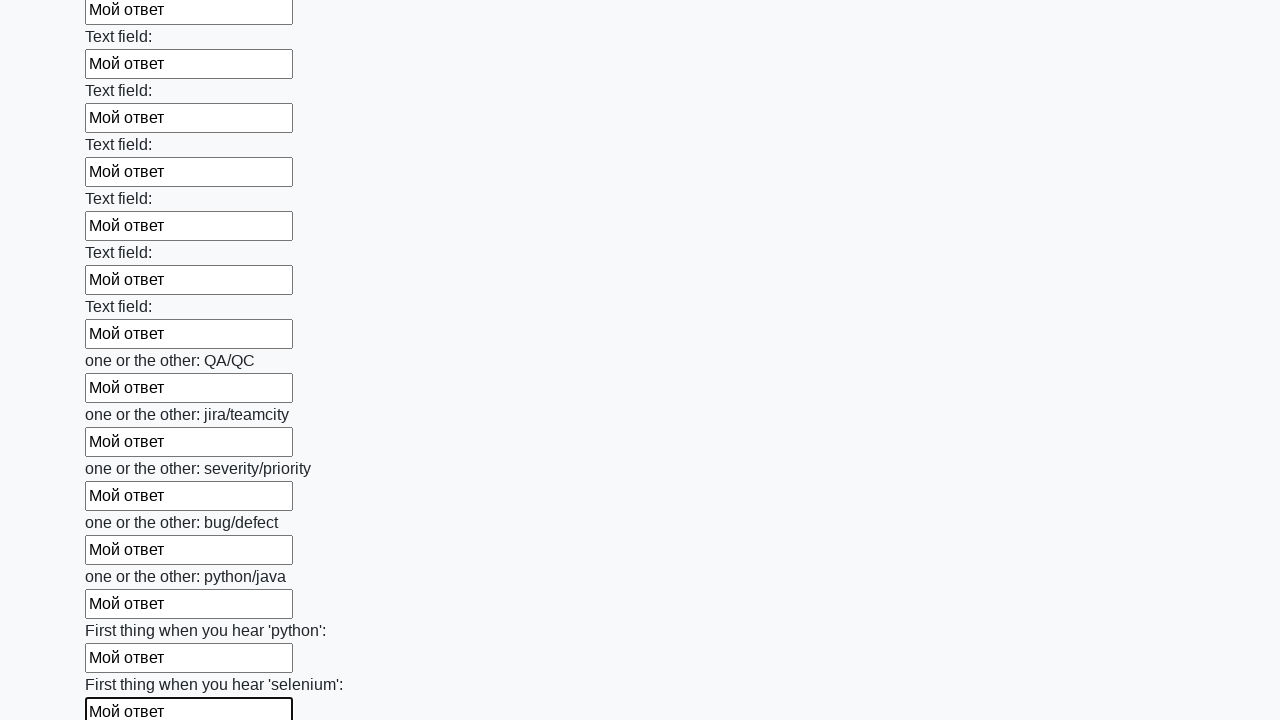

Filled text input field 95/100 with 'Мой ответ' on input[type='text'] >> nth=94
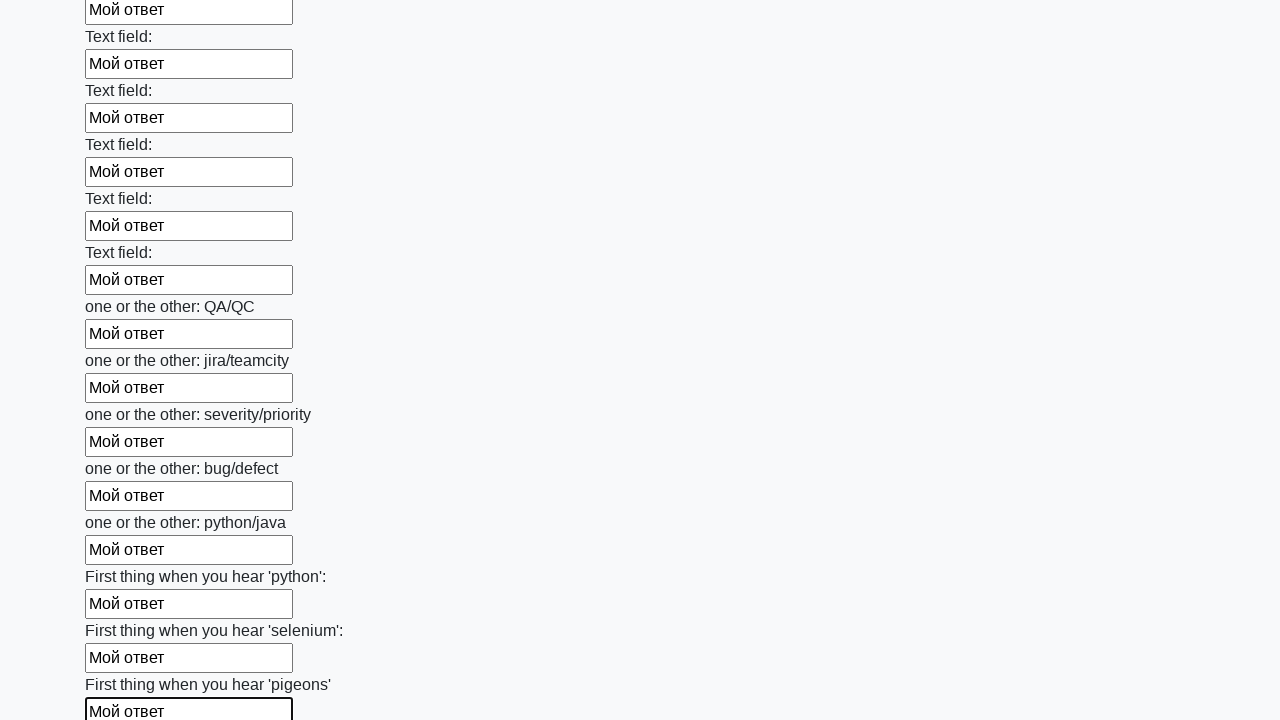

Filled text input field 96/100 with 'Мой ответ' on input[type='text'] >> nth=95
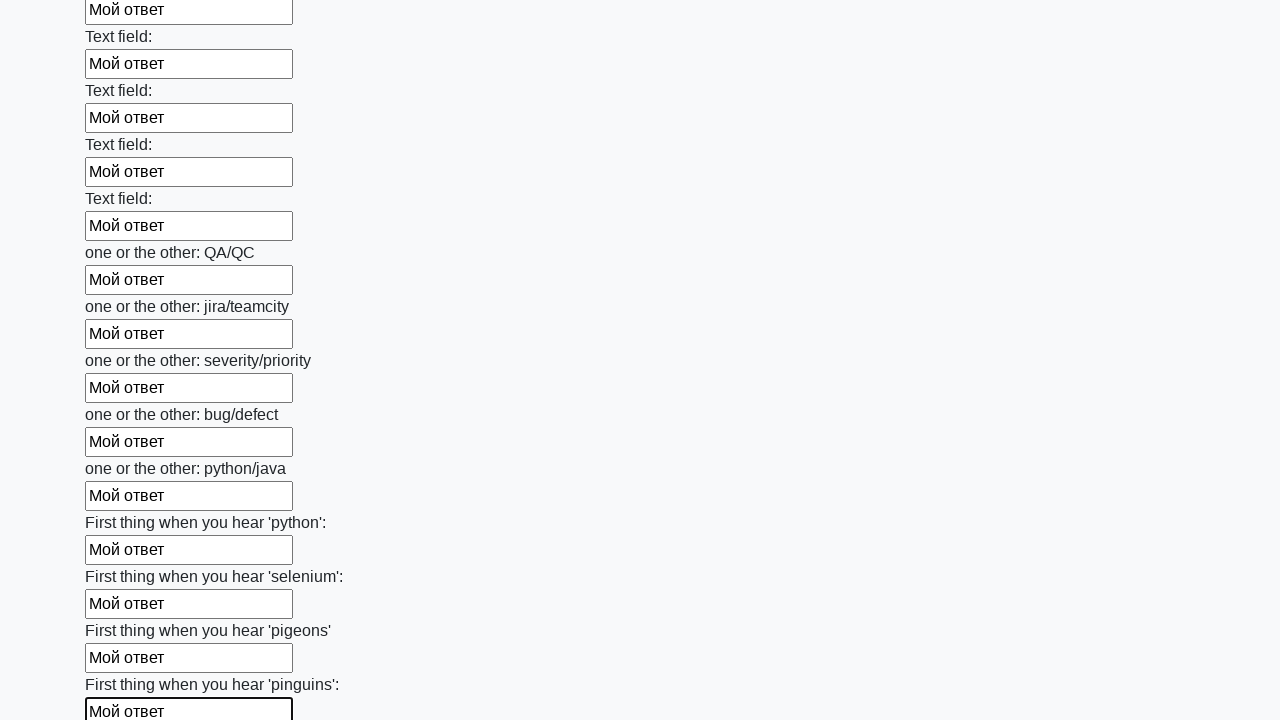

Filled text input field 97/100 with 'Мой ответ' on input[type='text'] >> nth=96
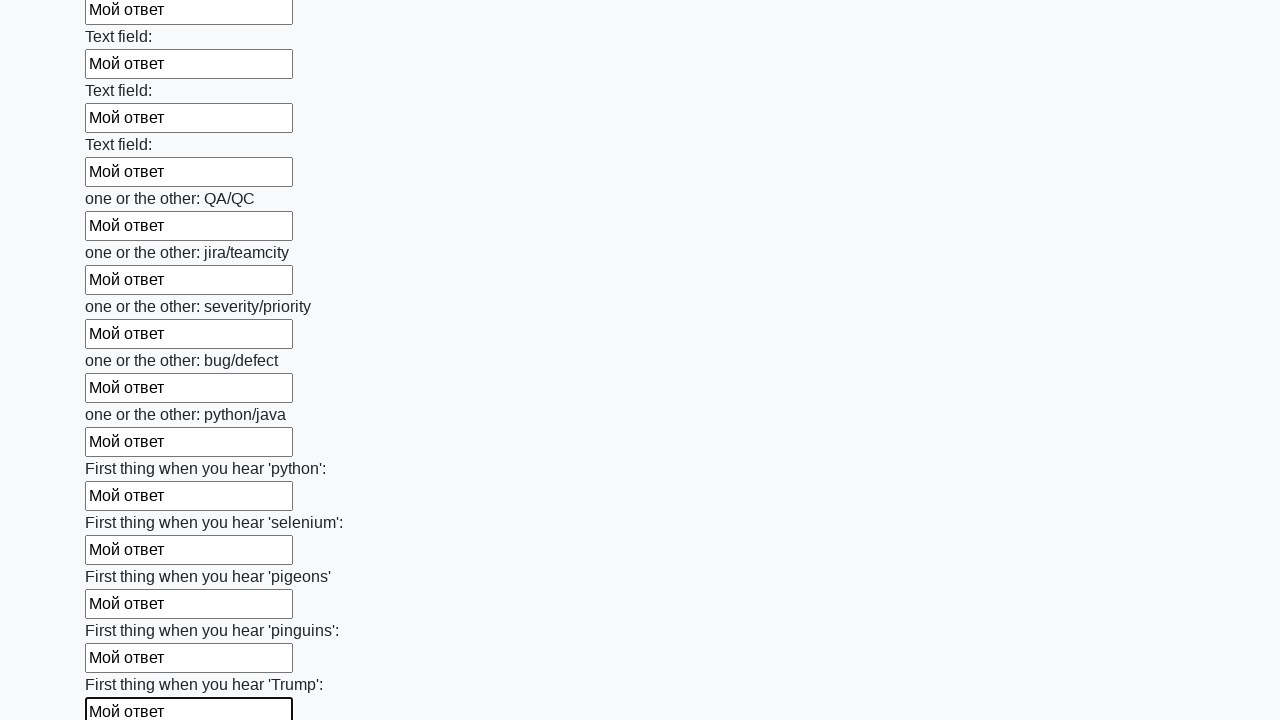

Filled text input field 98/100 with 'Мой ответ' on input[type='text'] >> nth=97
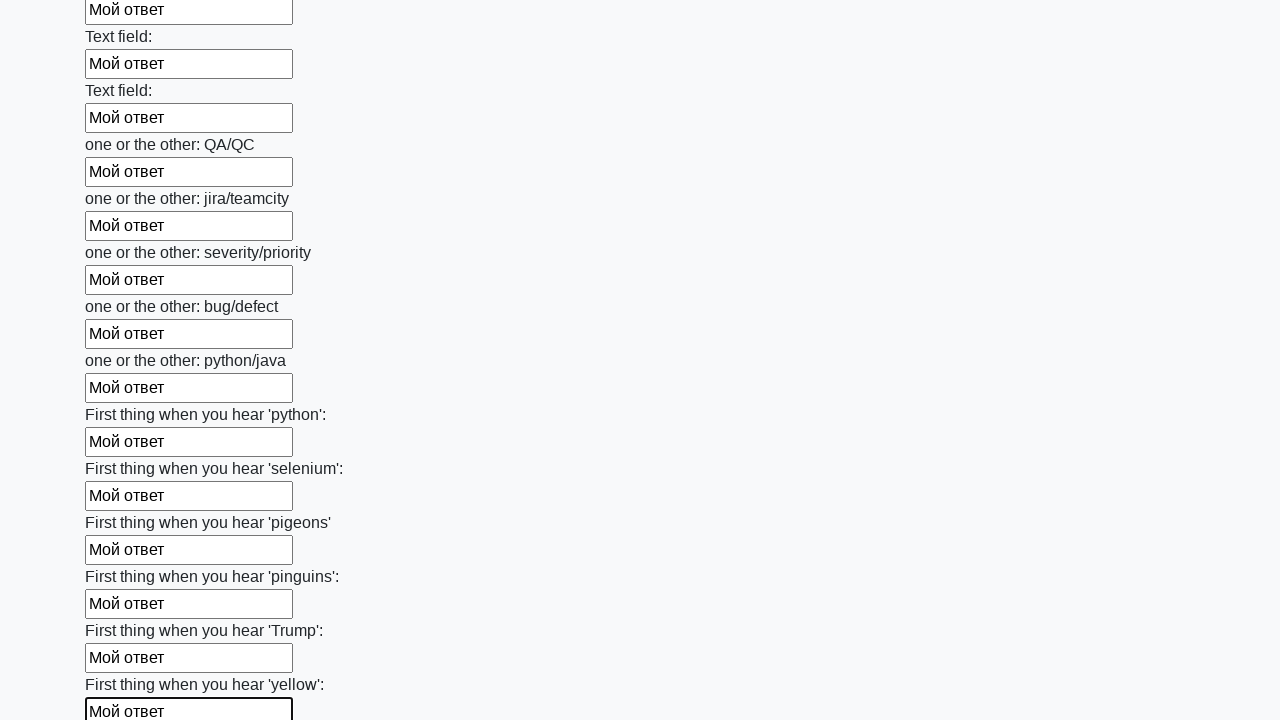

Filled text input field 99/100 with 'Мой ответ' on input[type='text'] >> nth=98
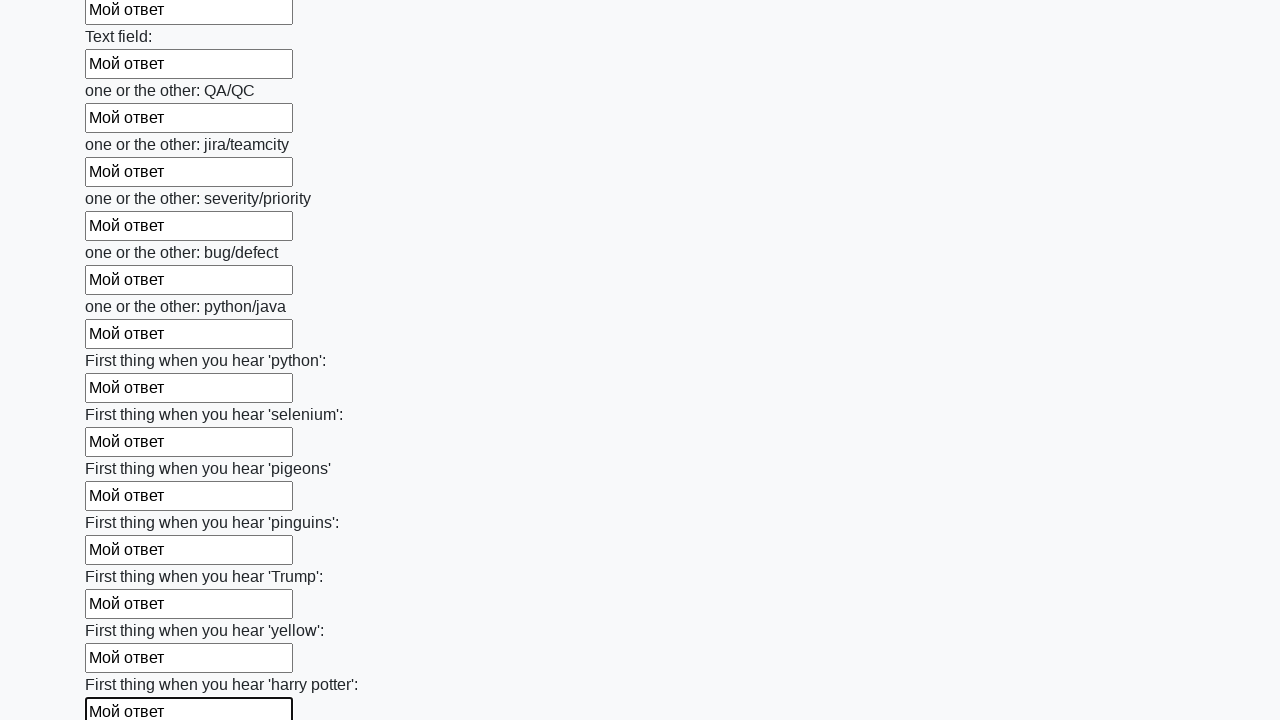

Filled text input field 100/100 with 'Мой ответ' on input[type='text'] >> nth=99
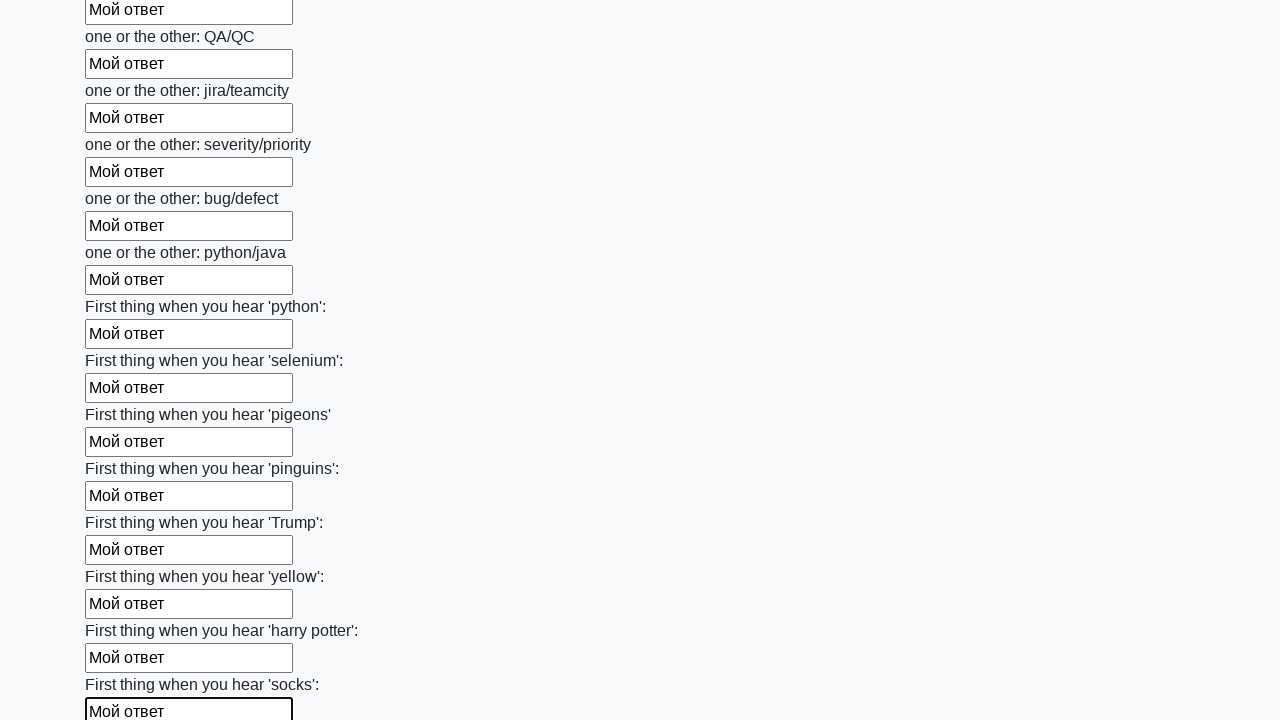

Clicked submit button to submit the form at (123, 611) on button.btn
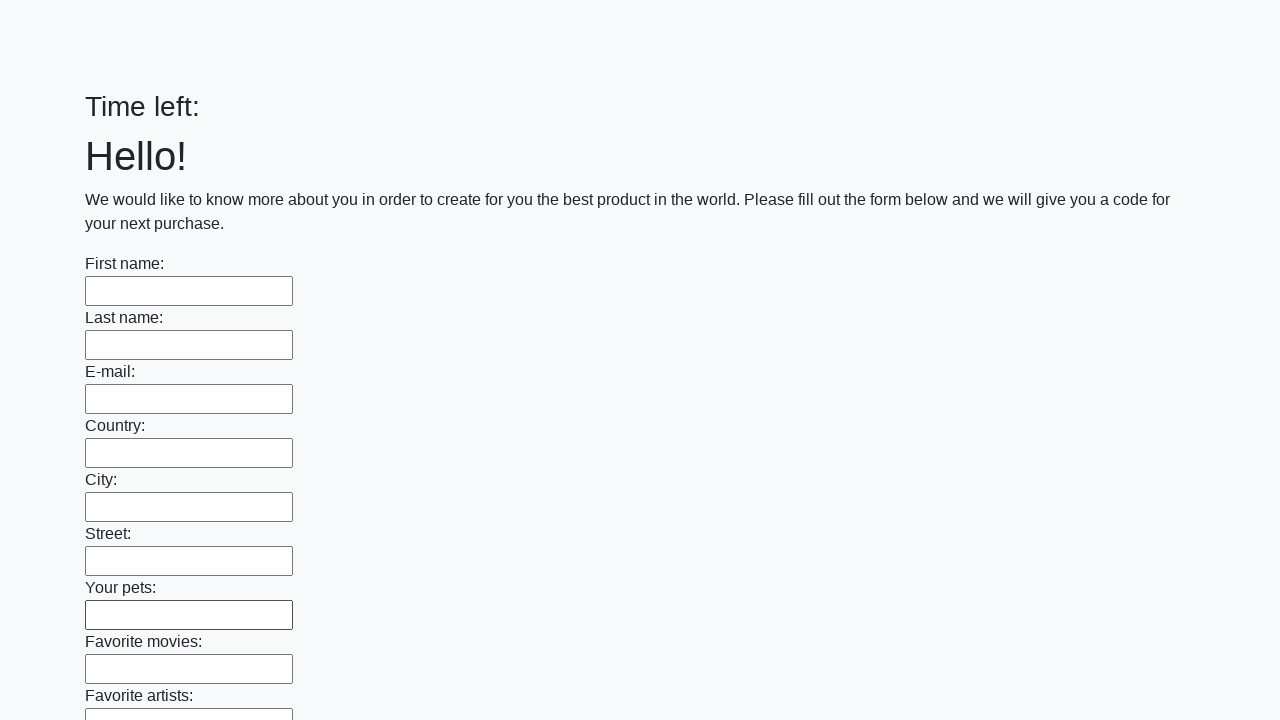

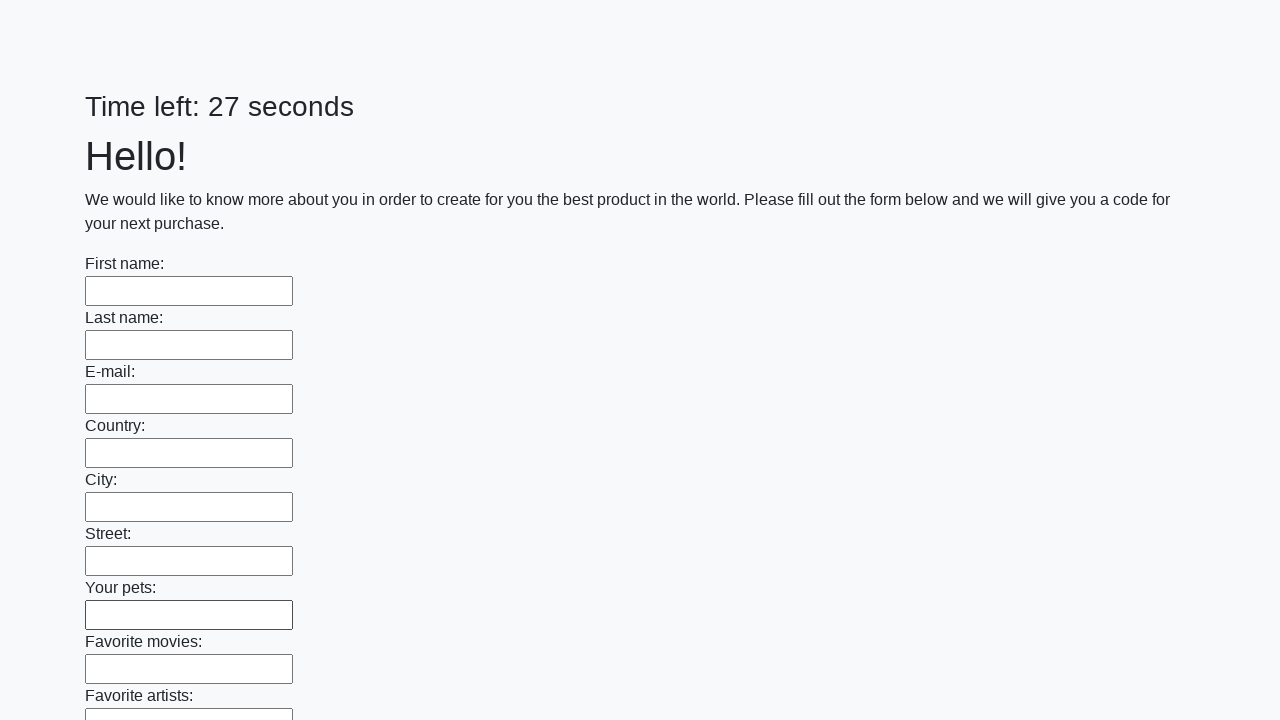